Tests filling a large form by entering text into all input fields and clicking the submit button

Starting URL: http://suninjuly.github.io/huge_form.html

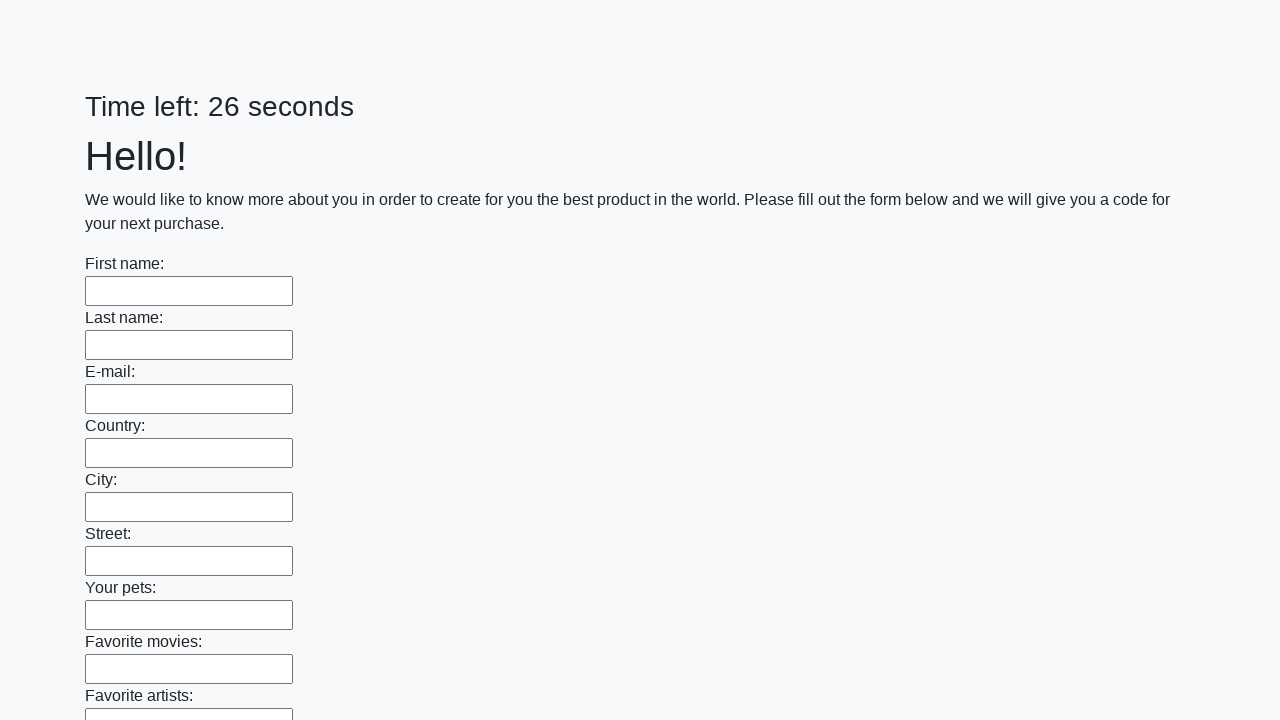

Located all input fields on the huge form
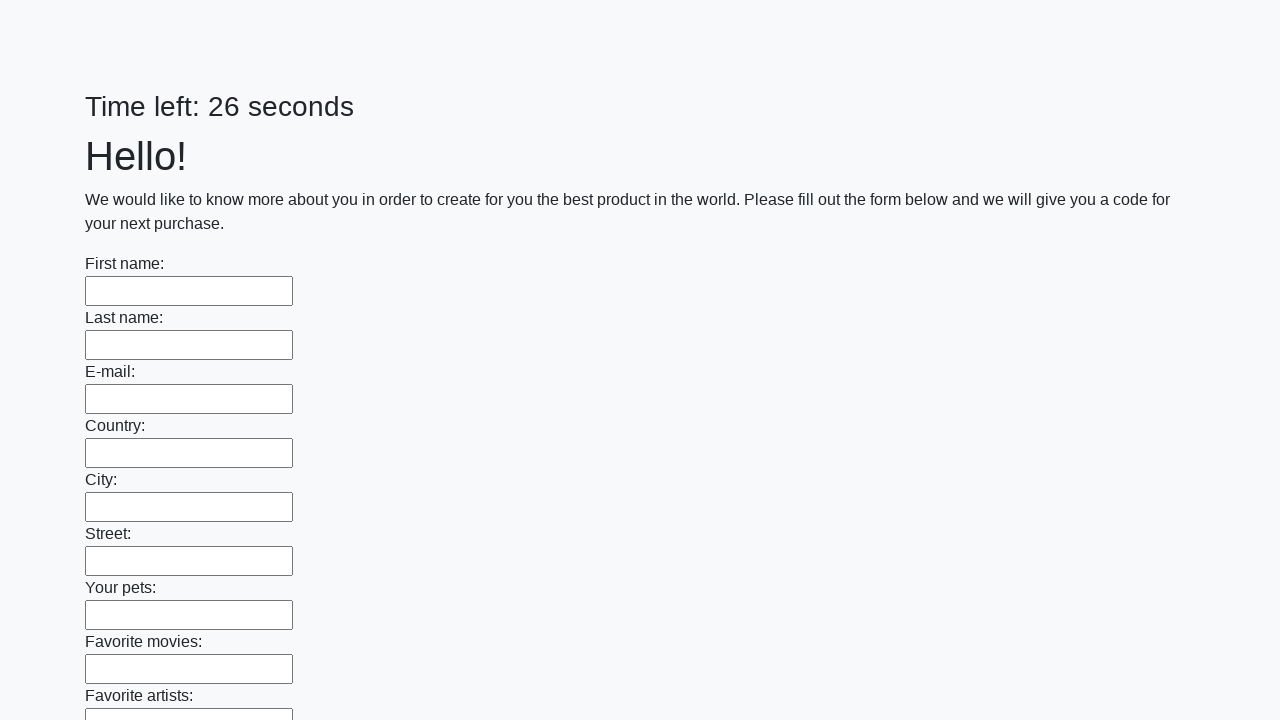

Filled an input field with 'ok' on input >> nth=0
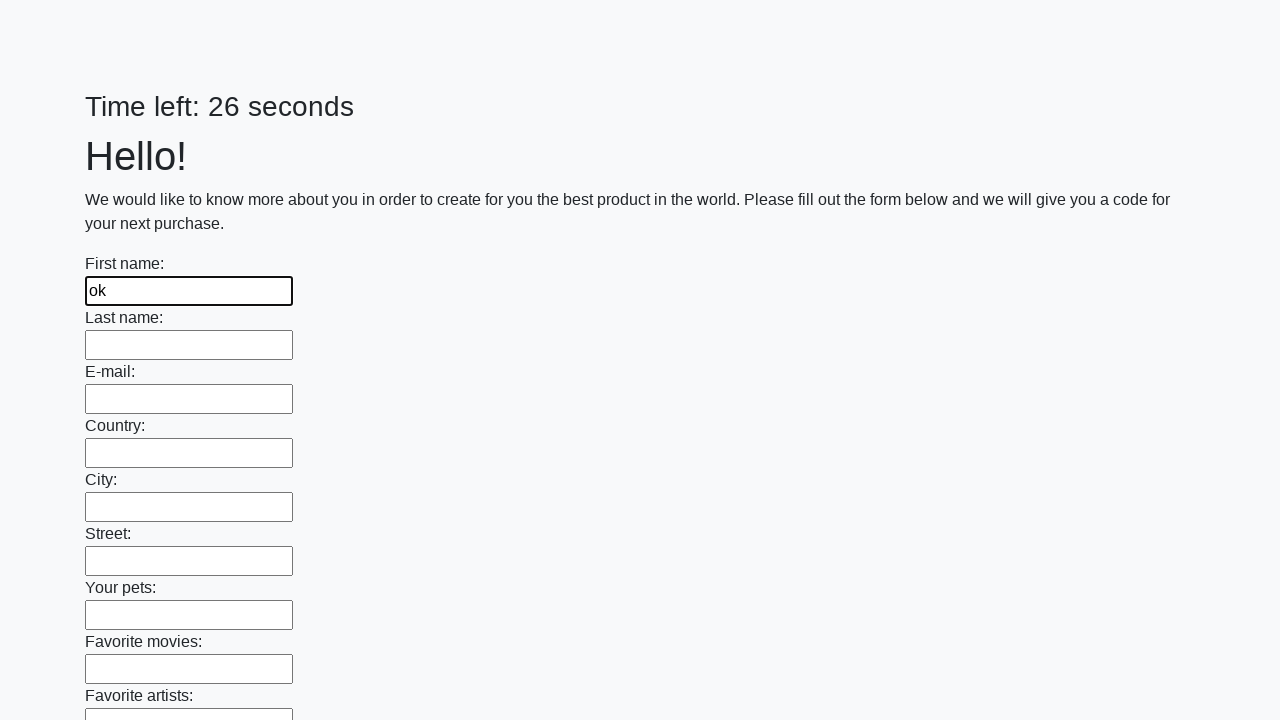

Filled an input field with 'ok' on input >> nth=1
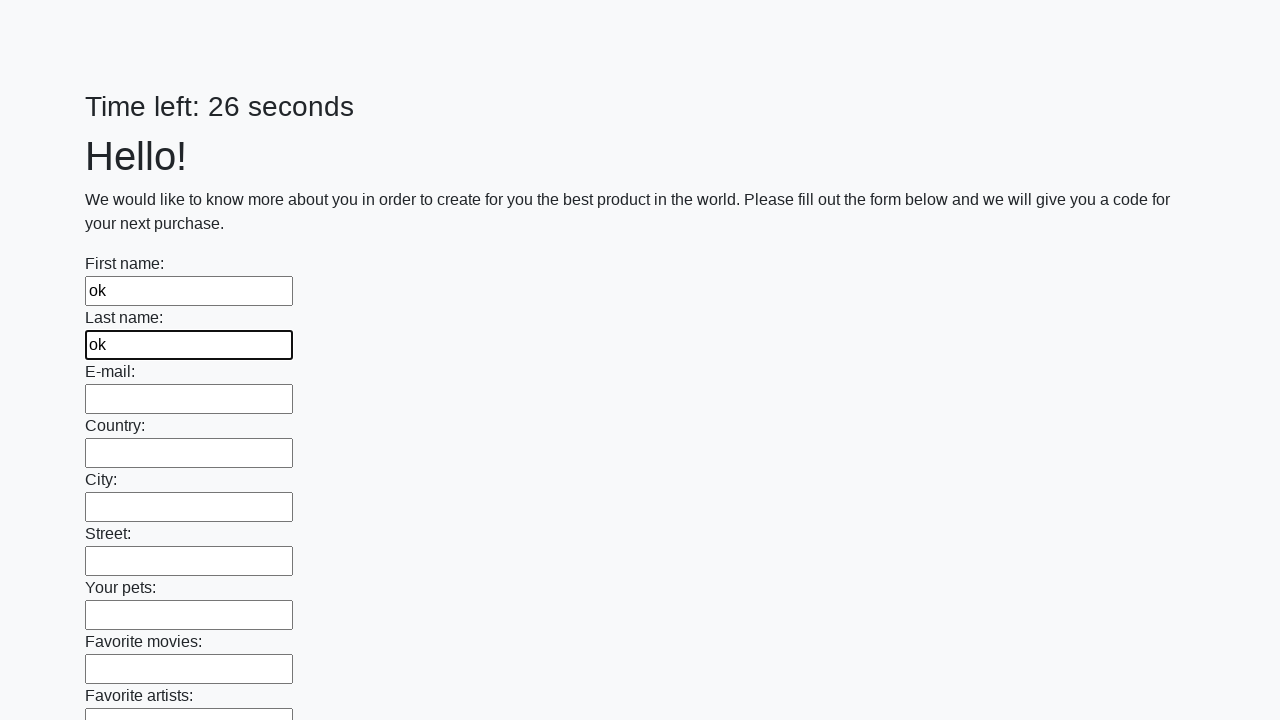

Filled an input field with 'ok' on input >> nth=2
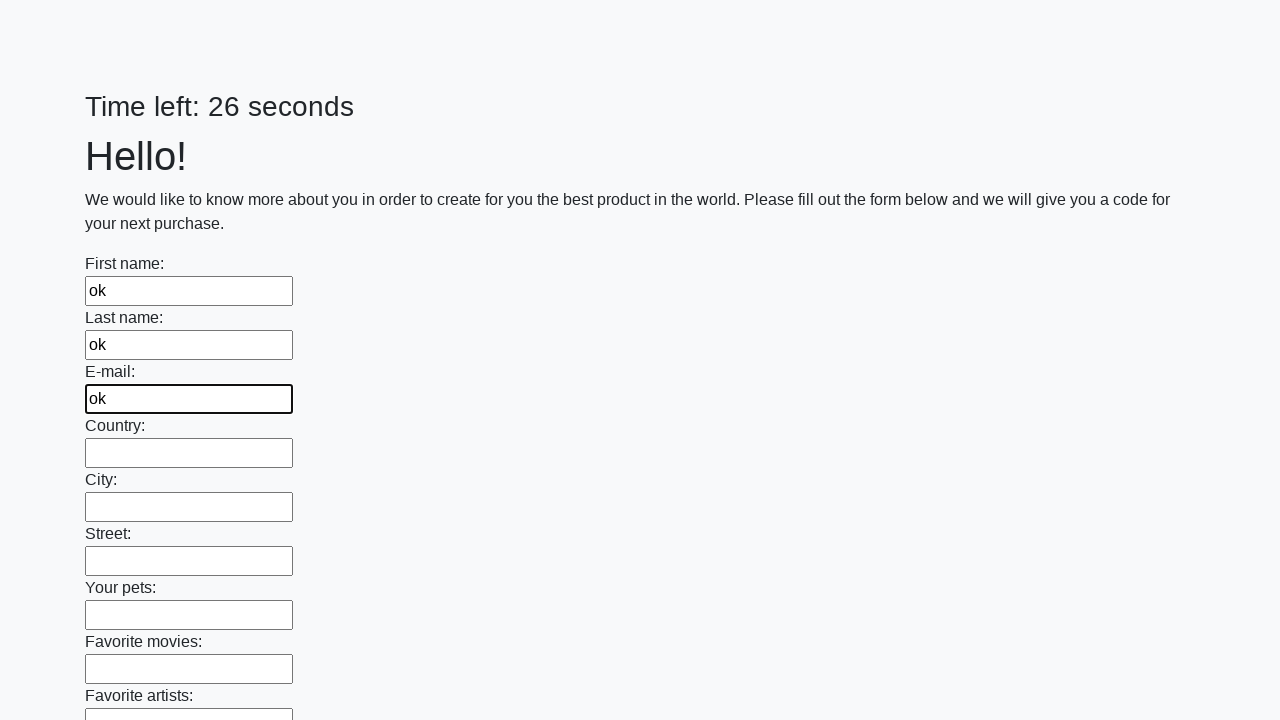

Filled an input field with 'ok' on input >> nth=3
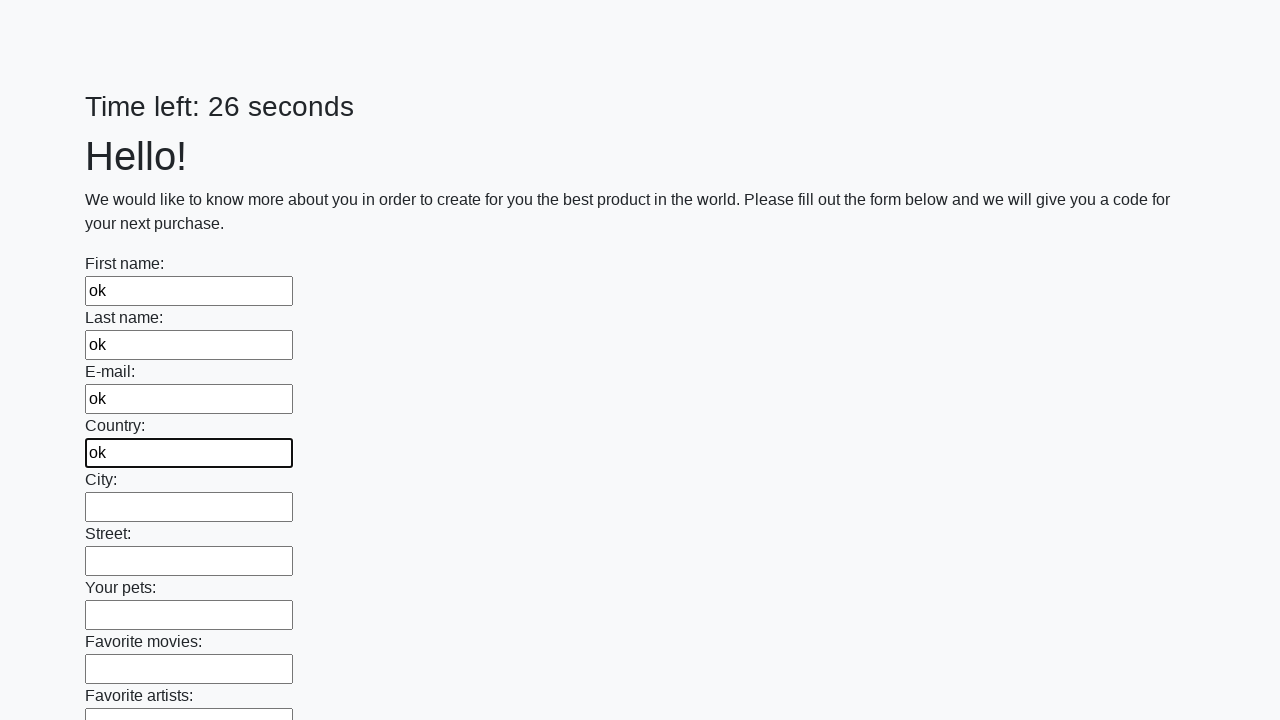

Filled an input field with 'ok' on input >> nth=4
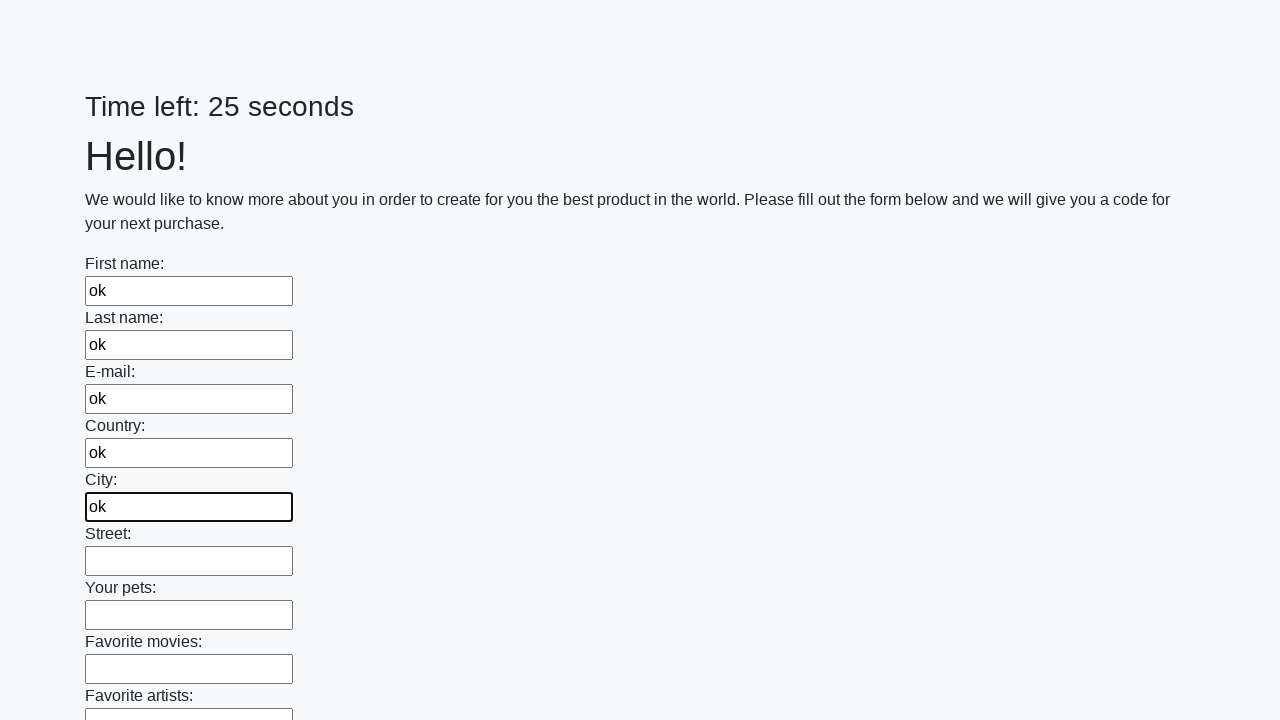

Filled an input field with 'ok' on input >> nth=5
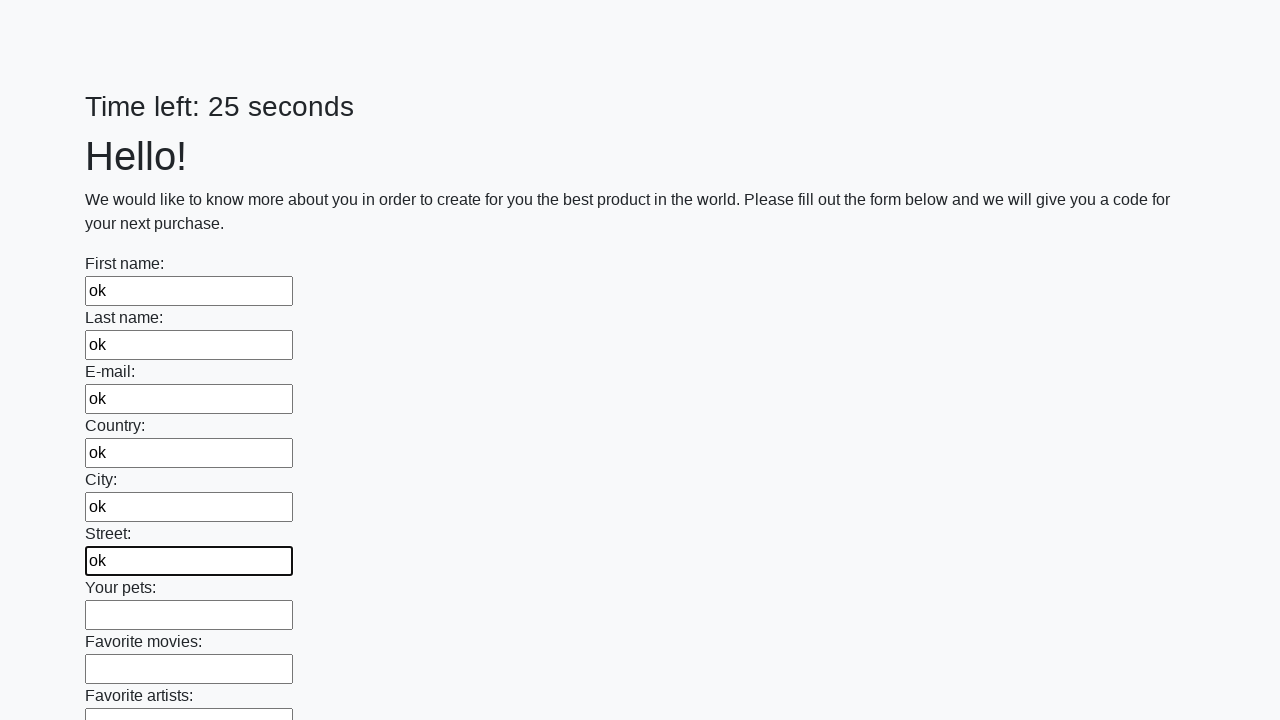

Filled an input field with 'ok' on input >> nth=6
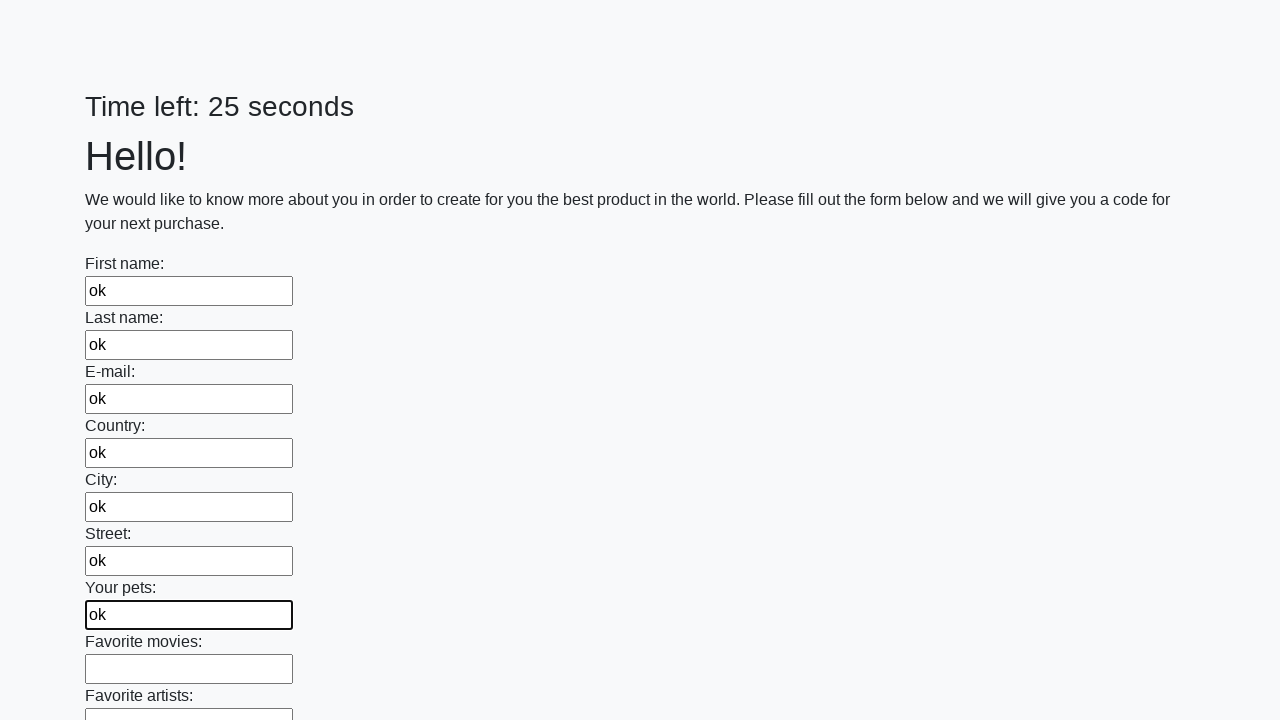

Filled an input field with 'ok' on input >> nth=7
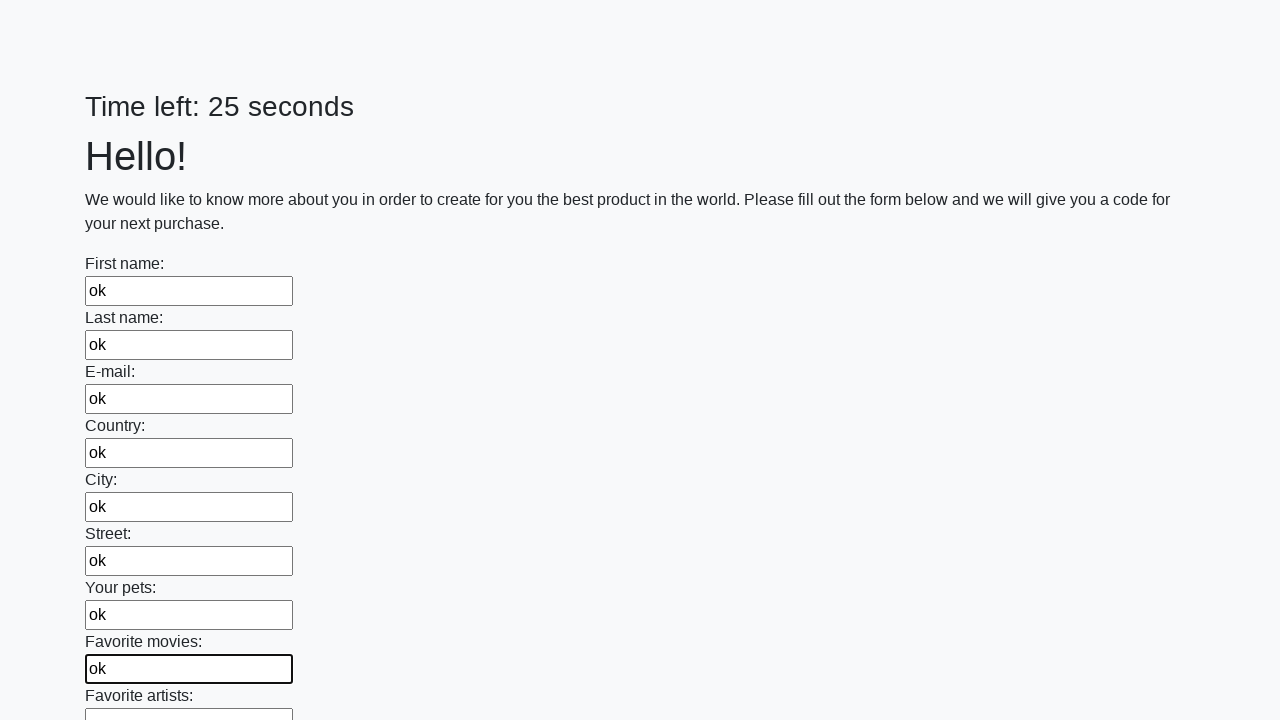

Filled an input field with 'ok' on input >> nth=8
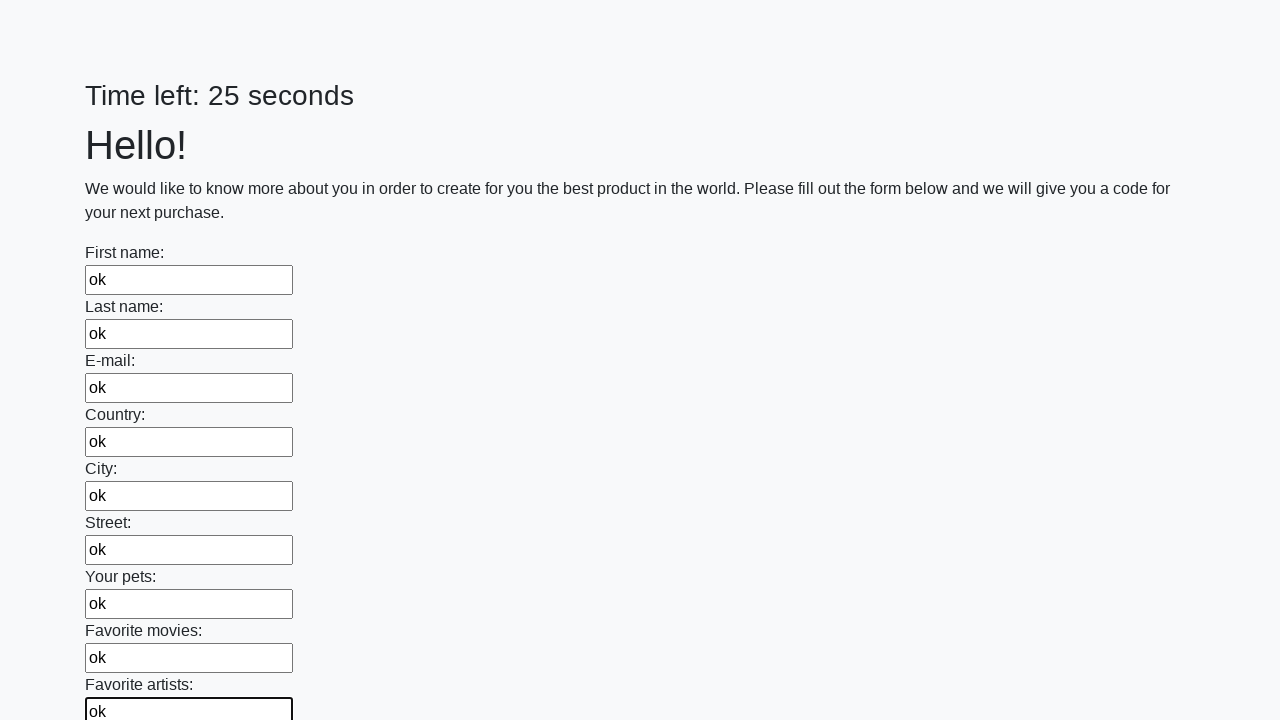

Filled an input field with 'ok' on input >> nth=9
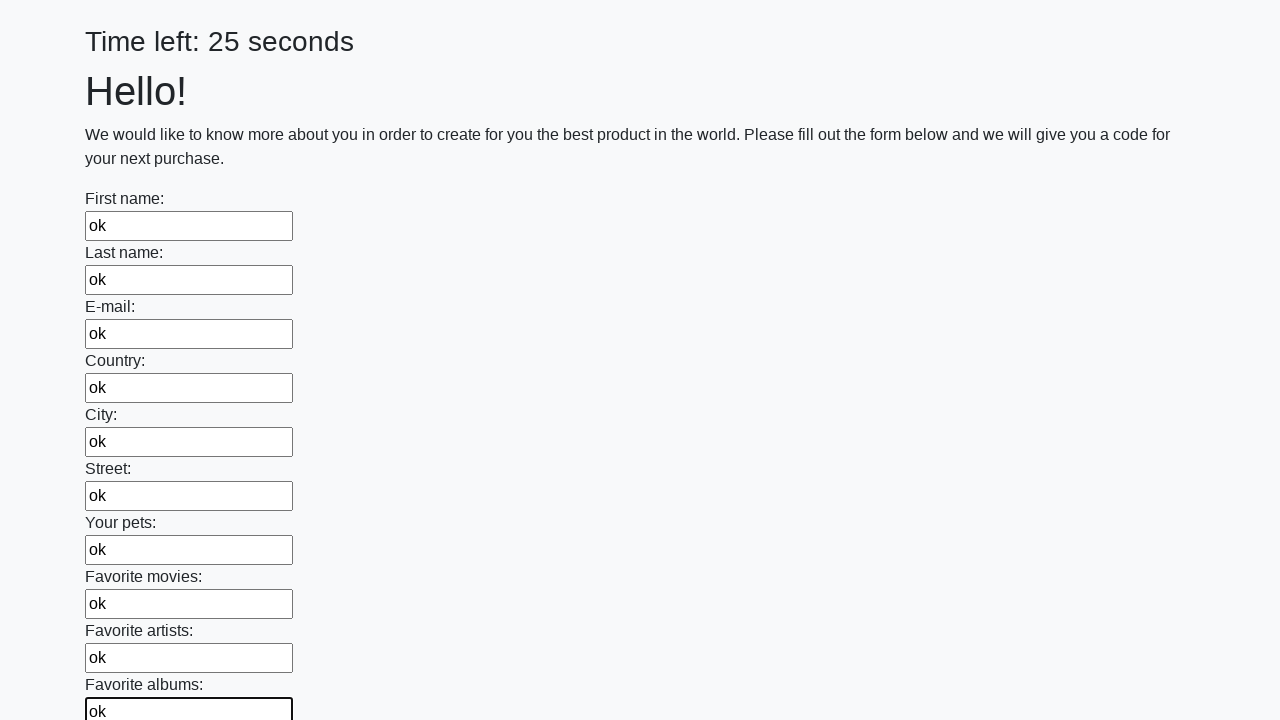

Filled an input field with 'ok' on input >> nth=10
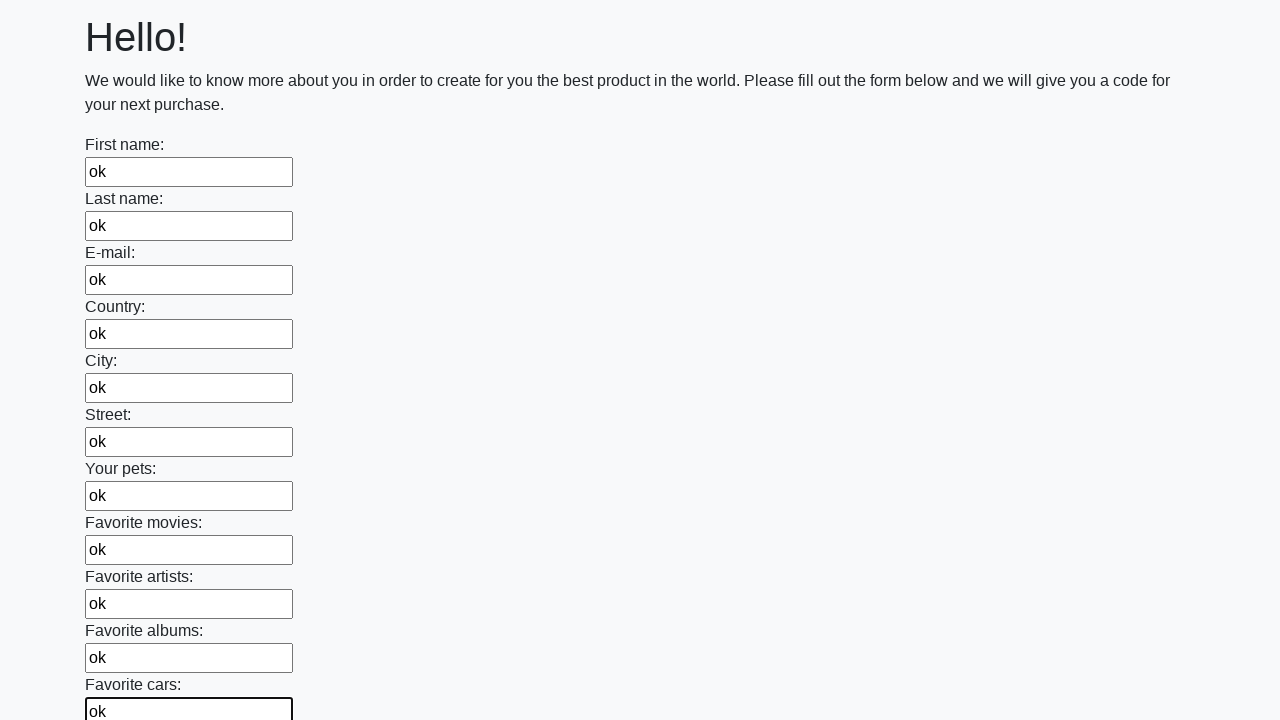

Filled an input field with 'ok' on input >> nth=11
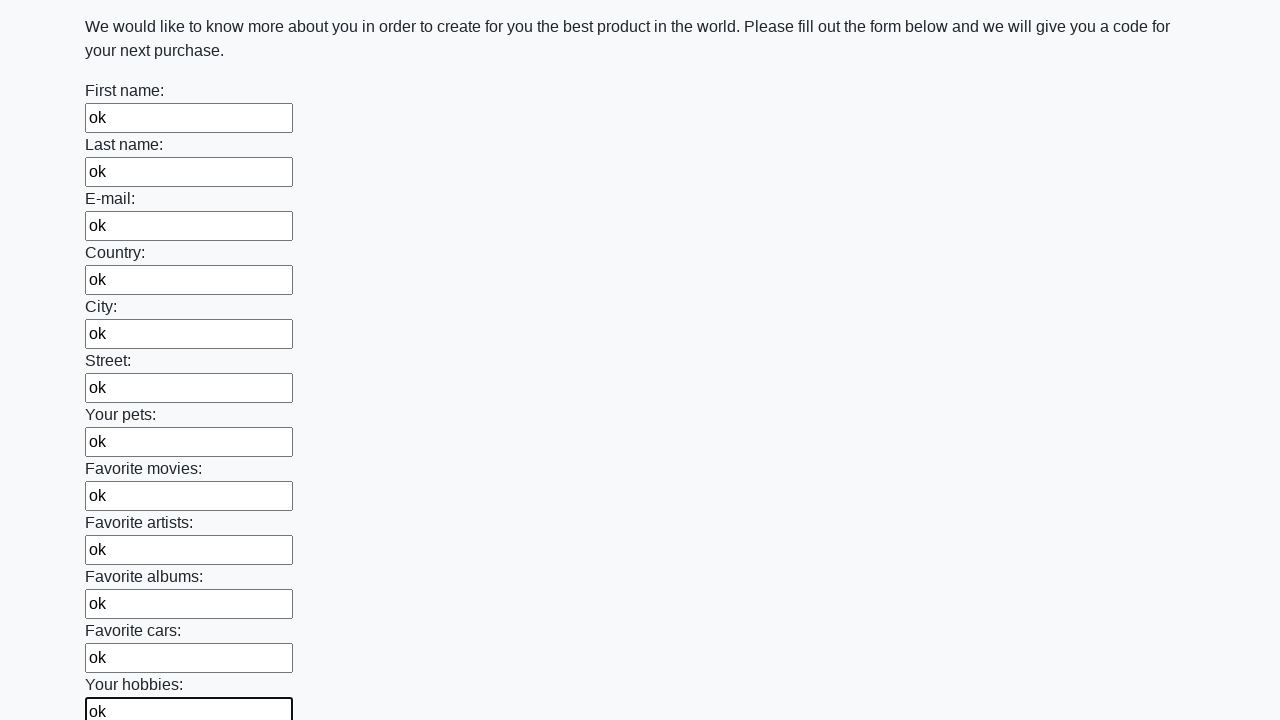

Filled an input field with 'ok' on input >> nth=12
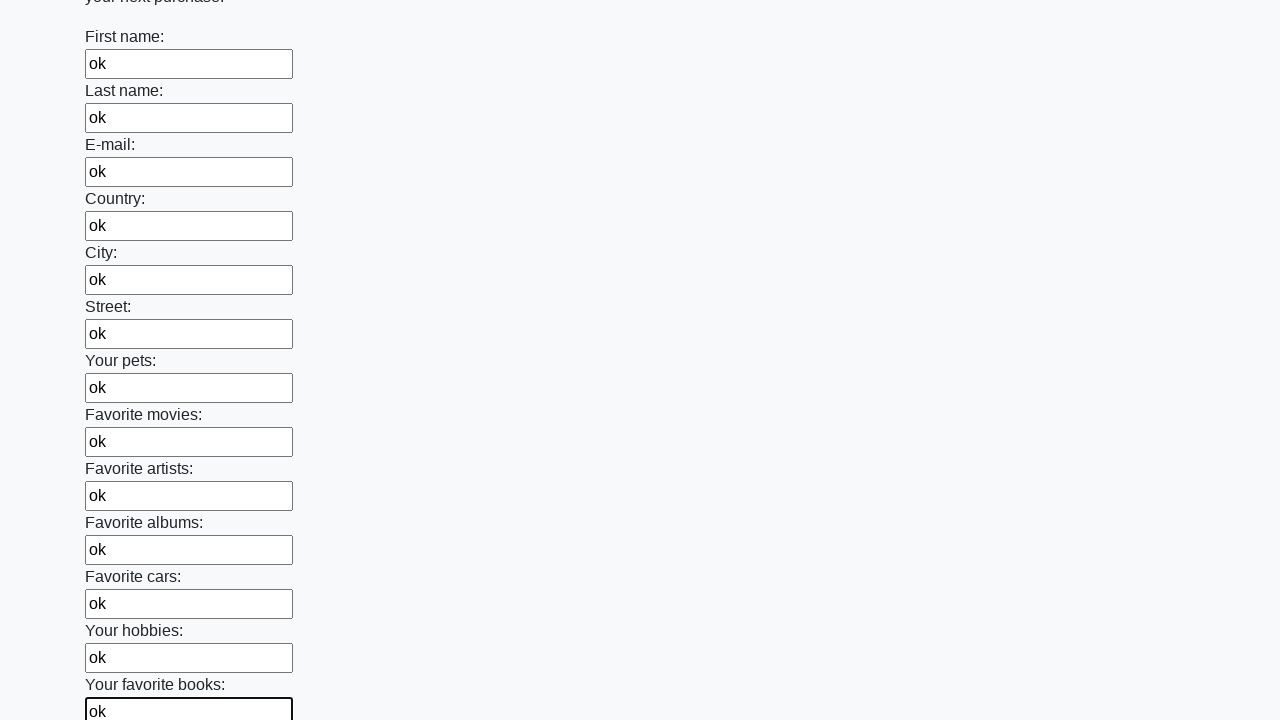

Filled an input field with 'ok' on input >> nth=13
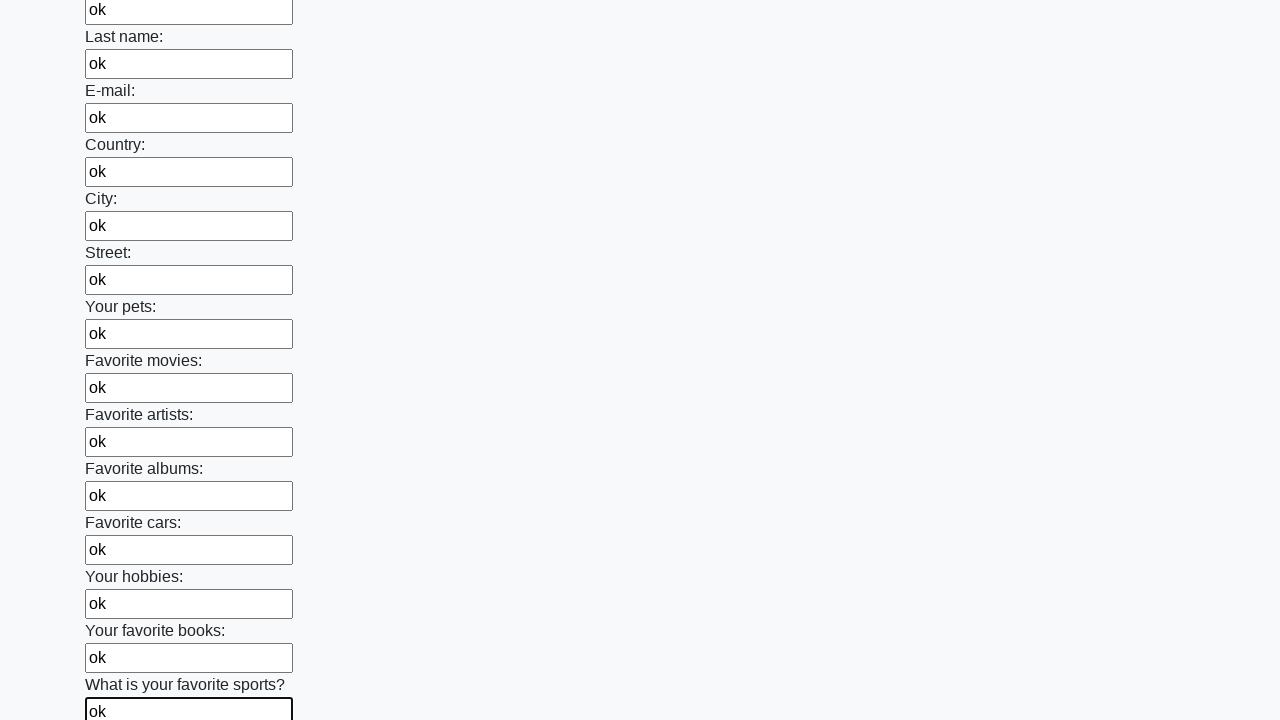

Filled an input field with 'ok' on input >> nth=14
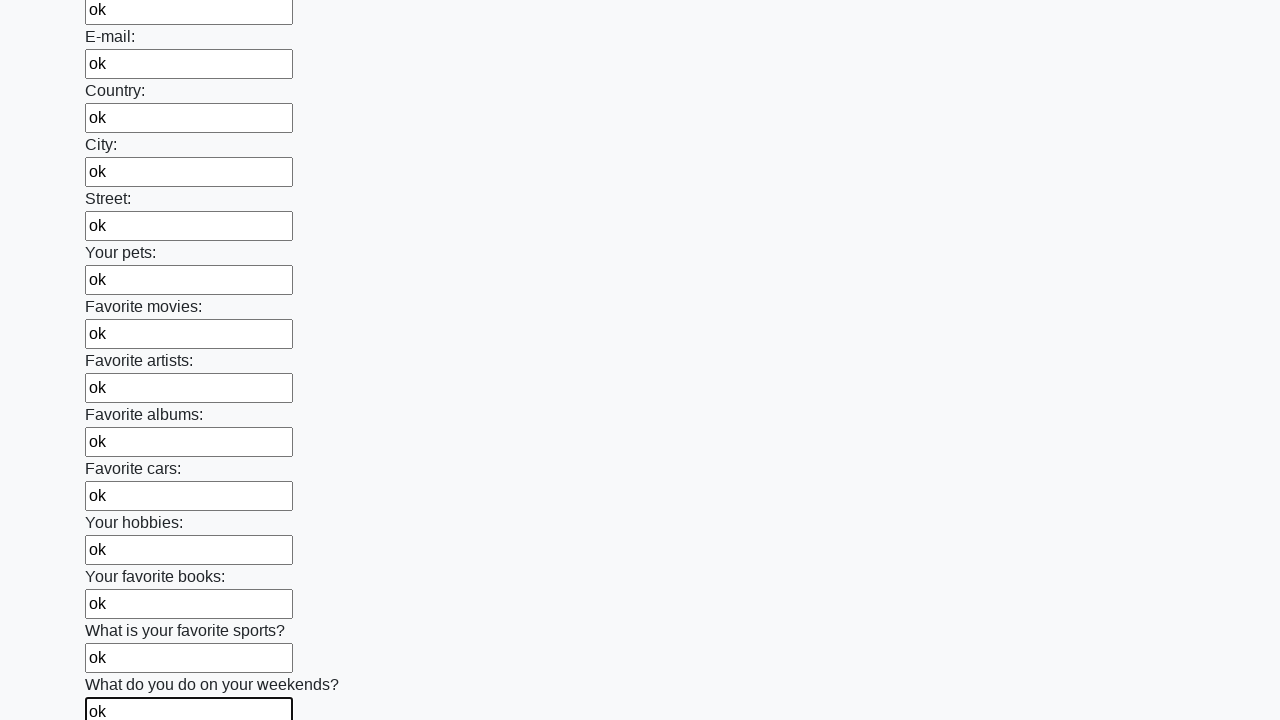

Filled an input field with 'ok' on input >> nth=15
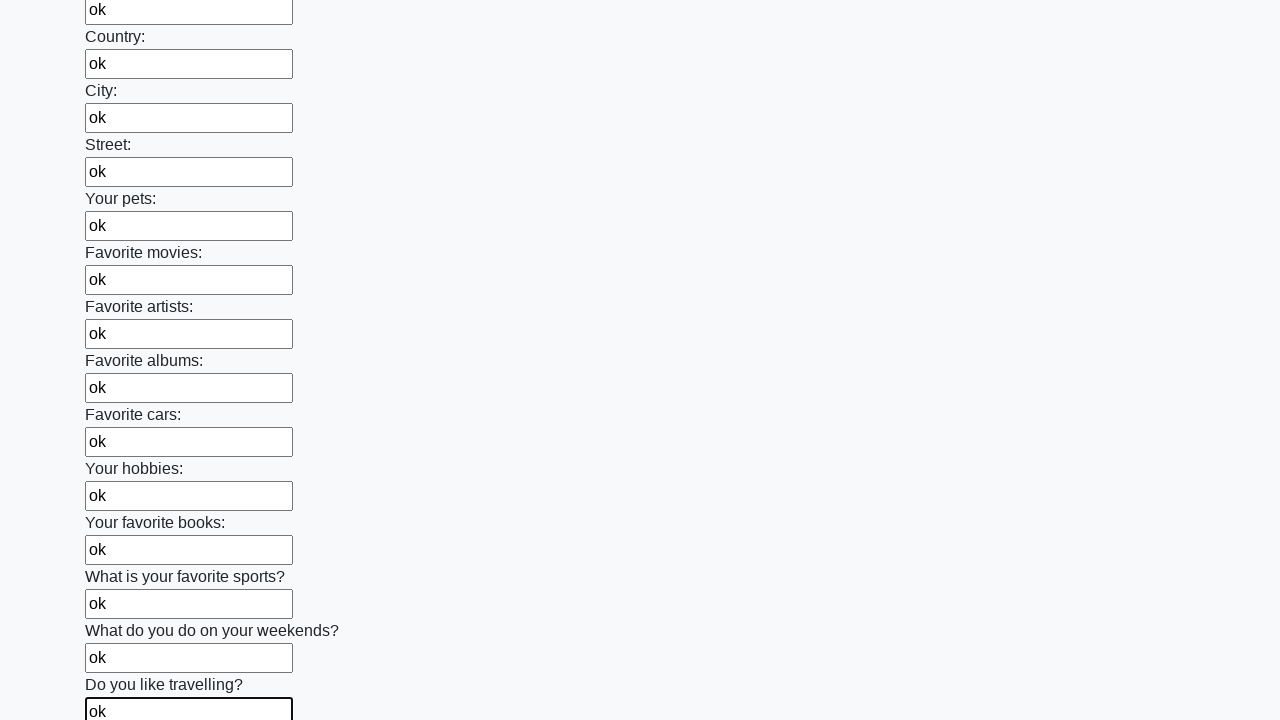

Filled an input field with 'ok' on input >> nth=16
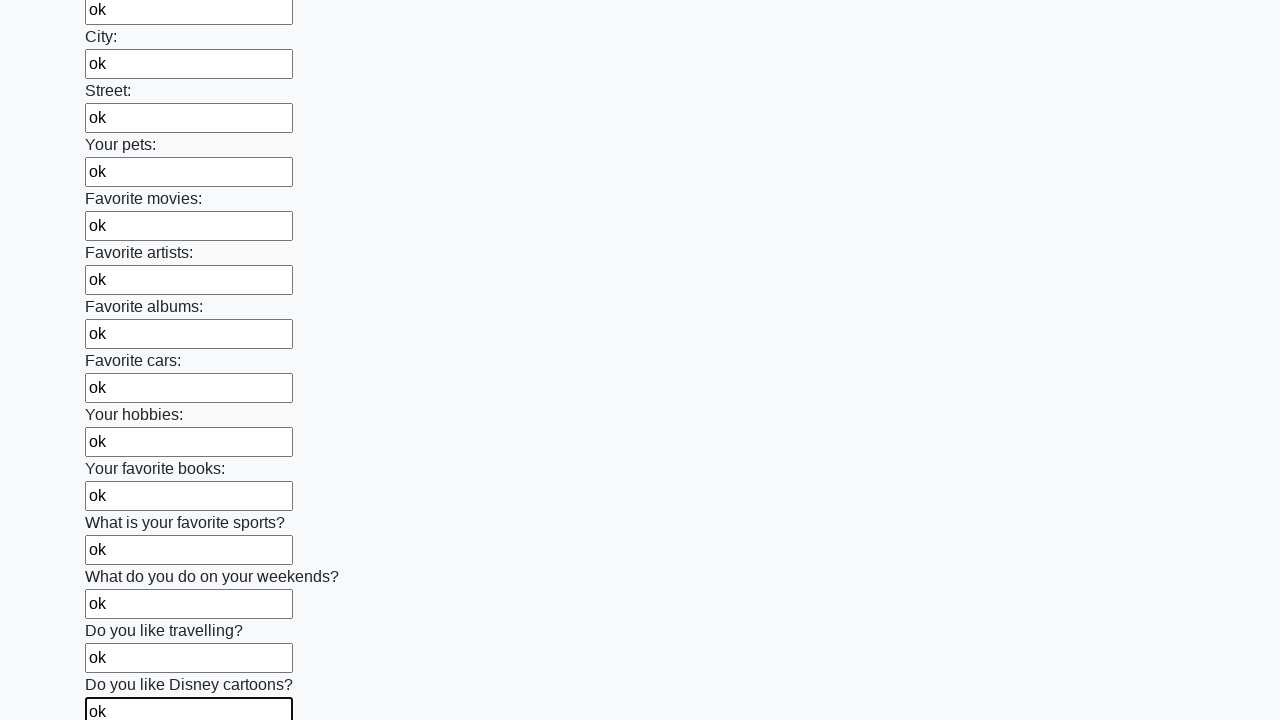

Filled an input field with 'ok' on input >> nth=17
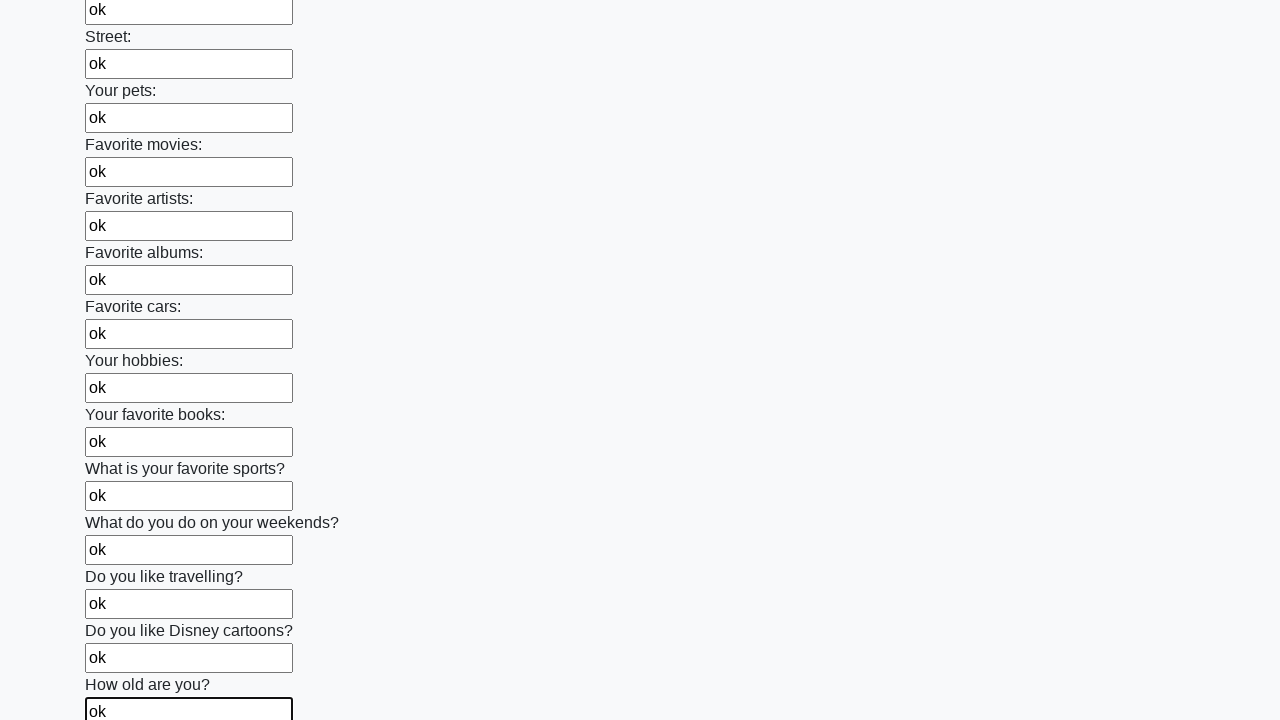

Filled an input field with 'ok' on input >> nth=18
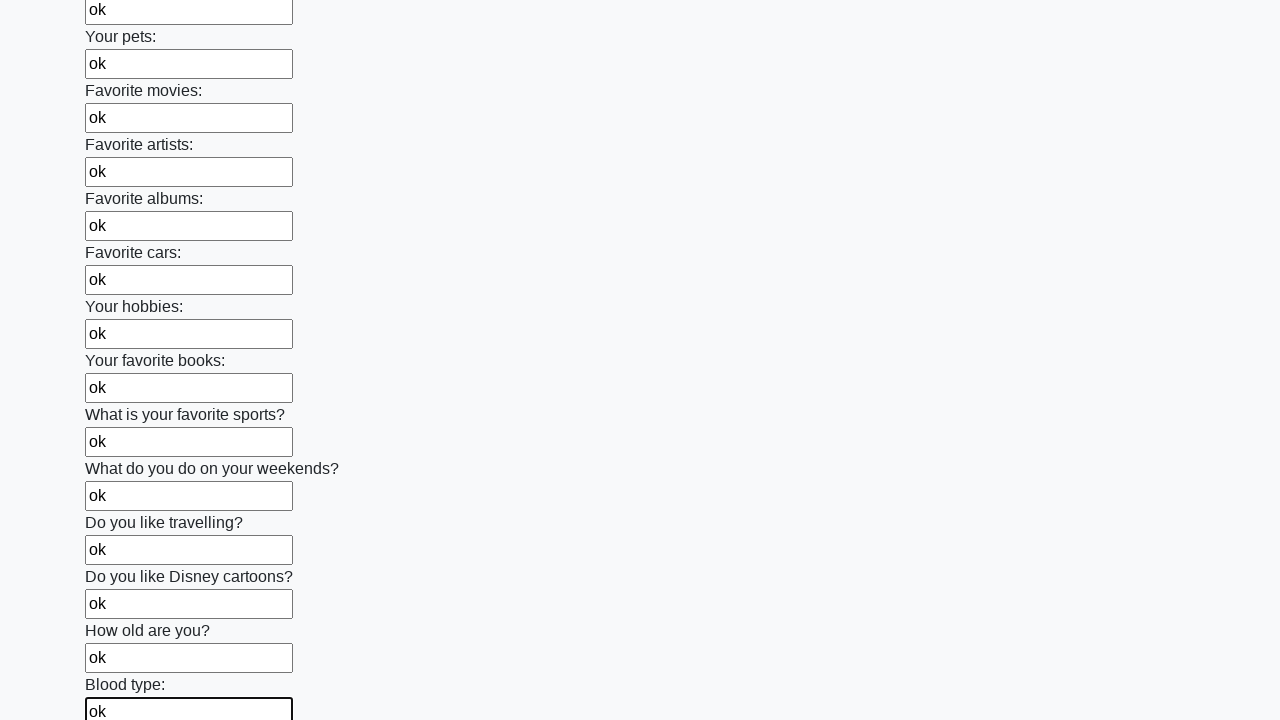

Filled an input field with 'ok' on input >> nth=19
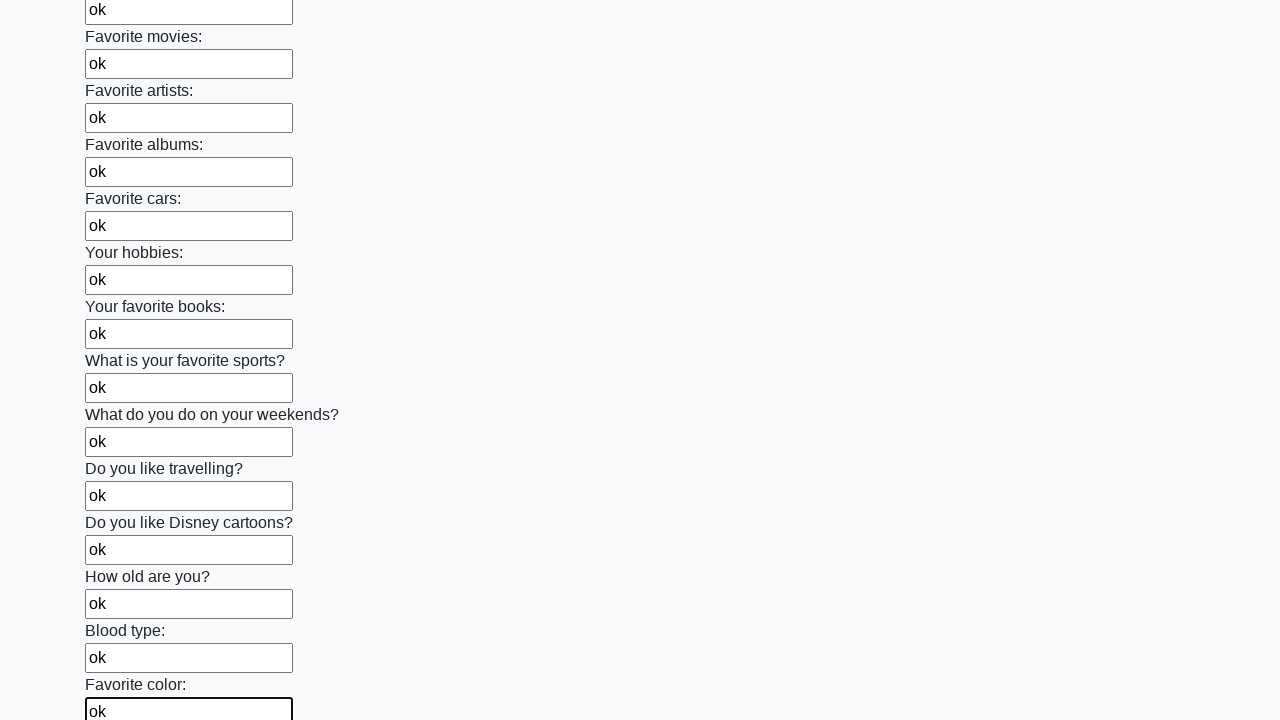

Filled an input field with 'ok' on input >> nth=20
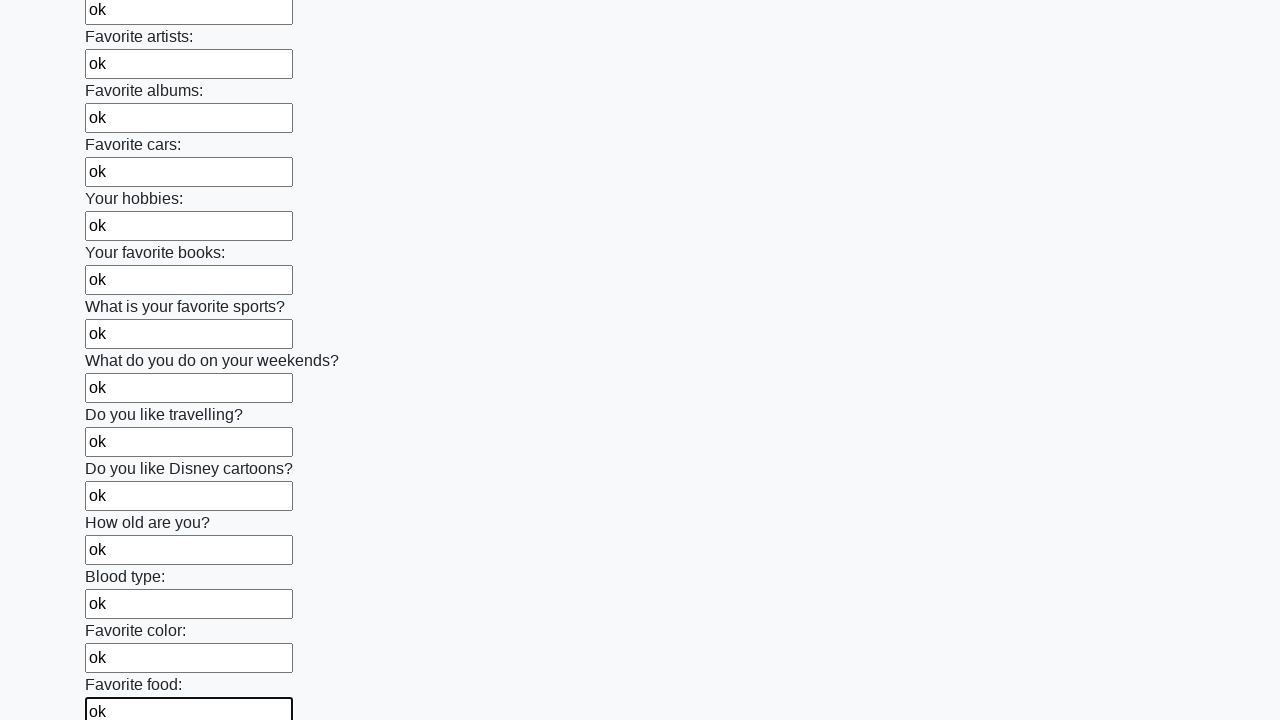

Filled an input field with 'ok' on input >> nth=21
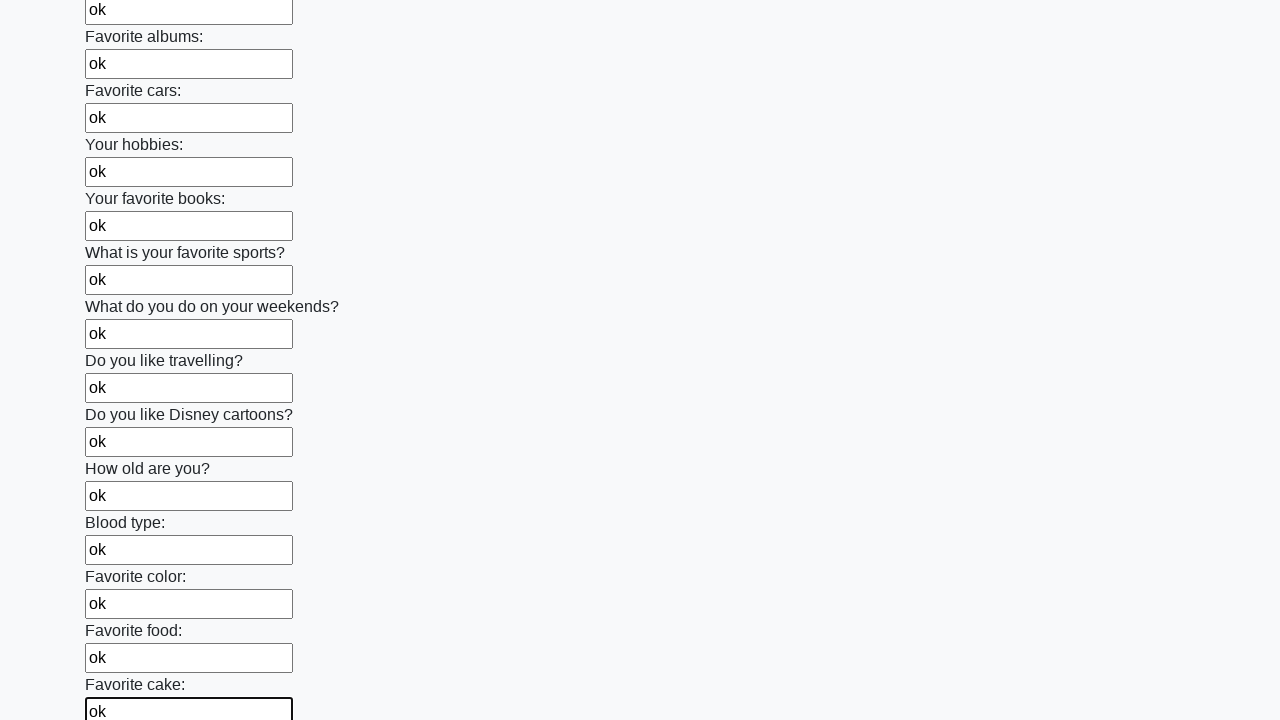

Filled an input field with 'ok' on input >> nth=22
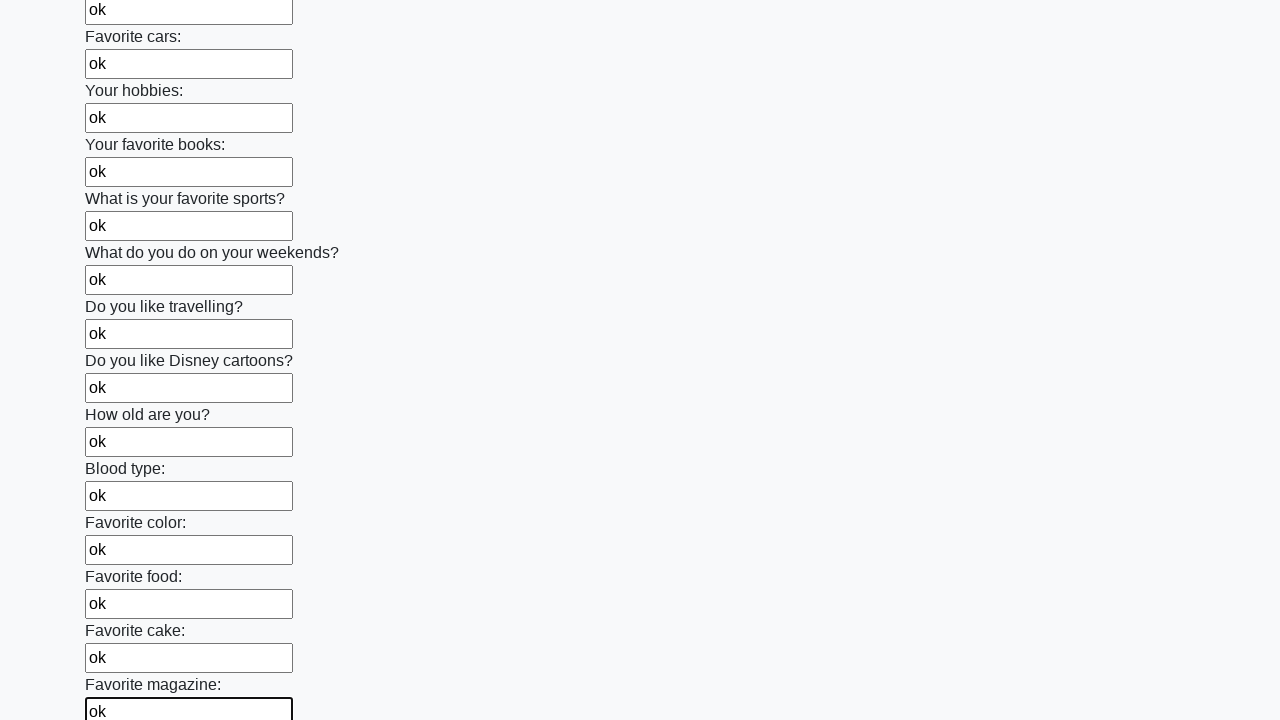

Filled an input field with 'ok' on input >> nth=23
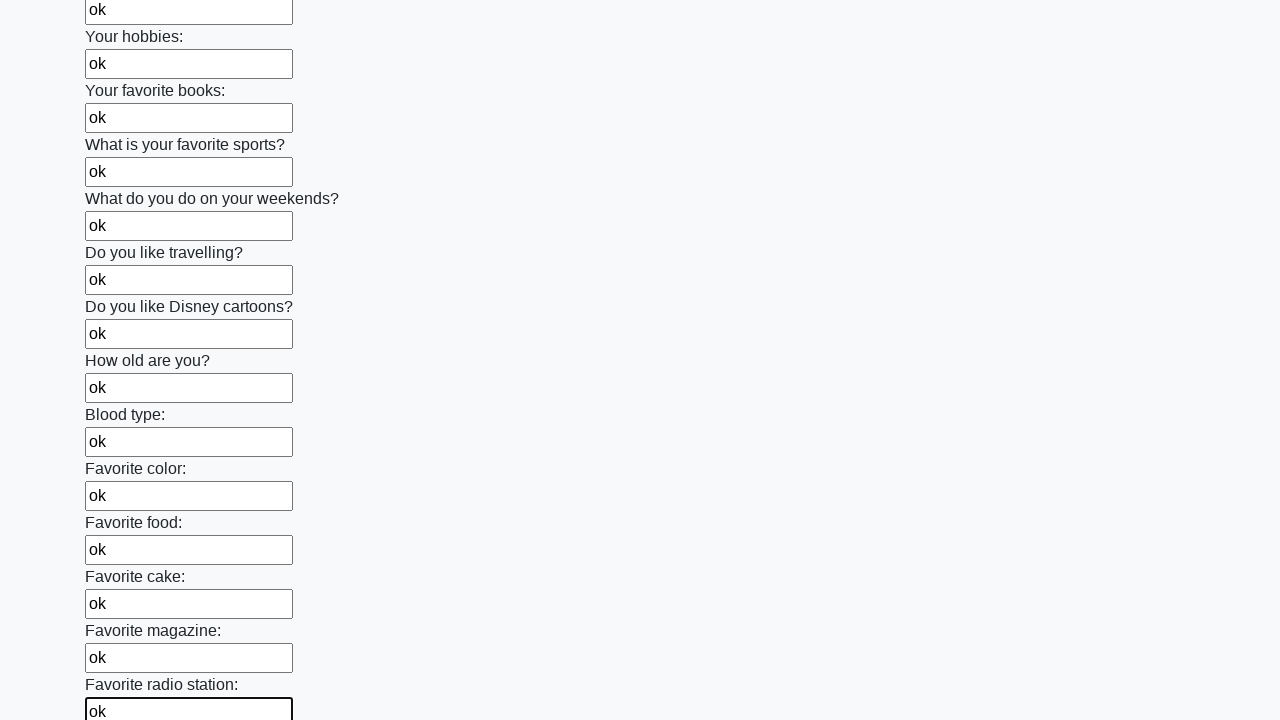

Filled an input field with 'ok' on input >> nth=24
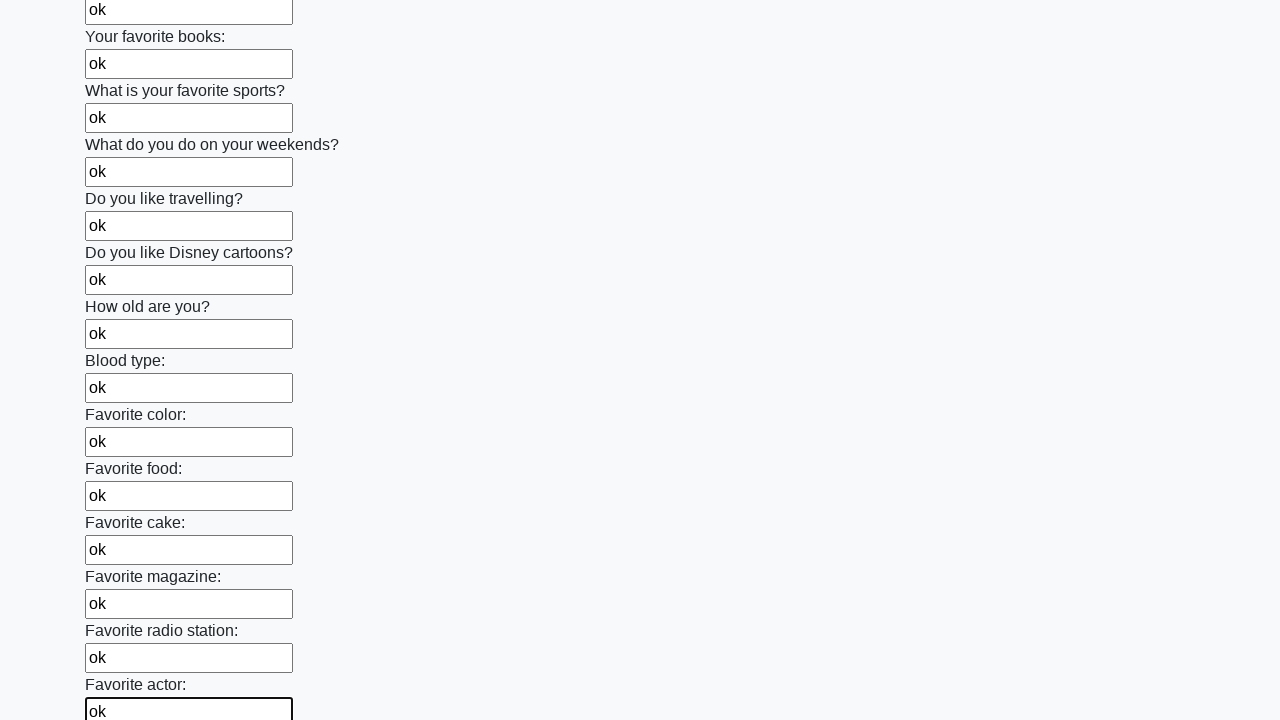

Filled an input field with 'ok' on input >> nth=25
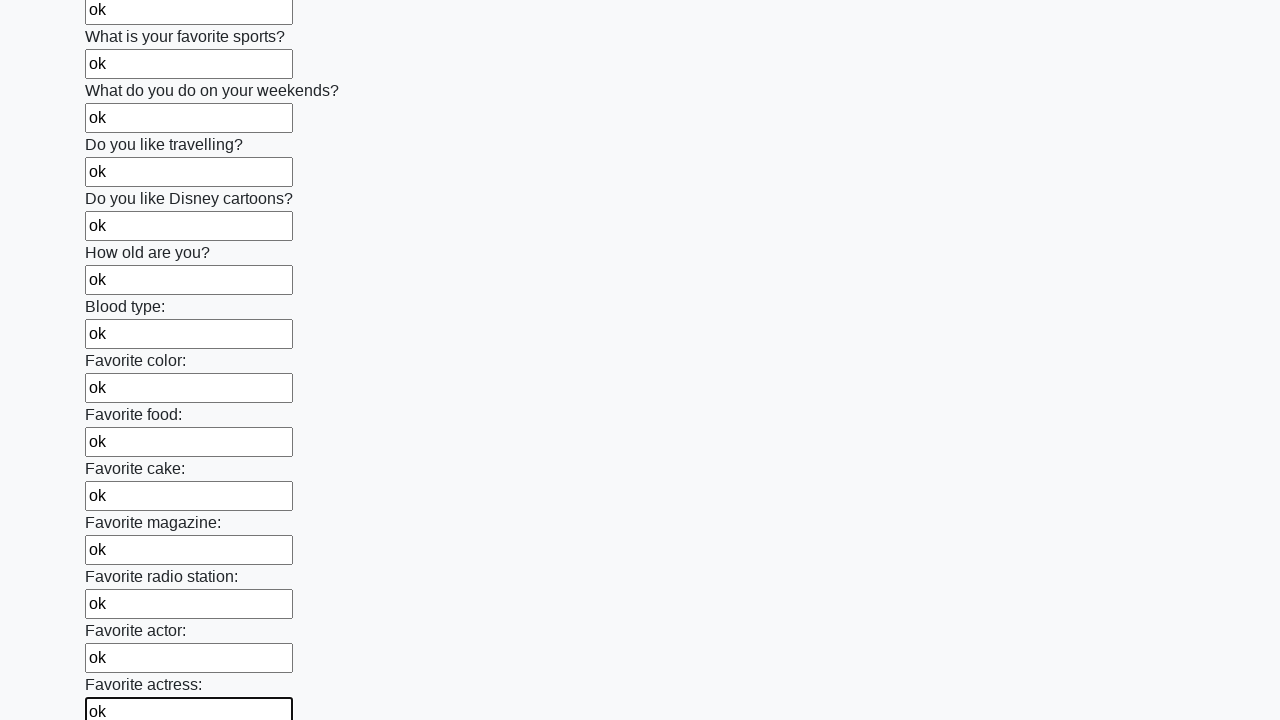

Filled an input field with 'ok' on input >> nth=26
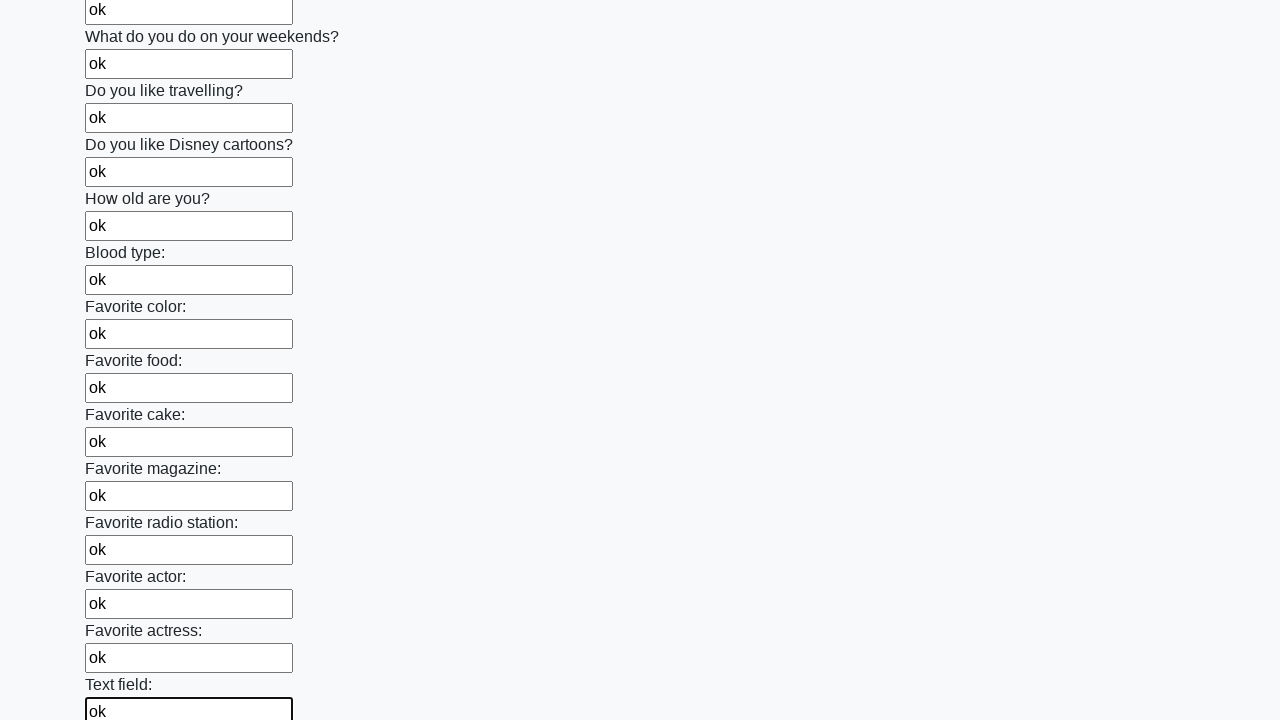

Filled an input field with 'ok' on input >> nth=27
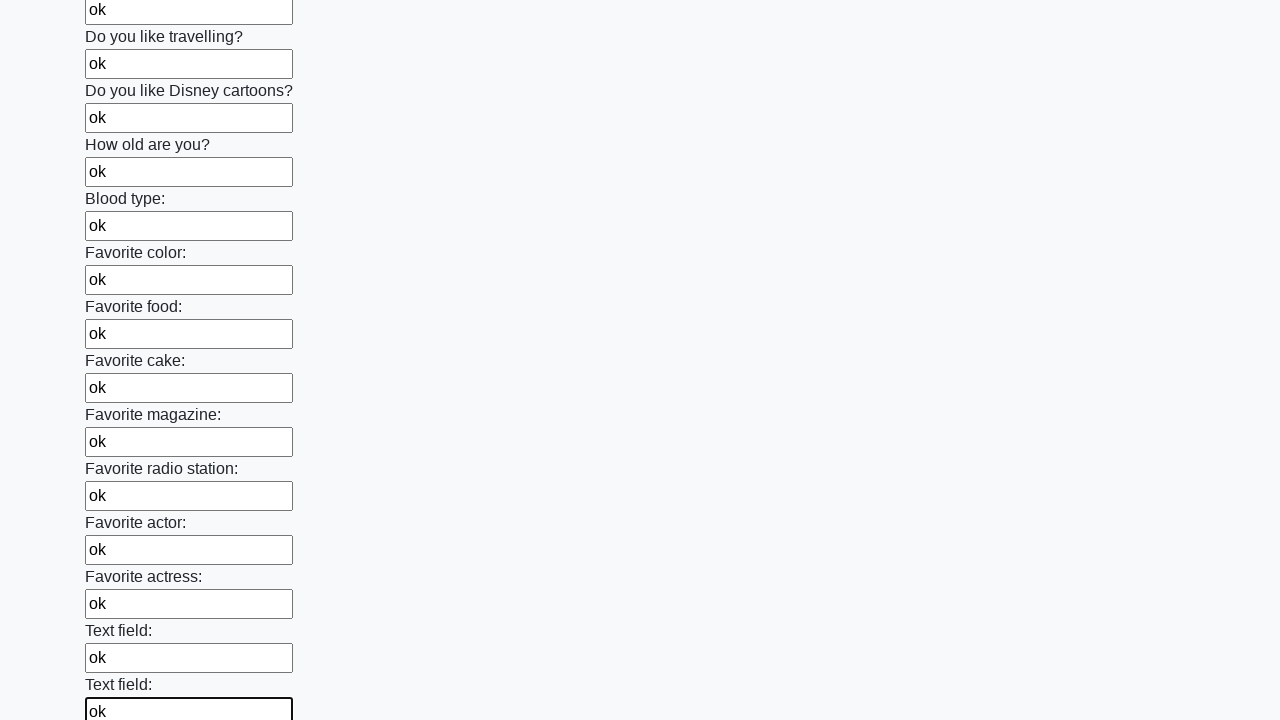

Filled an input field with 'ok' on input >> nth=28
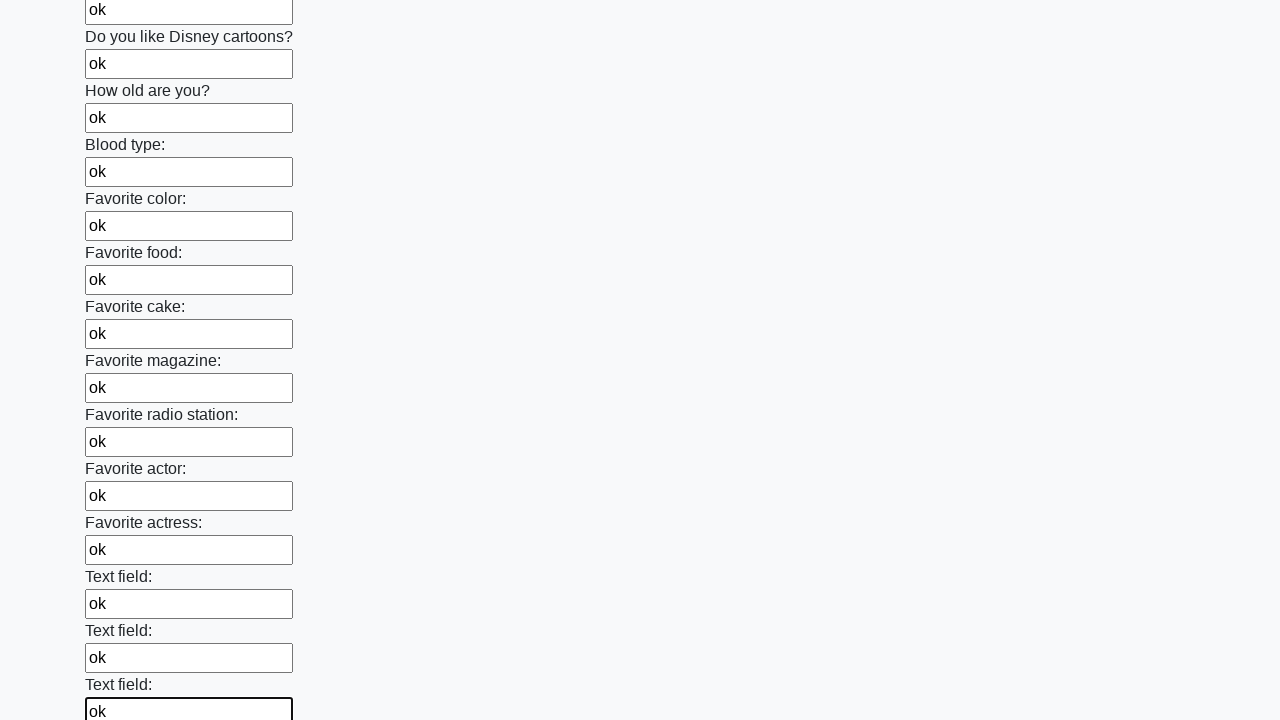

Filled an input field with 'ok' on input >> nth=29
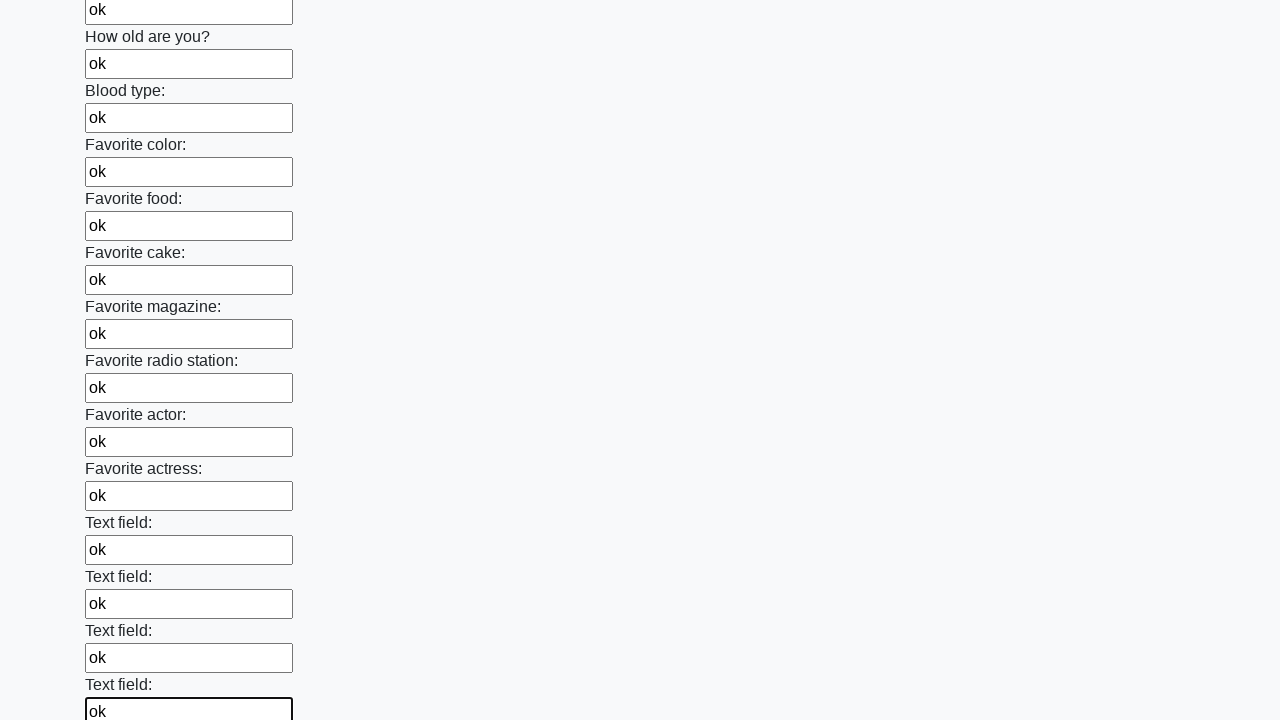

Filled an input field with 'ok' on input >> nth=30
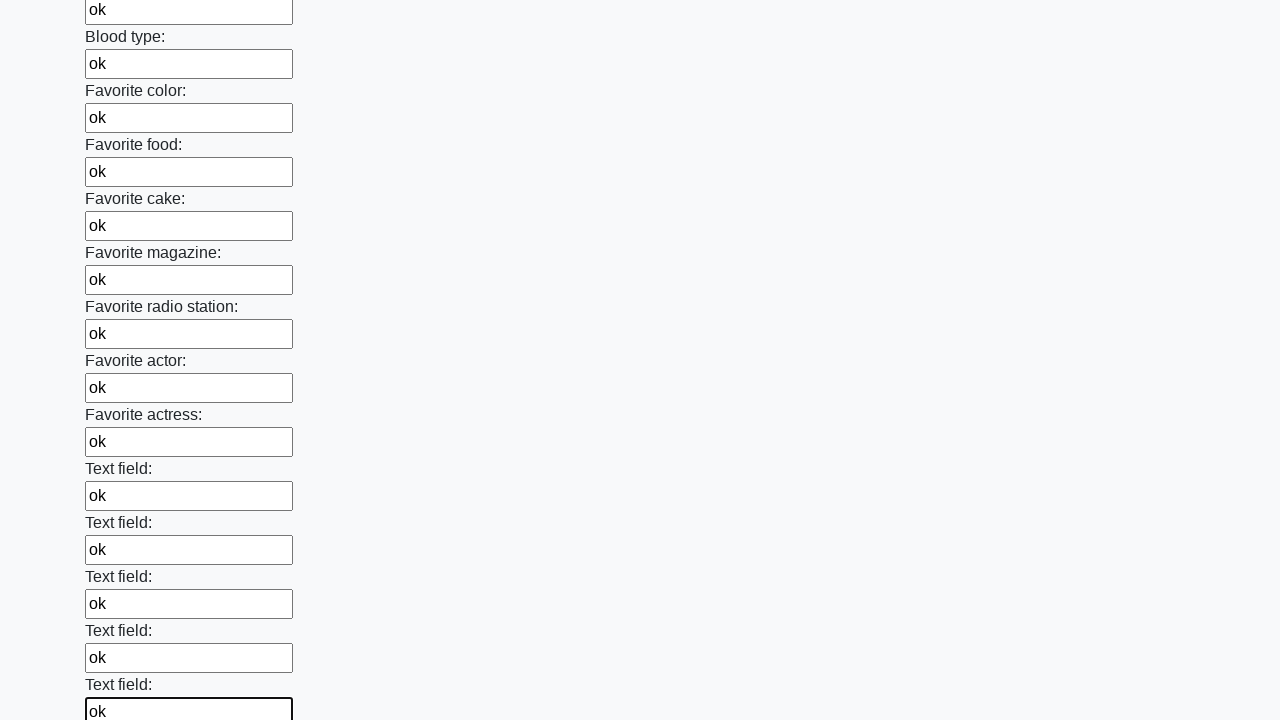

Filled an input field with 'ok' on input >> nth=31
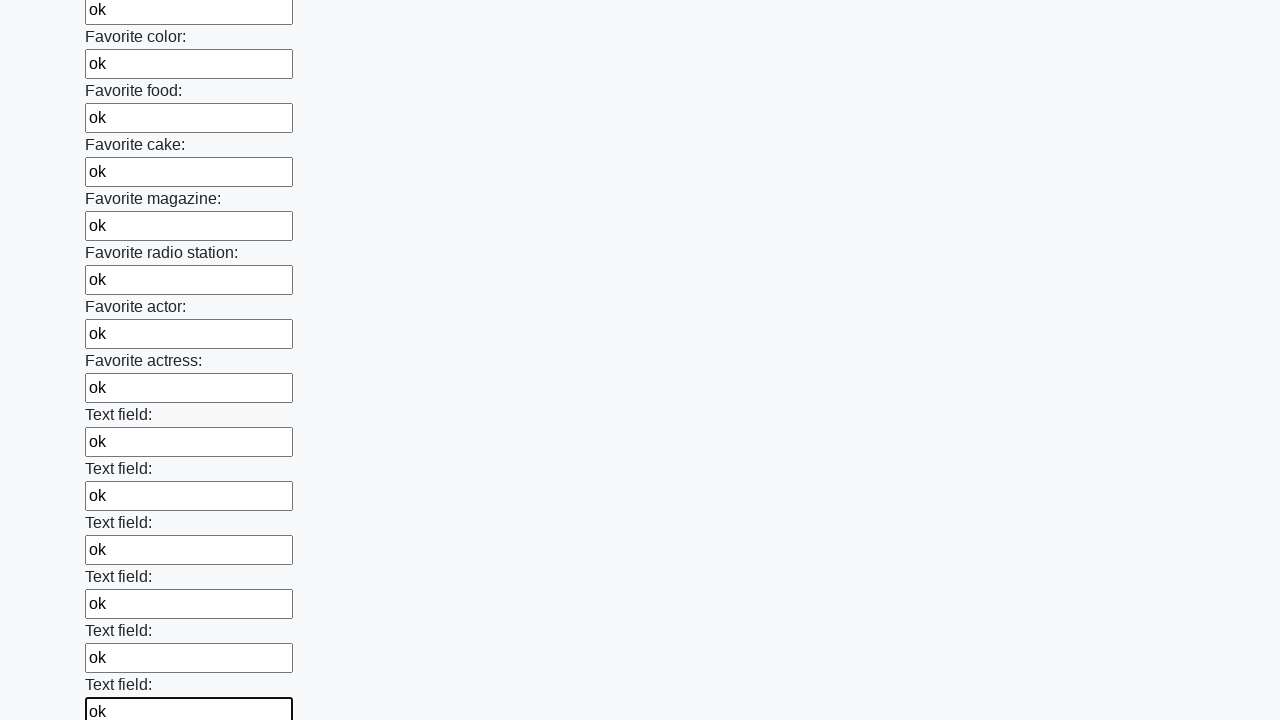

Filled an input field with 'ok' on input >> nth=32
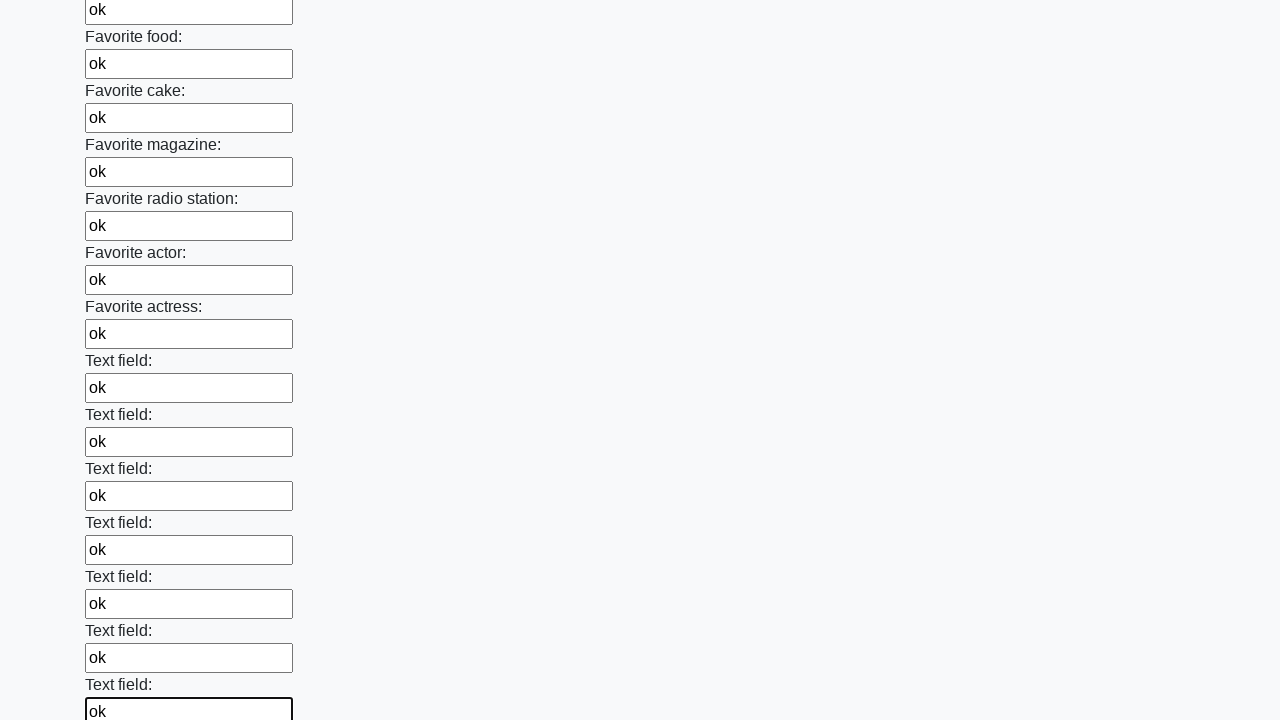

Filled an input field with 'ok' on input >> nth=33
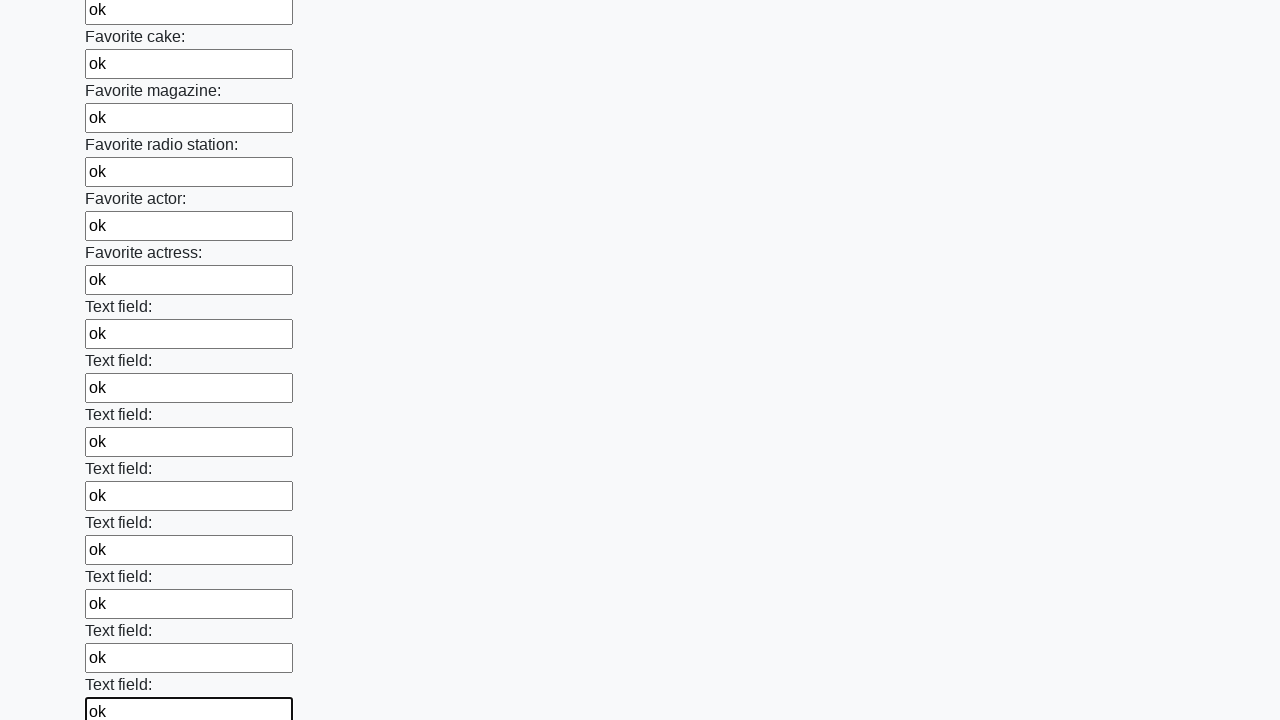

Filled an input field with 'ok' on input >> nth=34
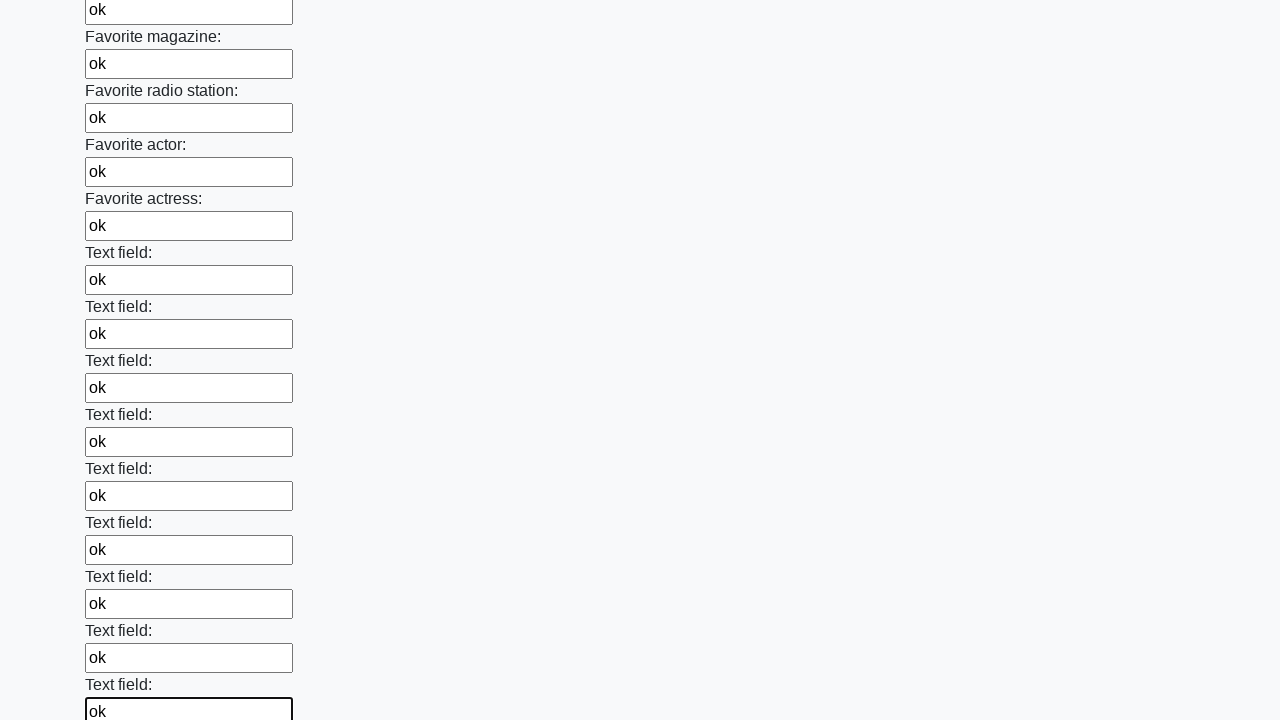

Filled an input field with 'ok' on input >> nth=35
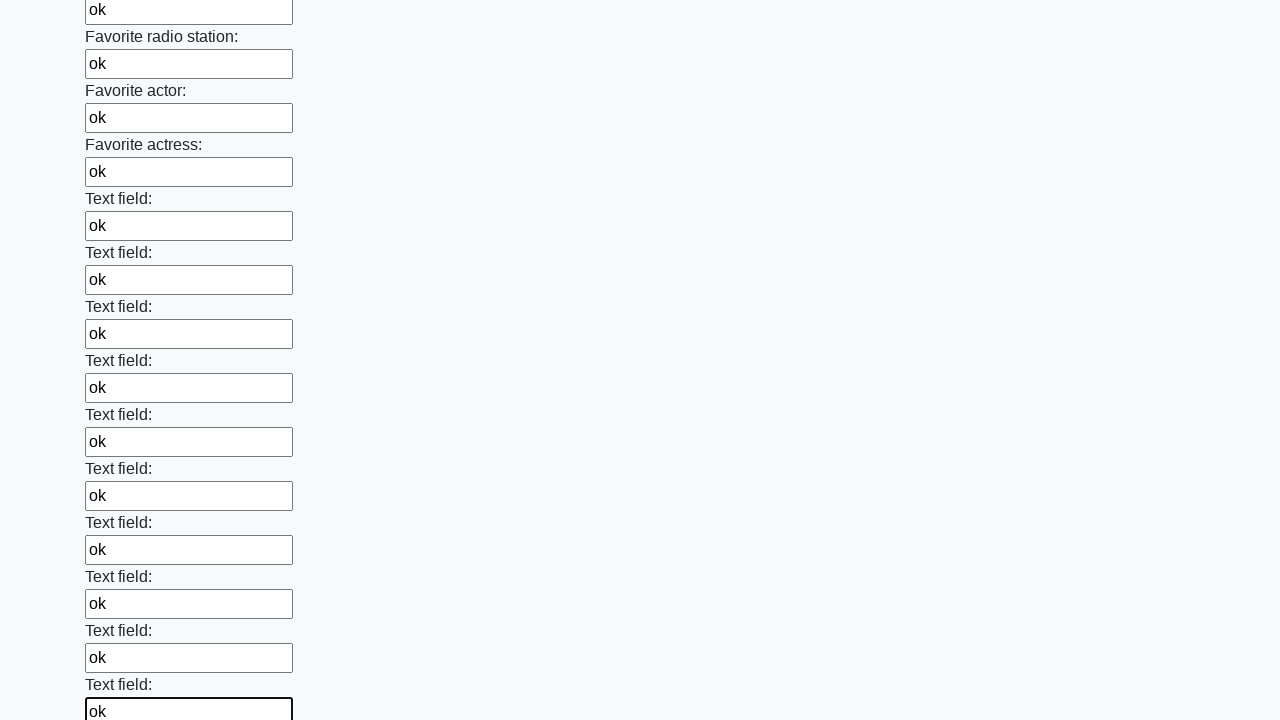

Filled an input field with 'ok' on input >> nth=36
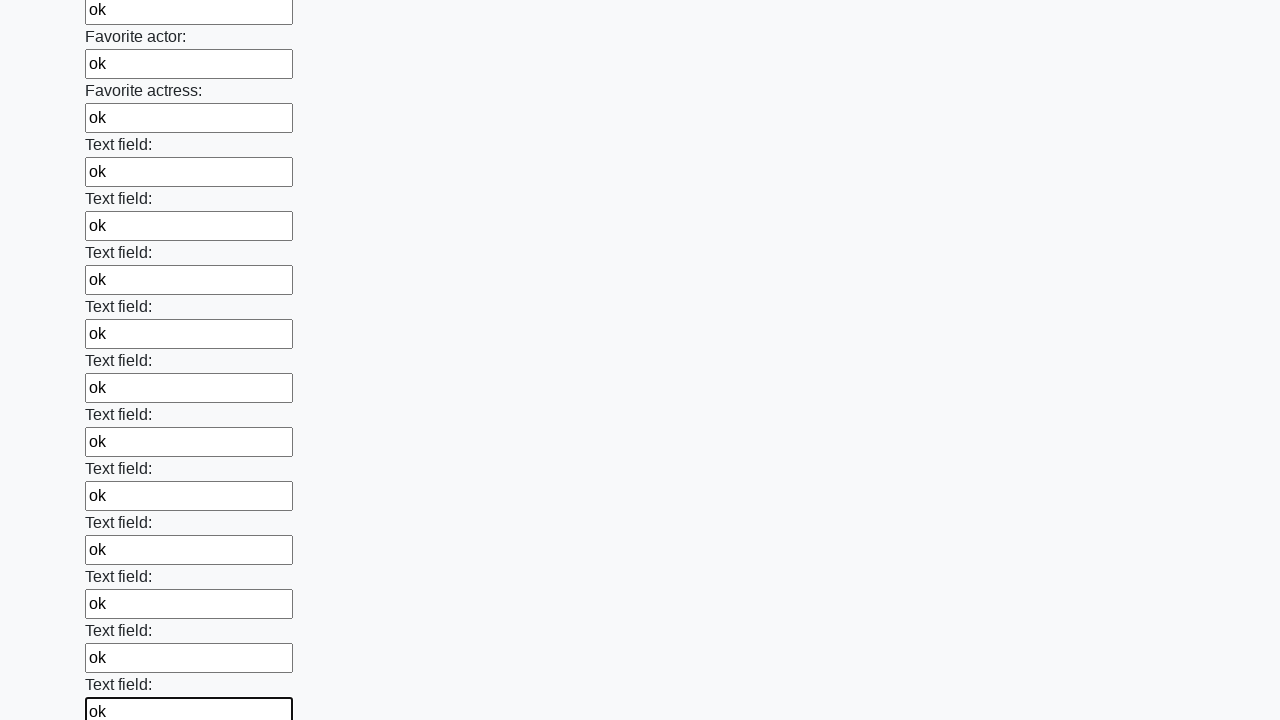

Filled an input field with 'ok' on input >> nth=37
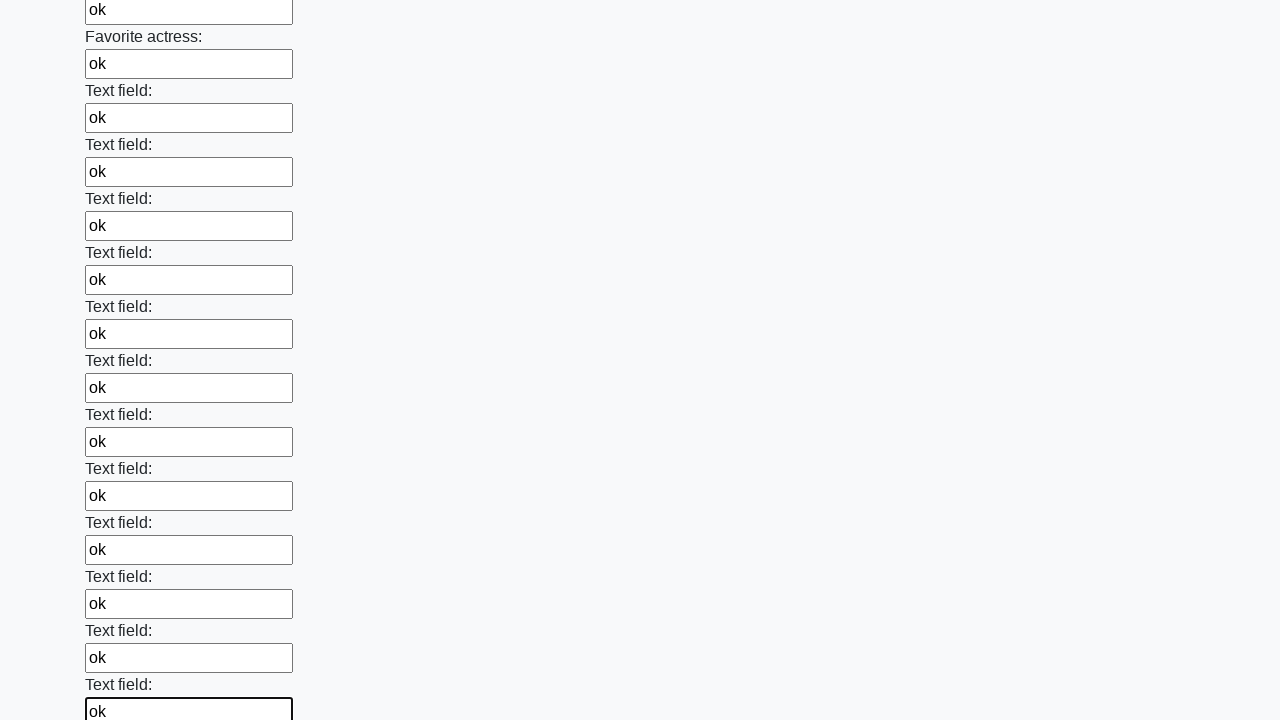

Filled an input field with 'ok' on input >> nth=38
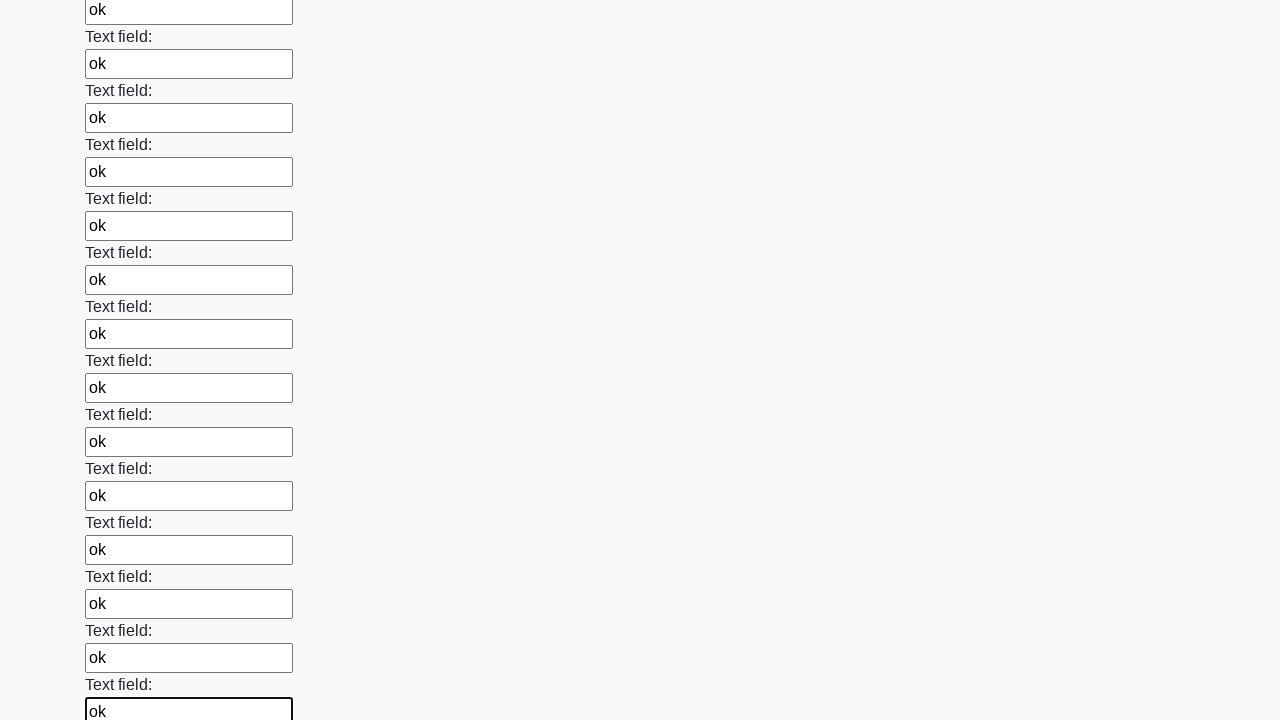

Filled an input field with 'ok' on input >> nth=39
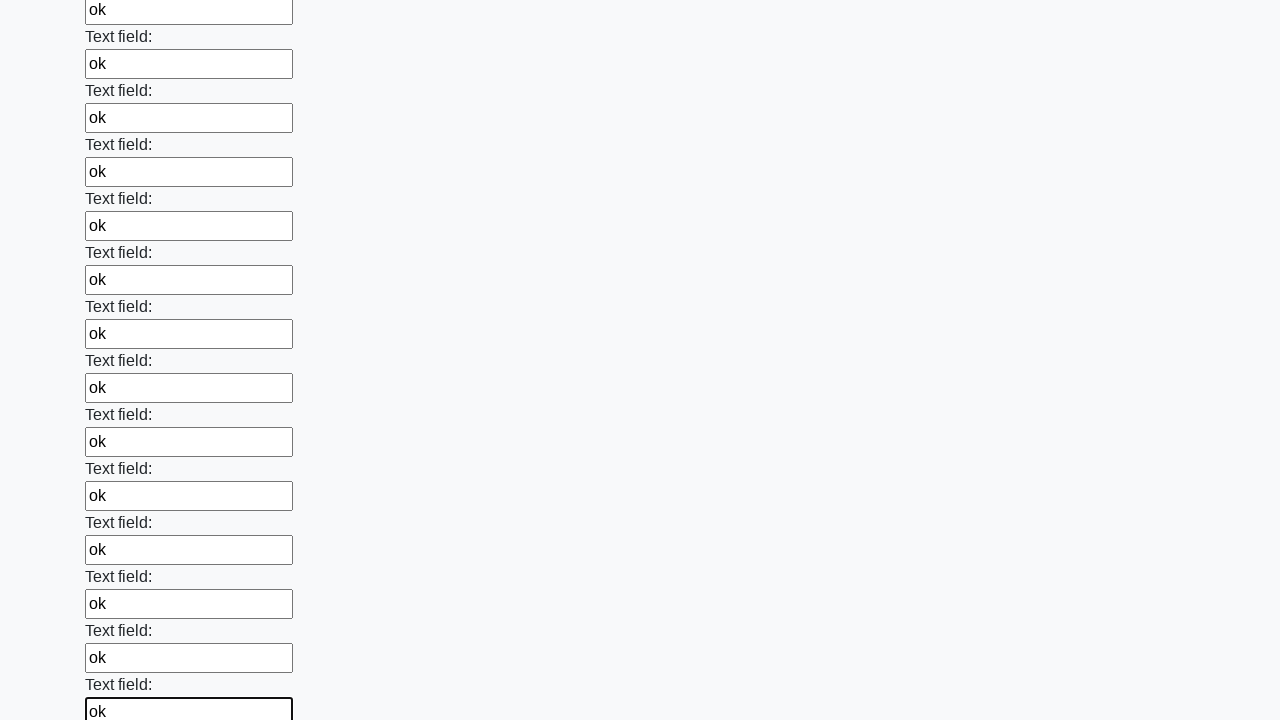

Filled an input field with 'ok' on input >> nth=40
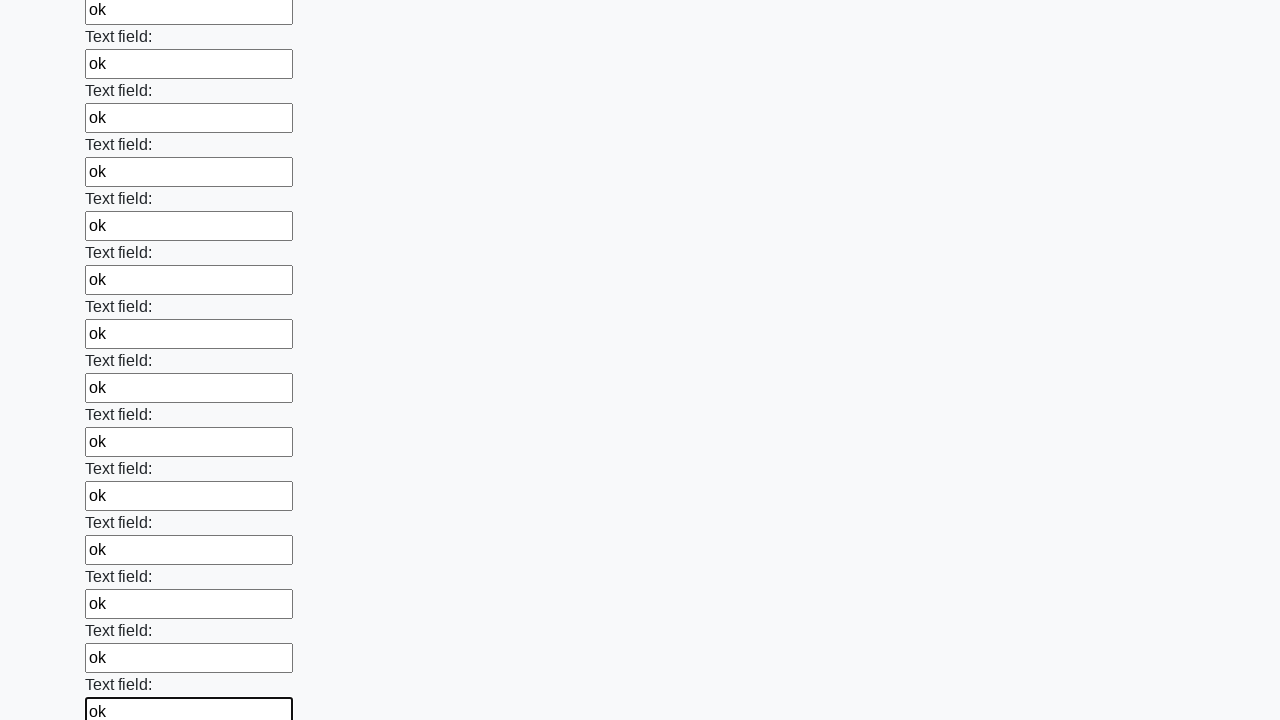

Filled an input field with 'ok' on input >> nth=41
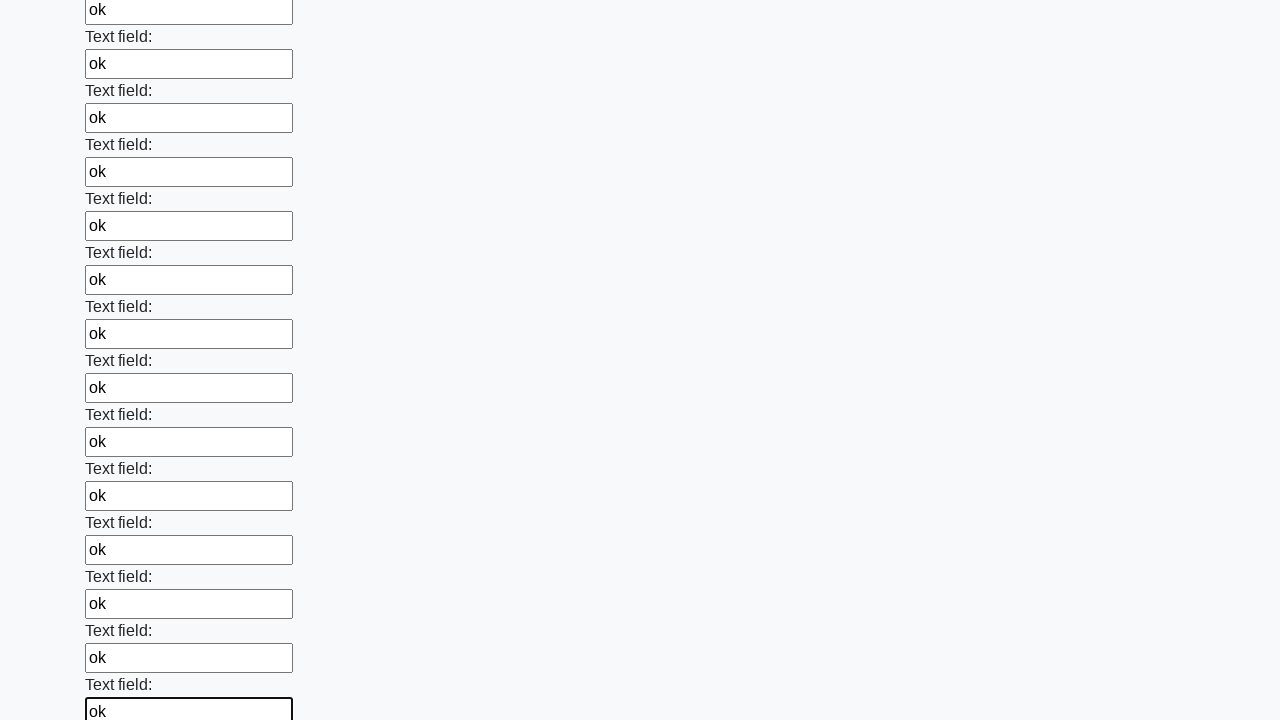

Filled an input field with 'ok' on input >> nth=42
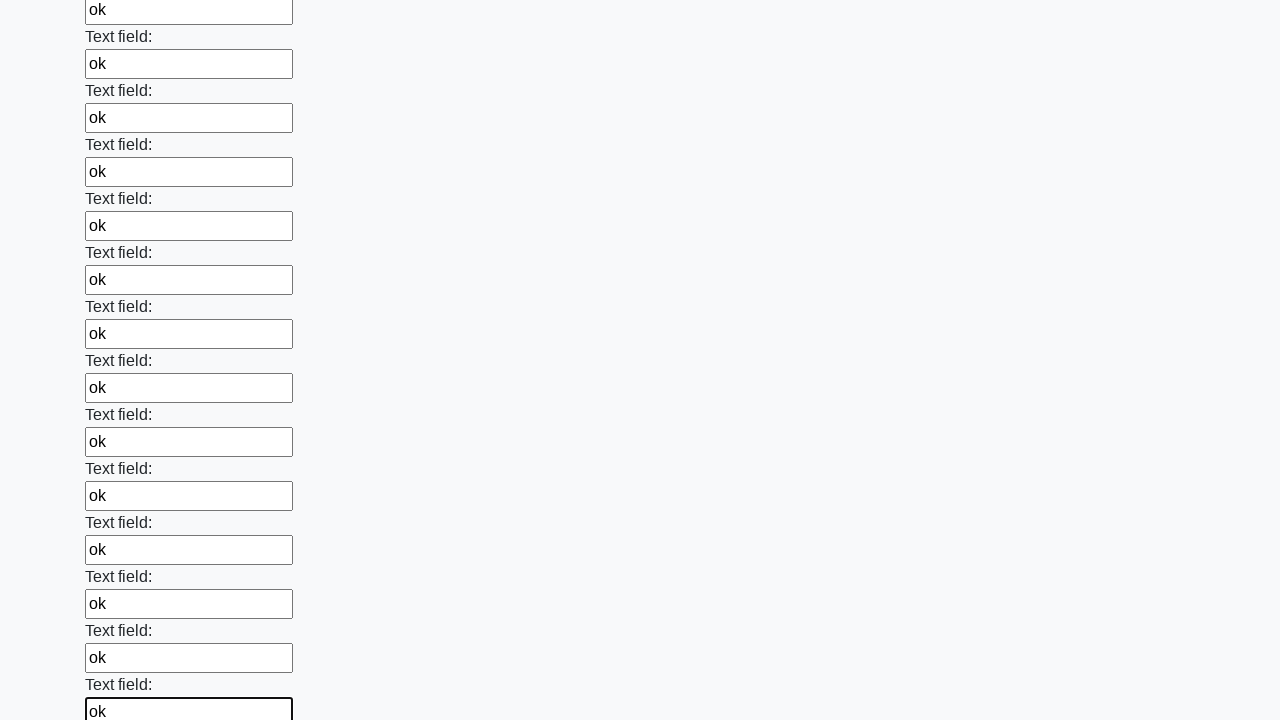

Filled an input field with 'ok' on input >> nth=43
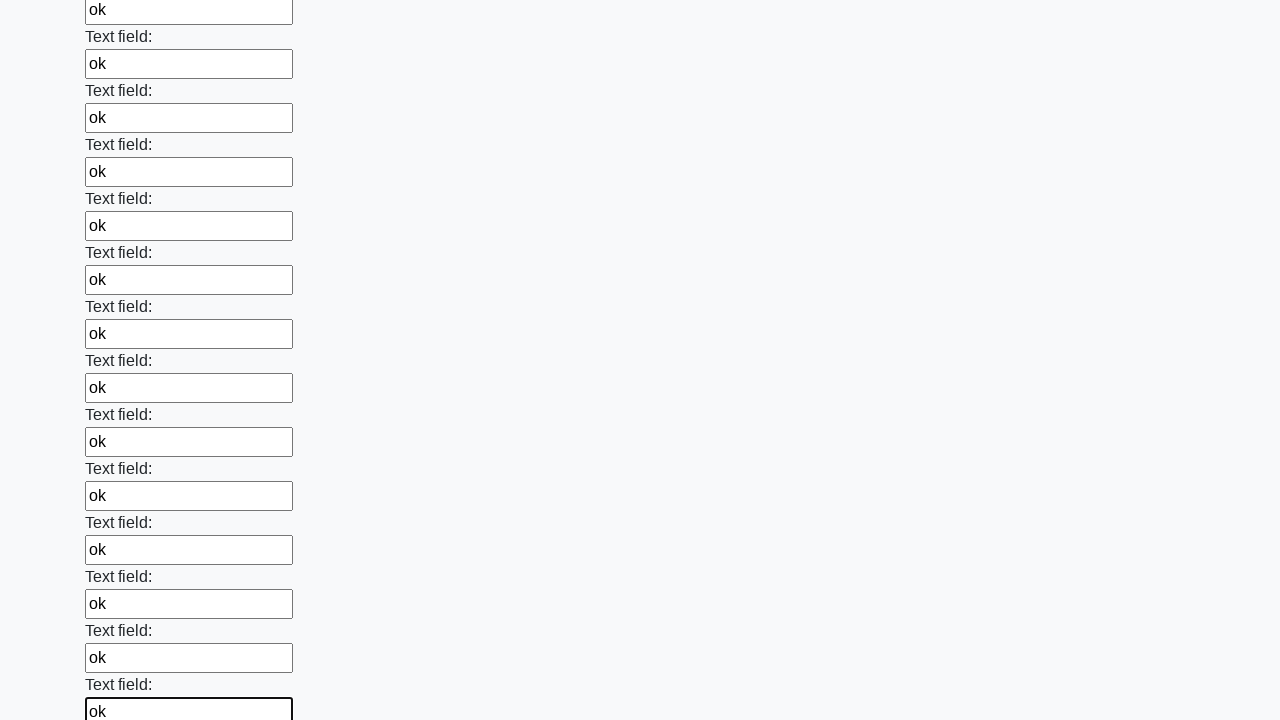

Filled an input field with 'ok' on input >> nth=44
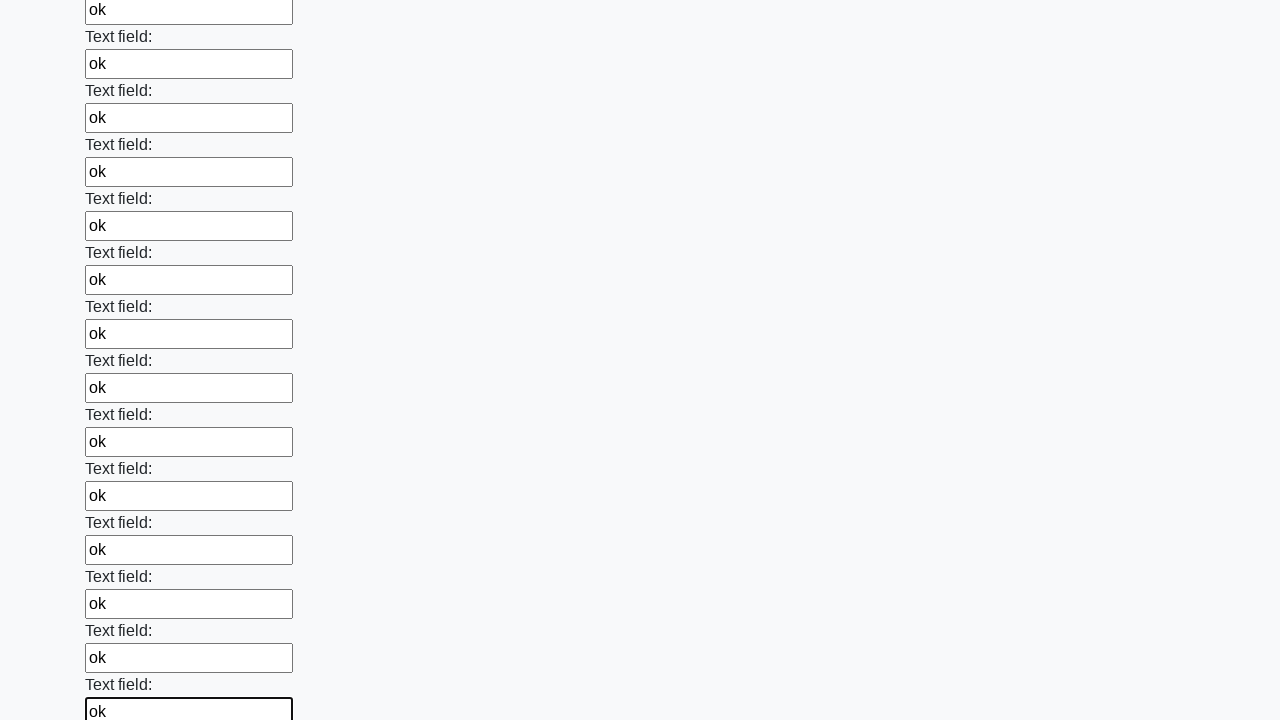

Filled an input field with 'ok' on input >> nth=45
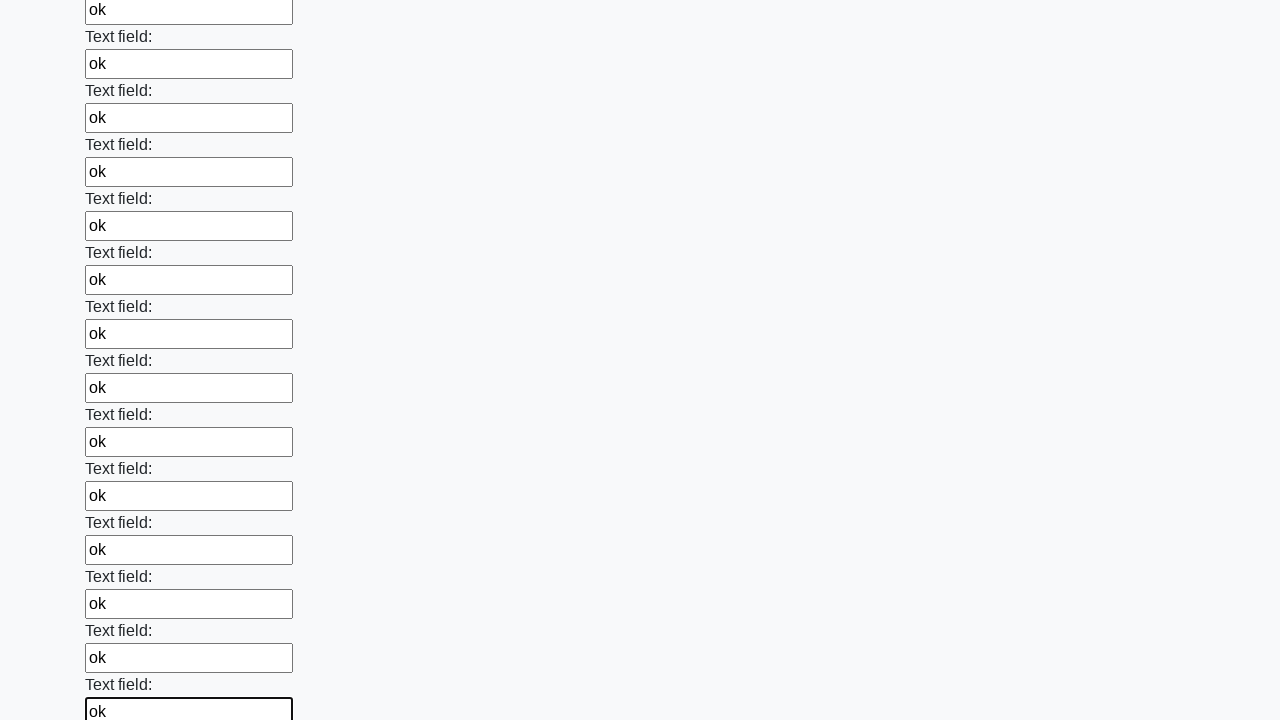

Filled an input field with 'ok' on input >> nth=46
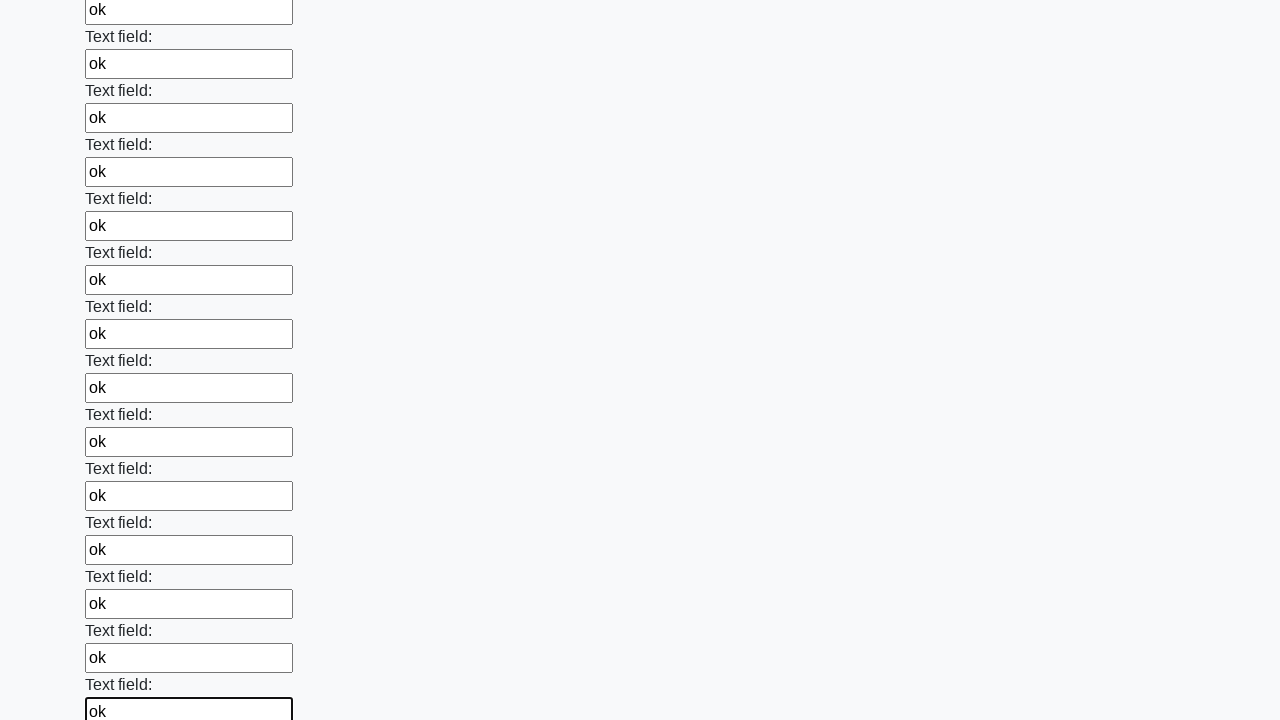

Filled an input field with 'ok' on input >> nth=47
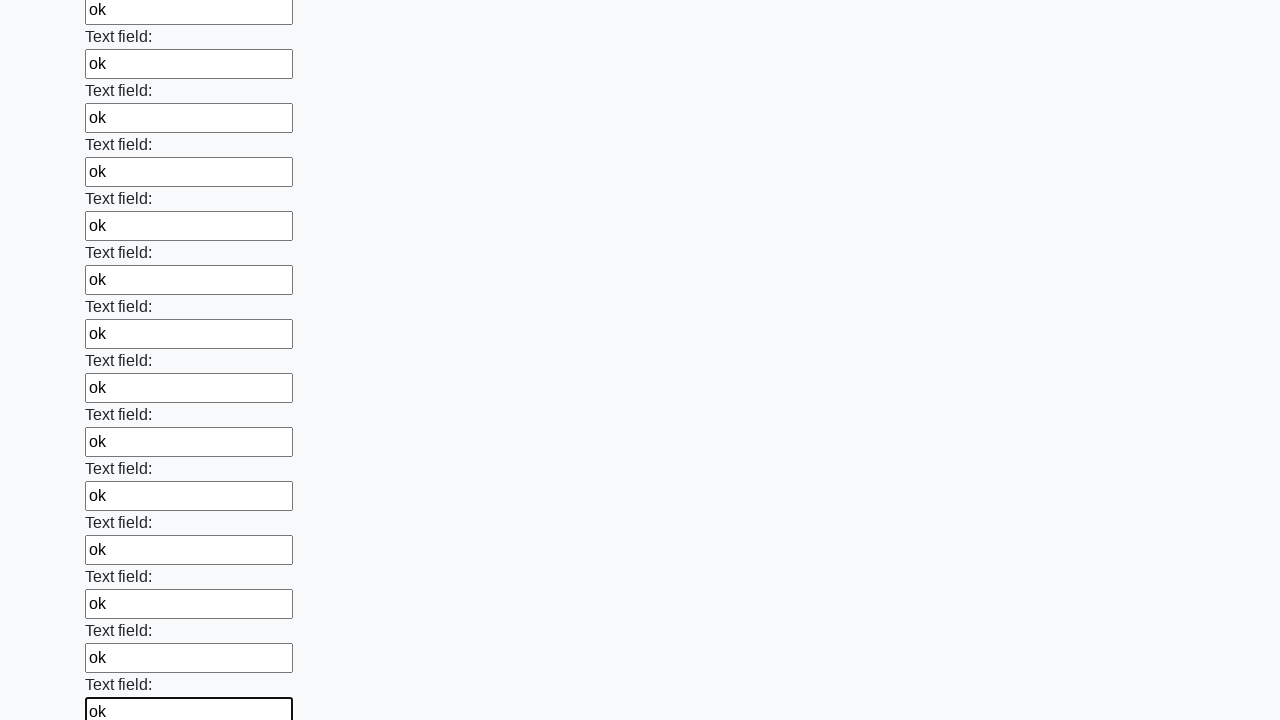

Filled an input field with 'ok' on input >> nth=48
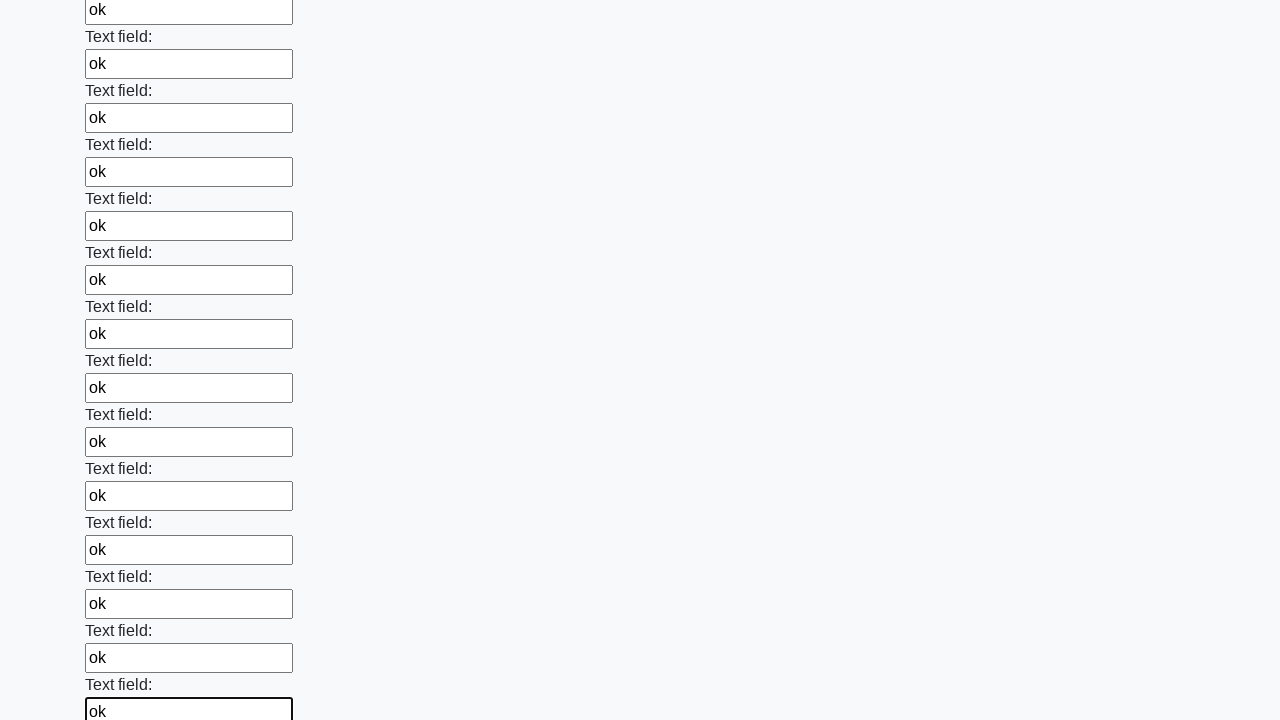

Filled an input field with 'ok' on input >> nth=49
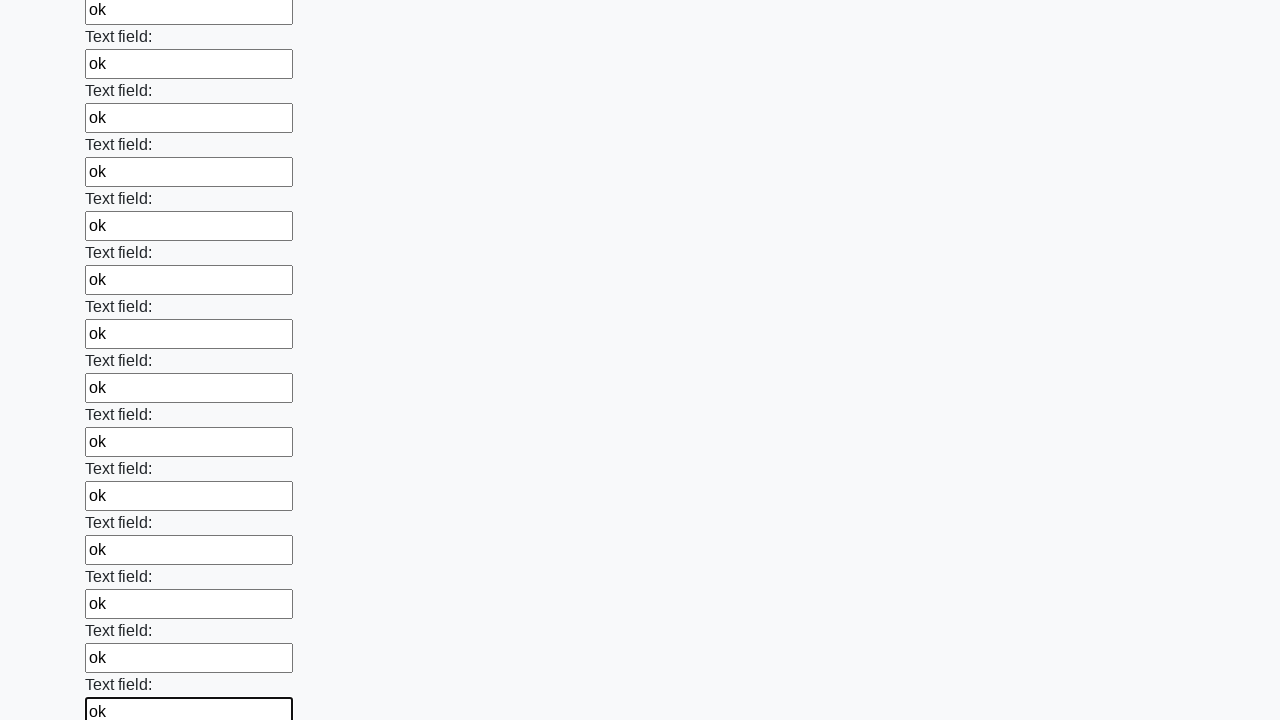

Filled an input field with 'ok' on input >> nth=50
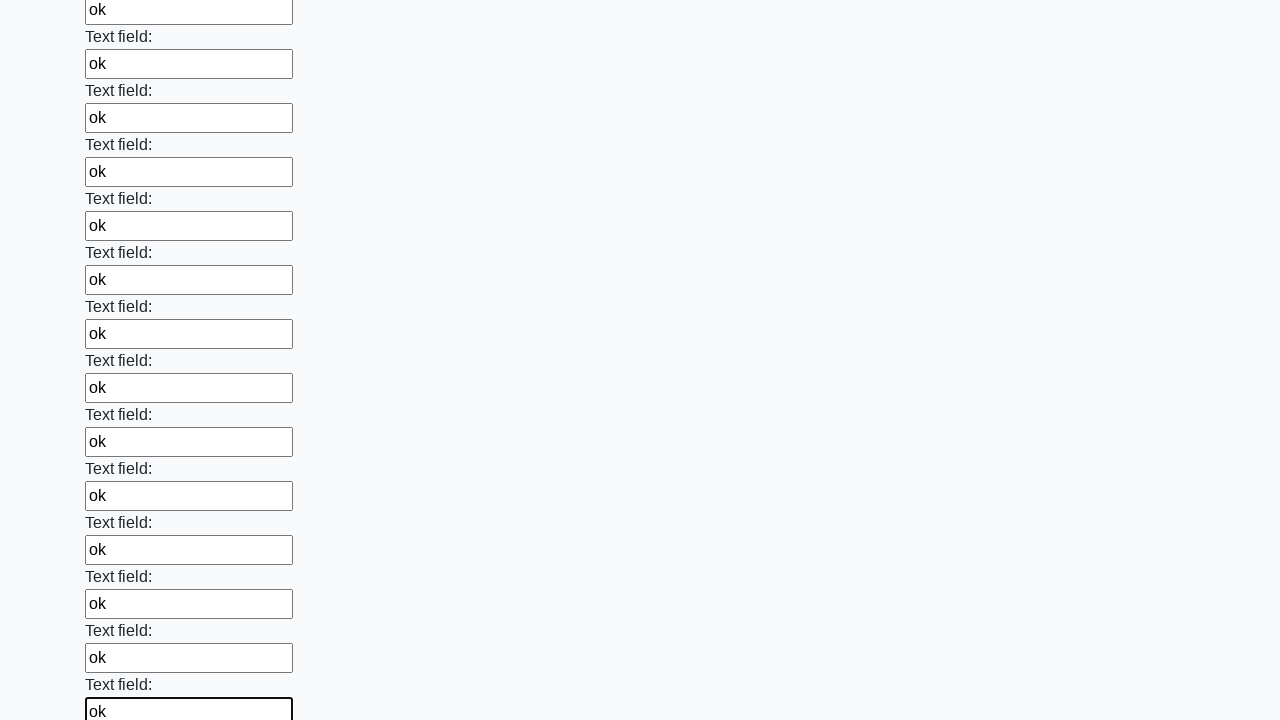

Filled an input field with 'ok' on input >> nth=51
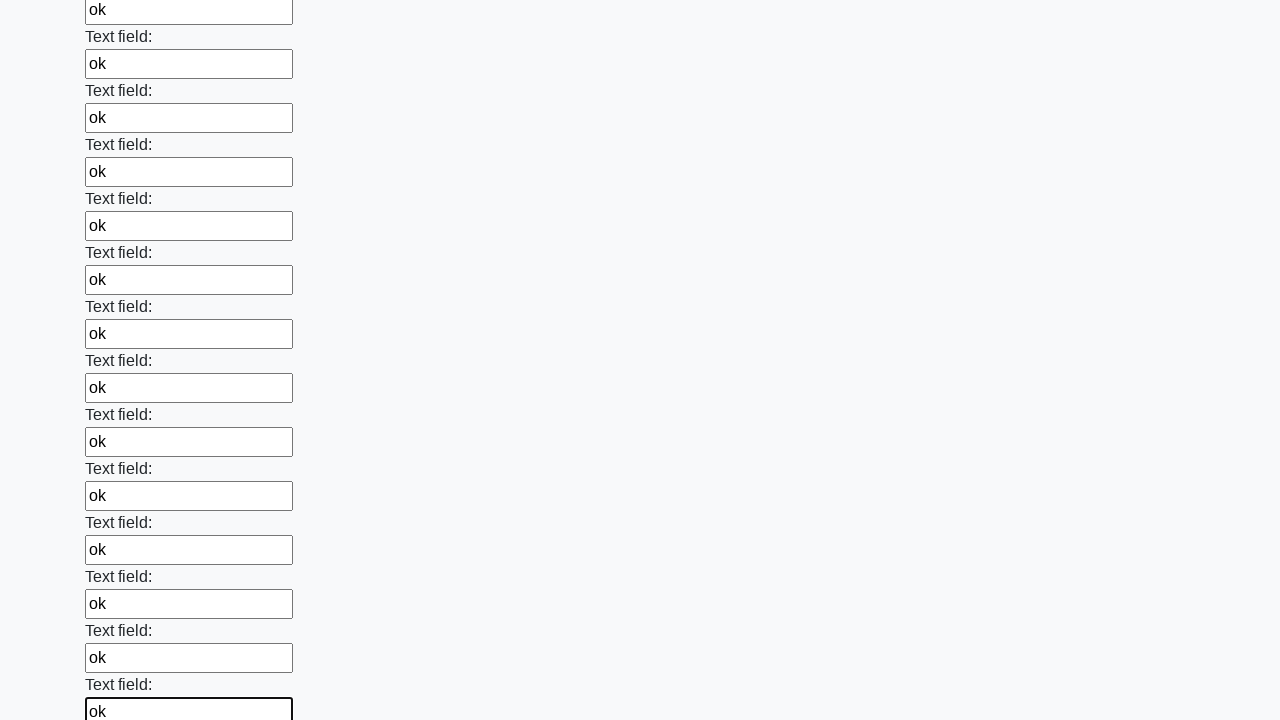

Filled an input field with 'ok' on input >> nth=52
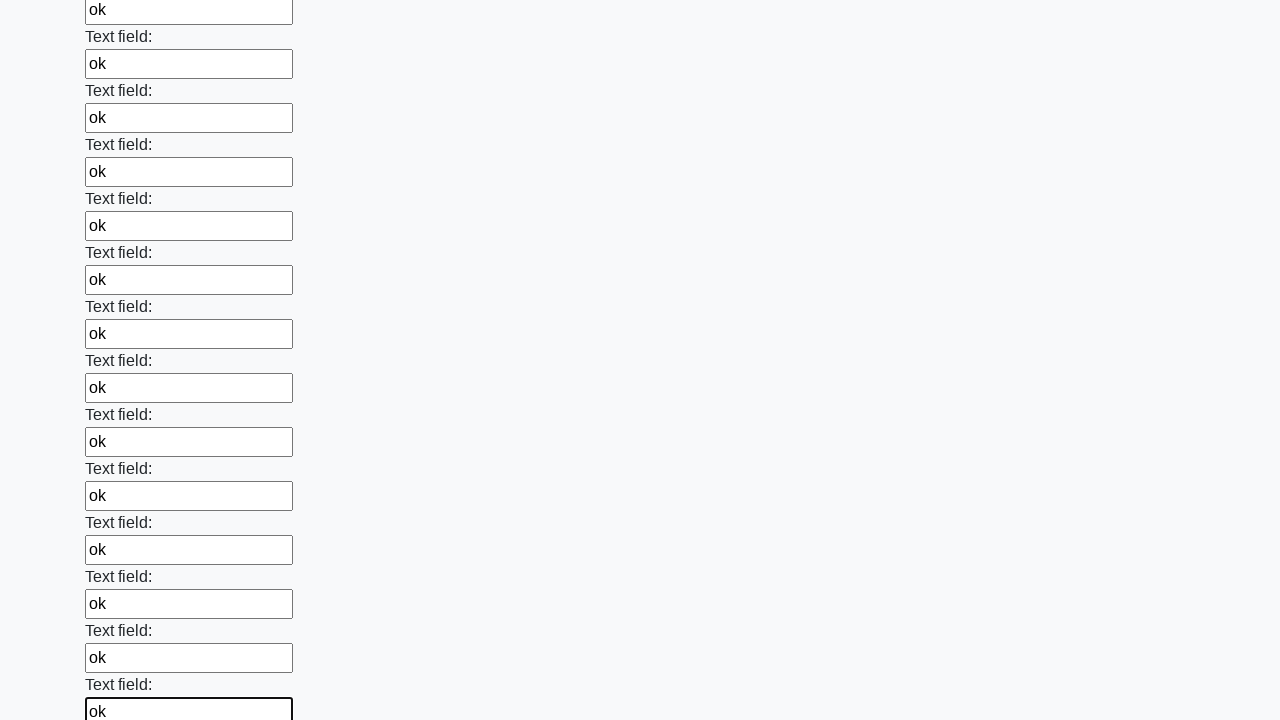

Filled an input field with 'ok' on input >> nth=53
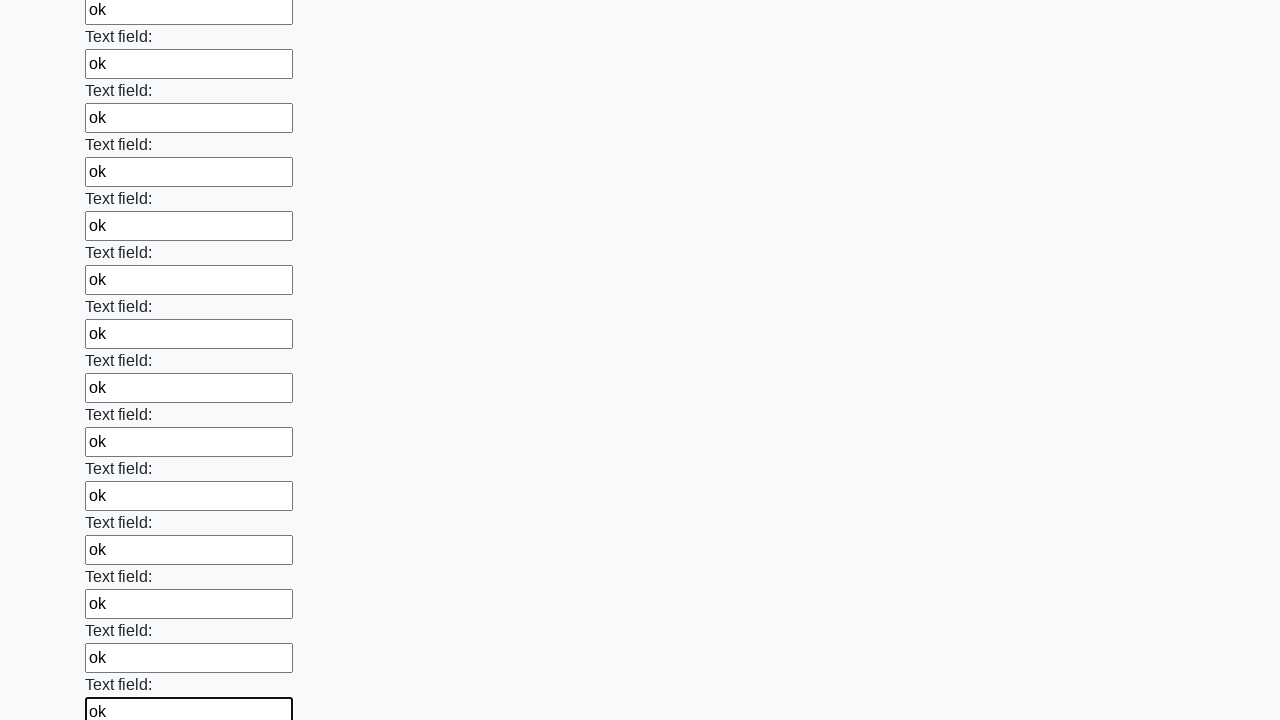

Filled an input field with 'ok' on input >> nth=54
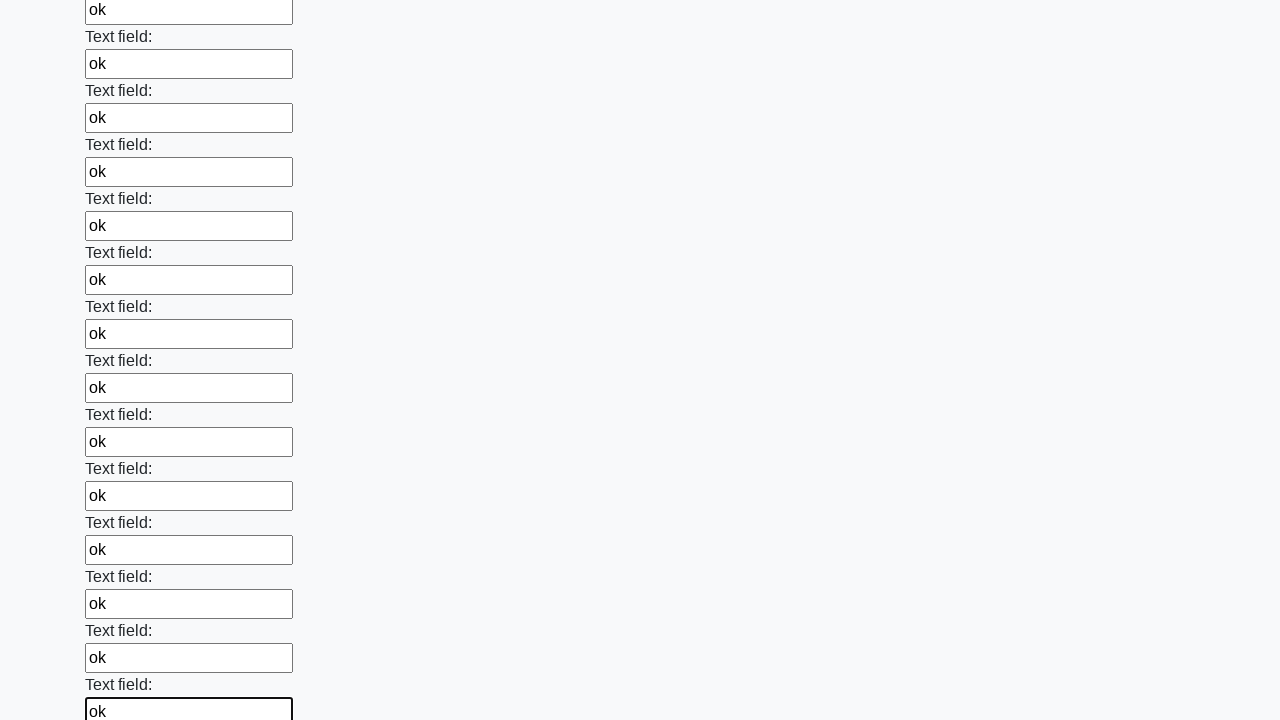

Filled an input field with 'ok' on input >> nth=55
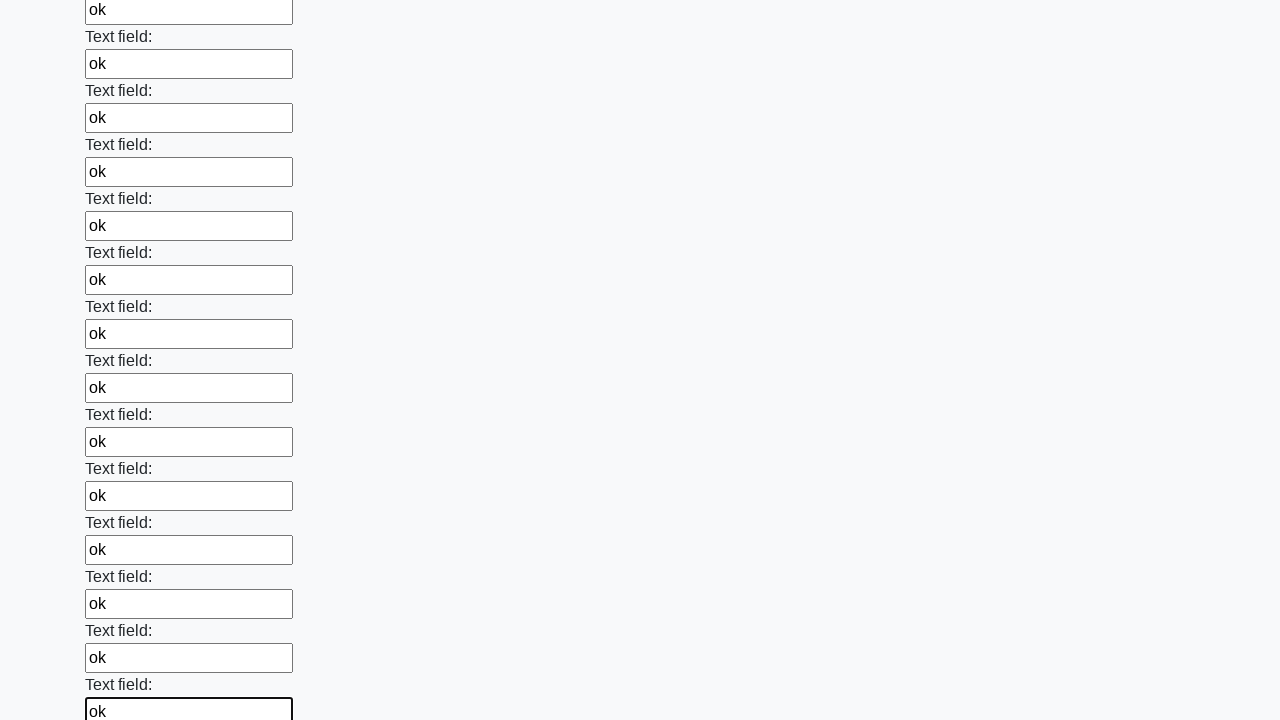

Filled an input field with 'ok' on input >> nth=56
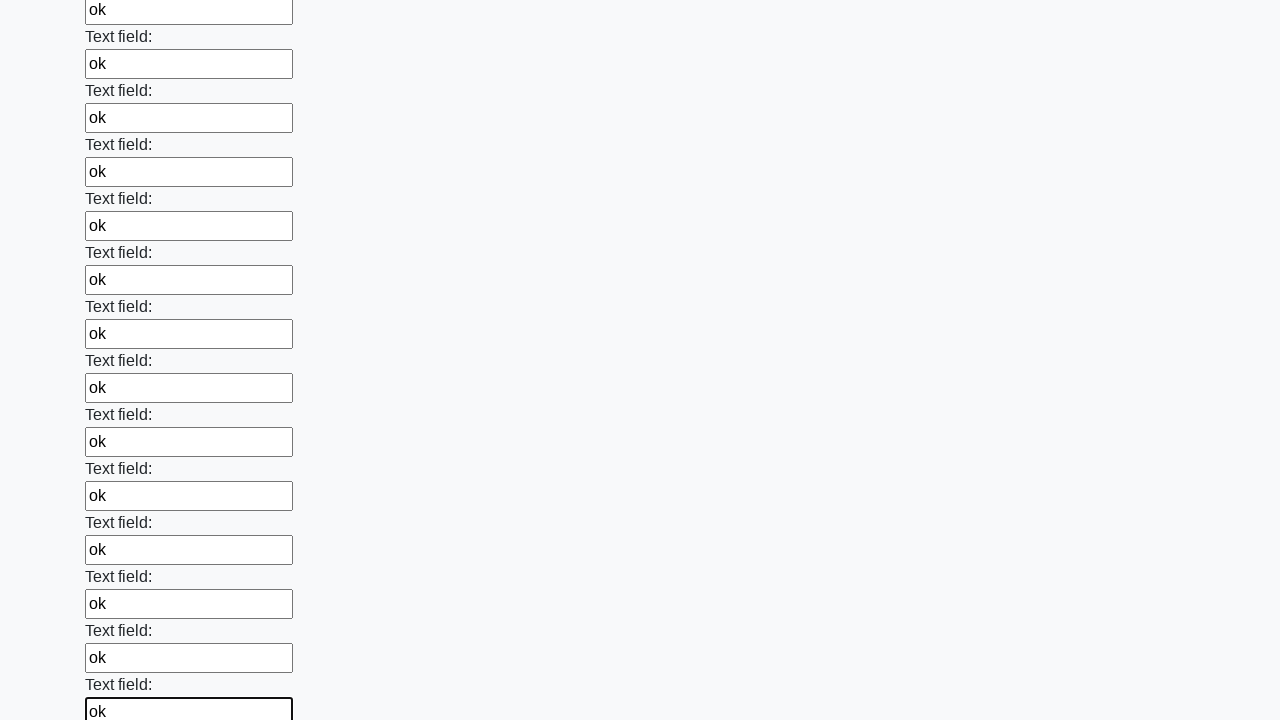

Filled an input field with 'ok' on input >> nth=57
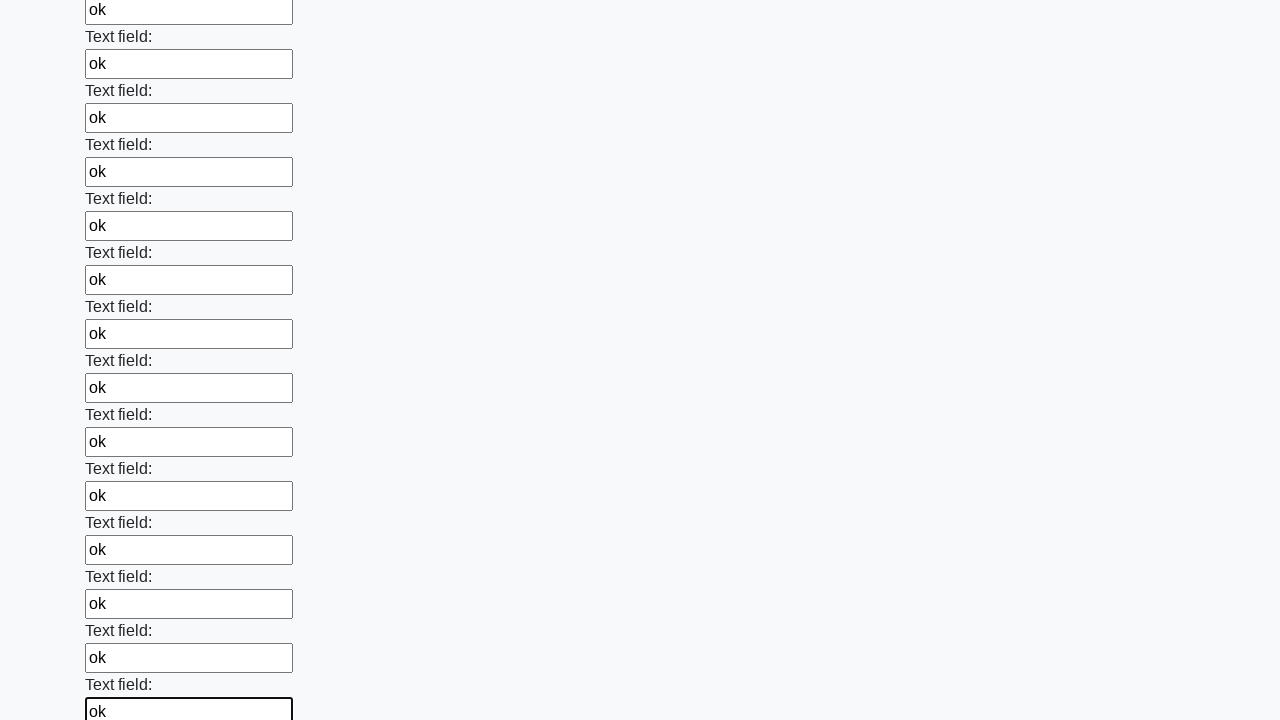

Filled an input field with 'ok' on input >> nth=58
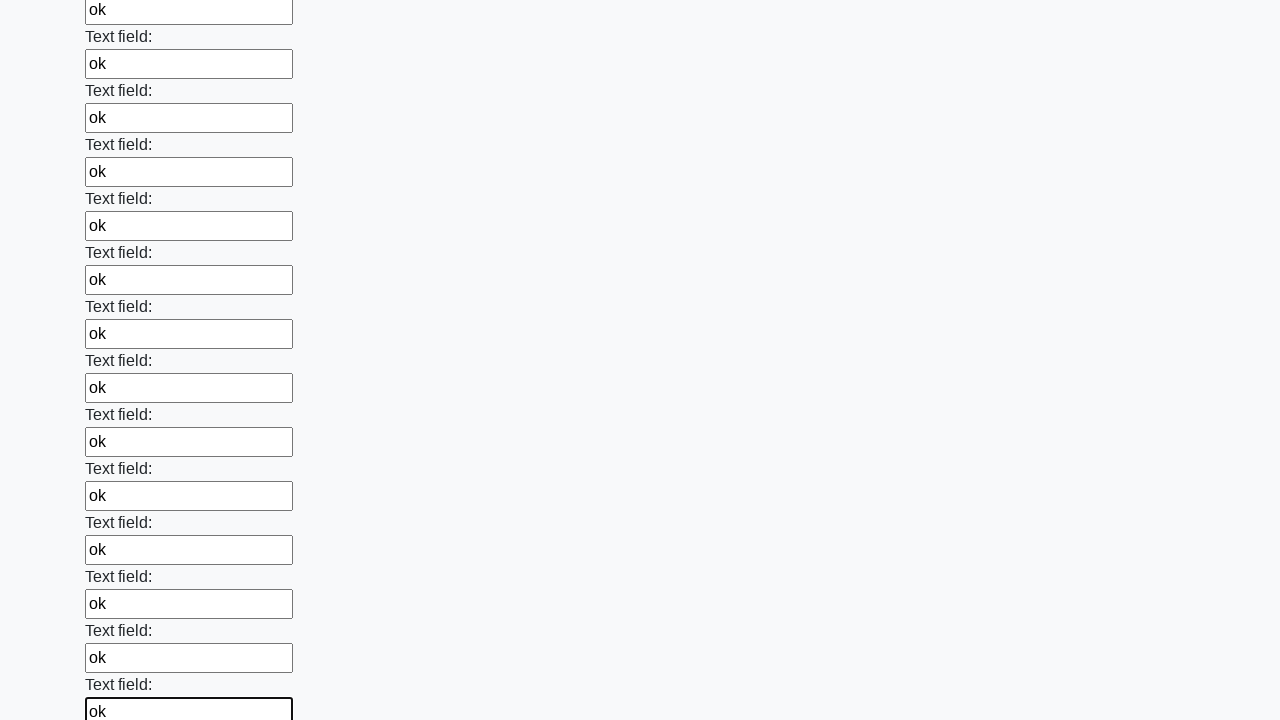

Filled an input field with 'ok' on input >> nth=59
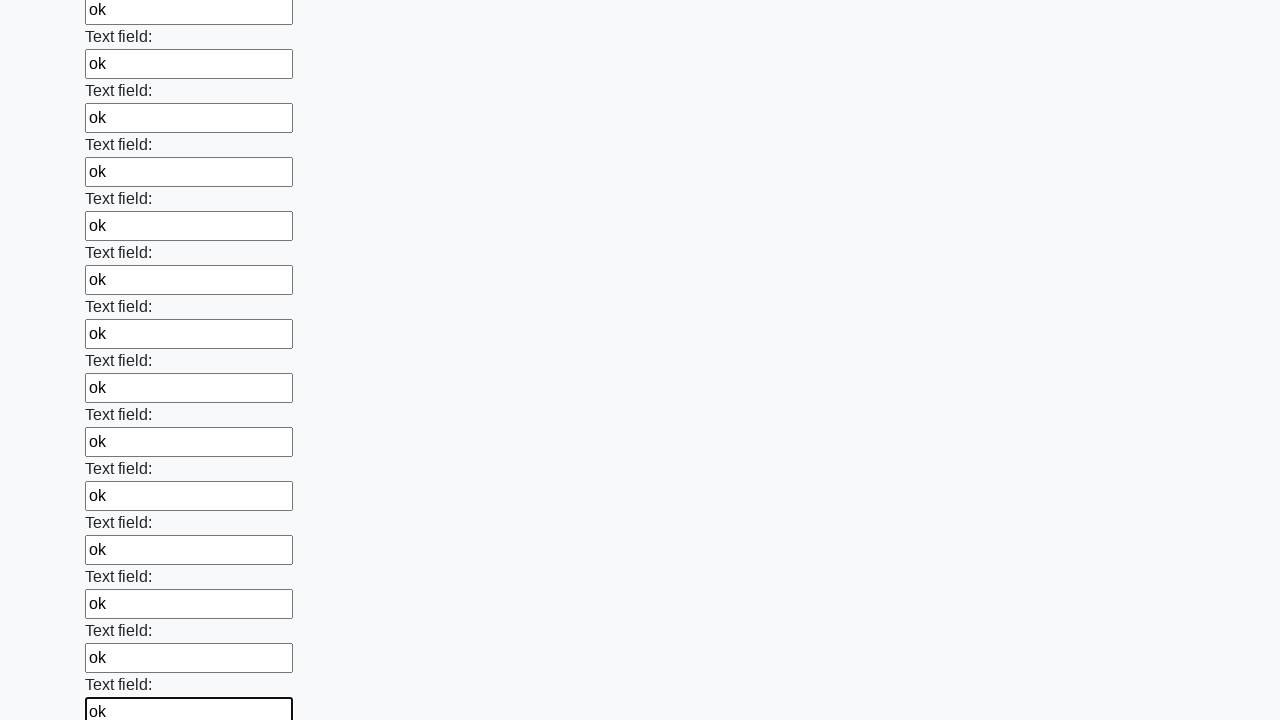

Filled an input field with 'ok' on input >> nth=60
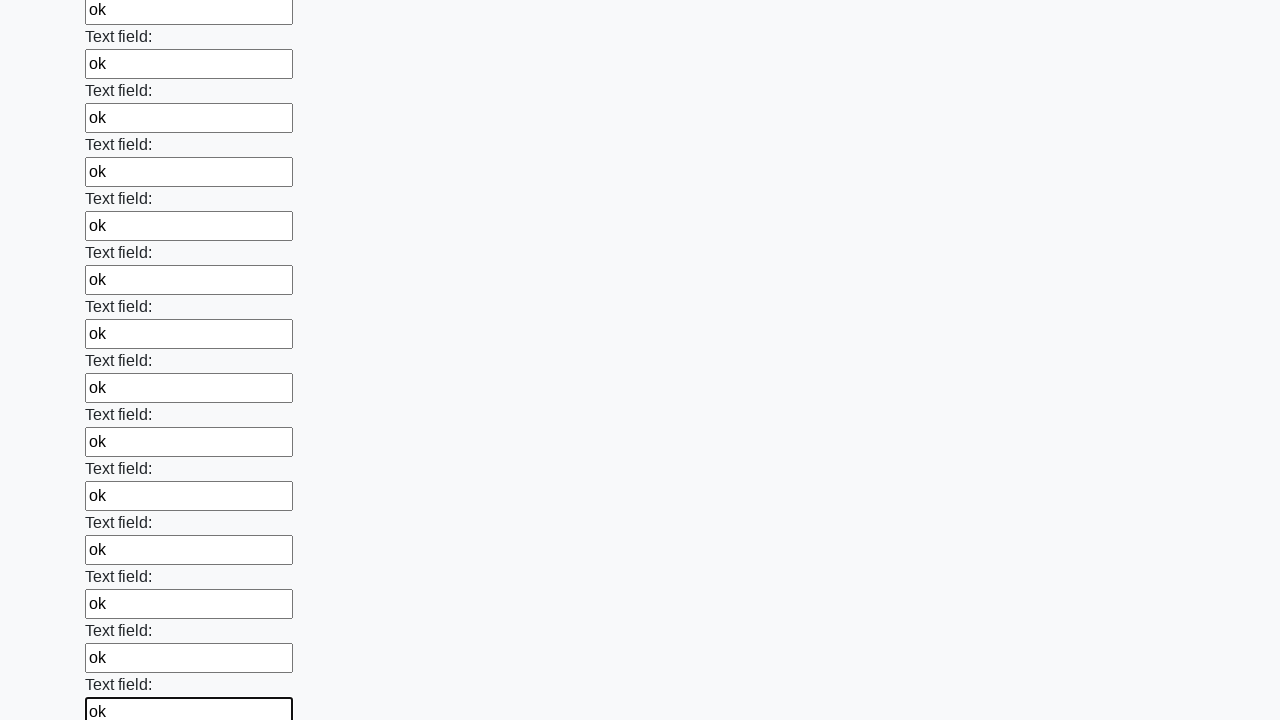

Filled an input field with 'ok' on input >> nth=61
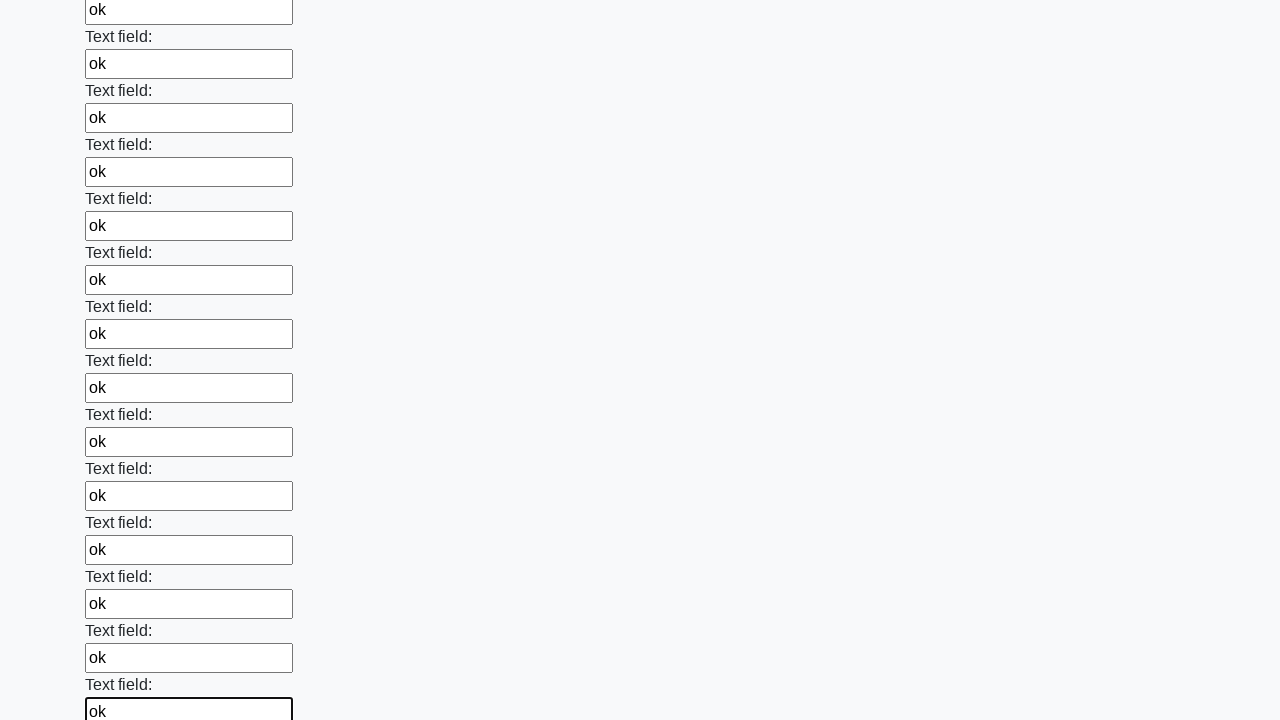

Filled an input field with 'ok' on input >> nth=62
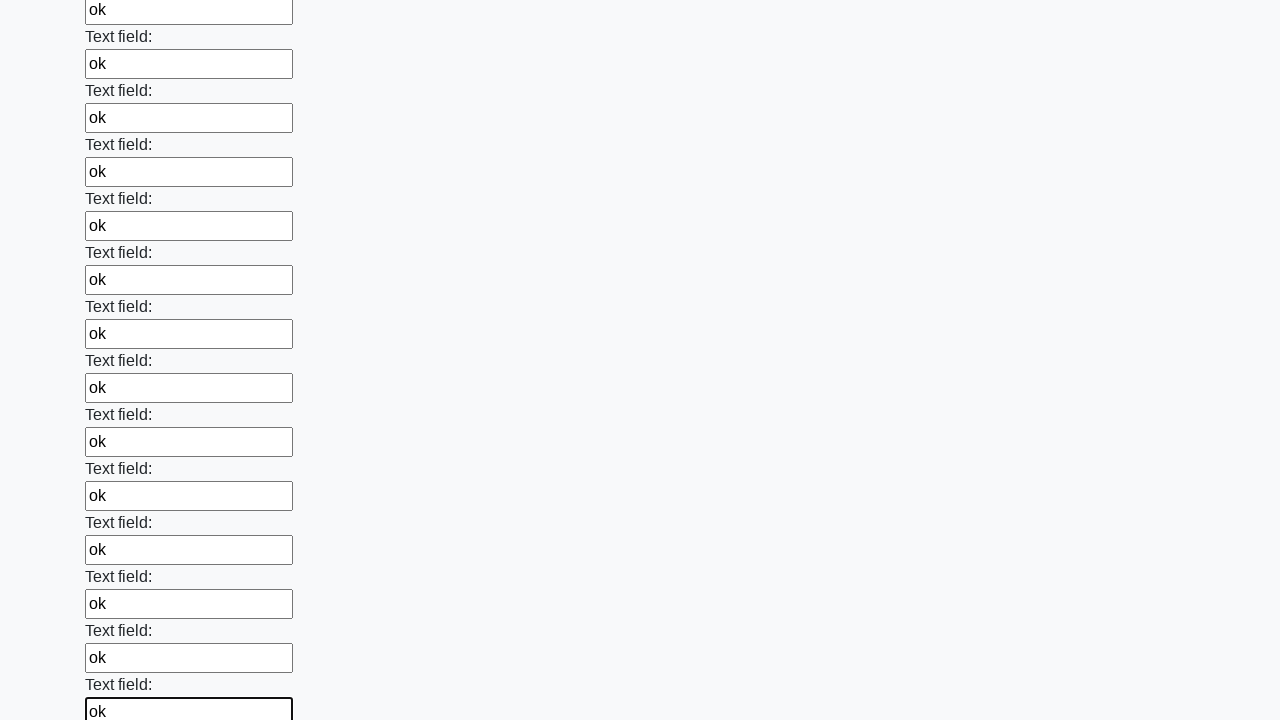

Filled an input field with 'ok' on input >> nth=63
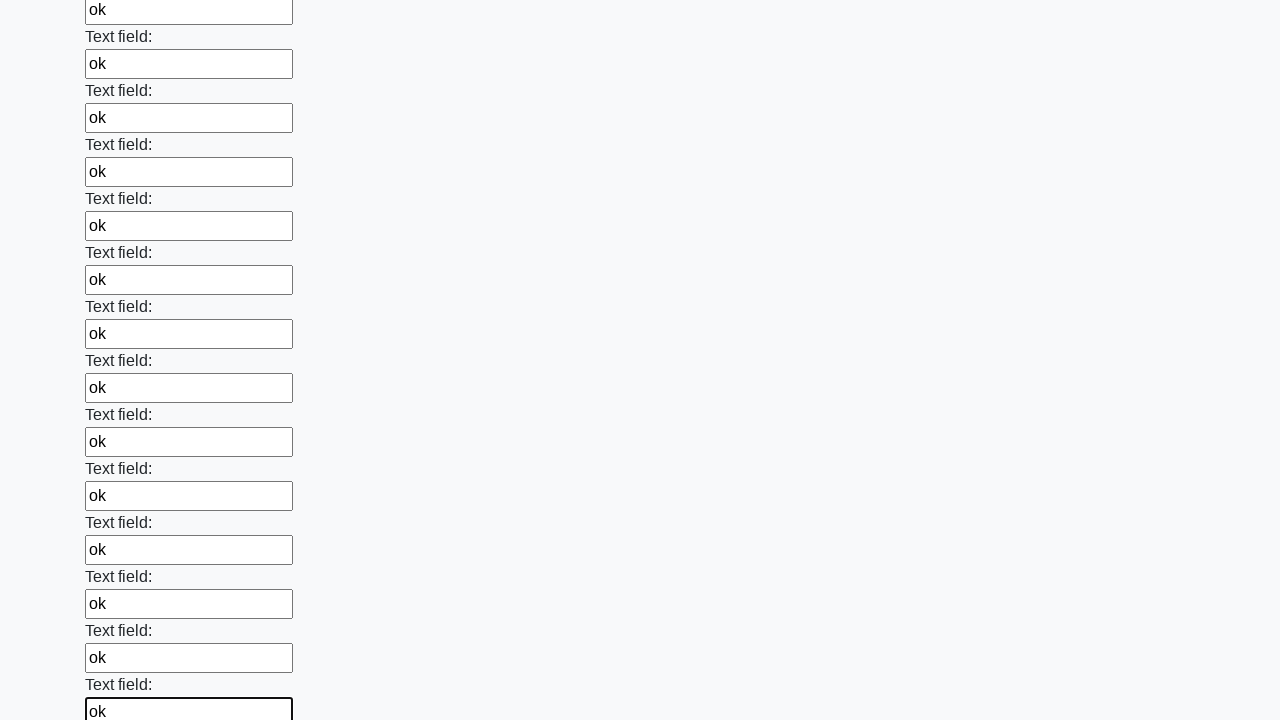

Filled an input field with 'ok' on input >> nth=64
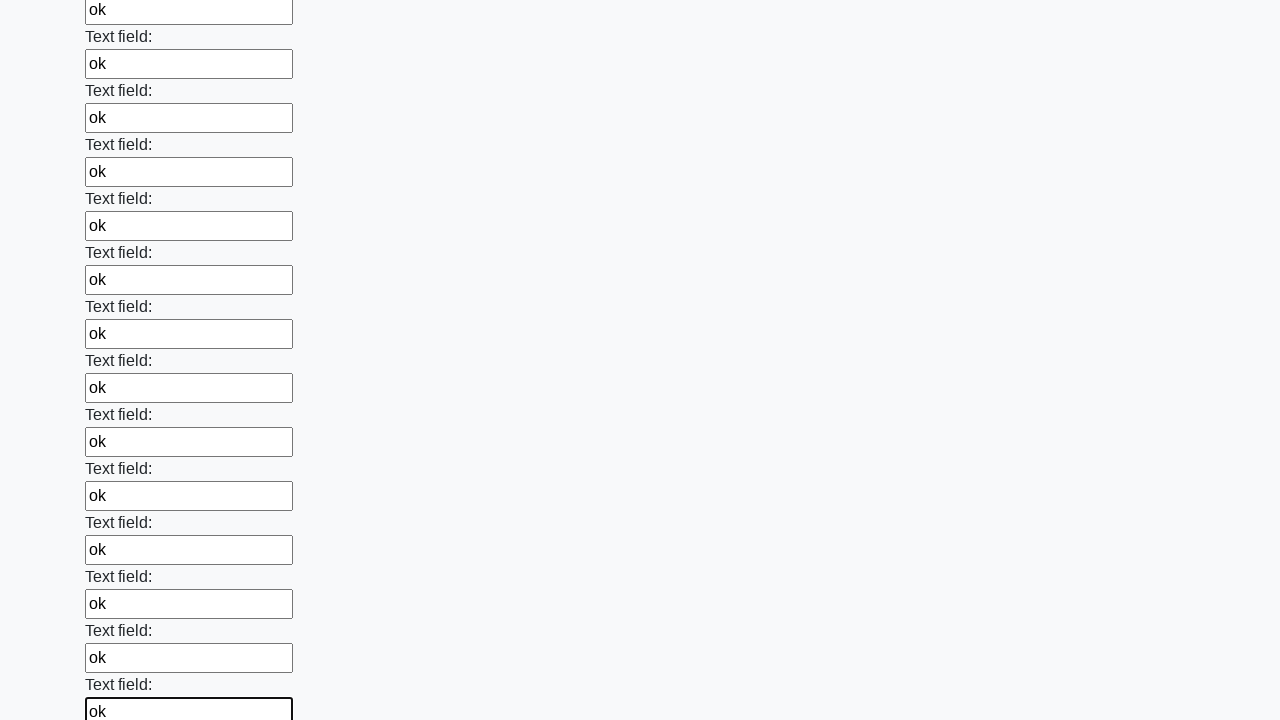

Filled an input field with 'ok' on input >> nth=65
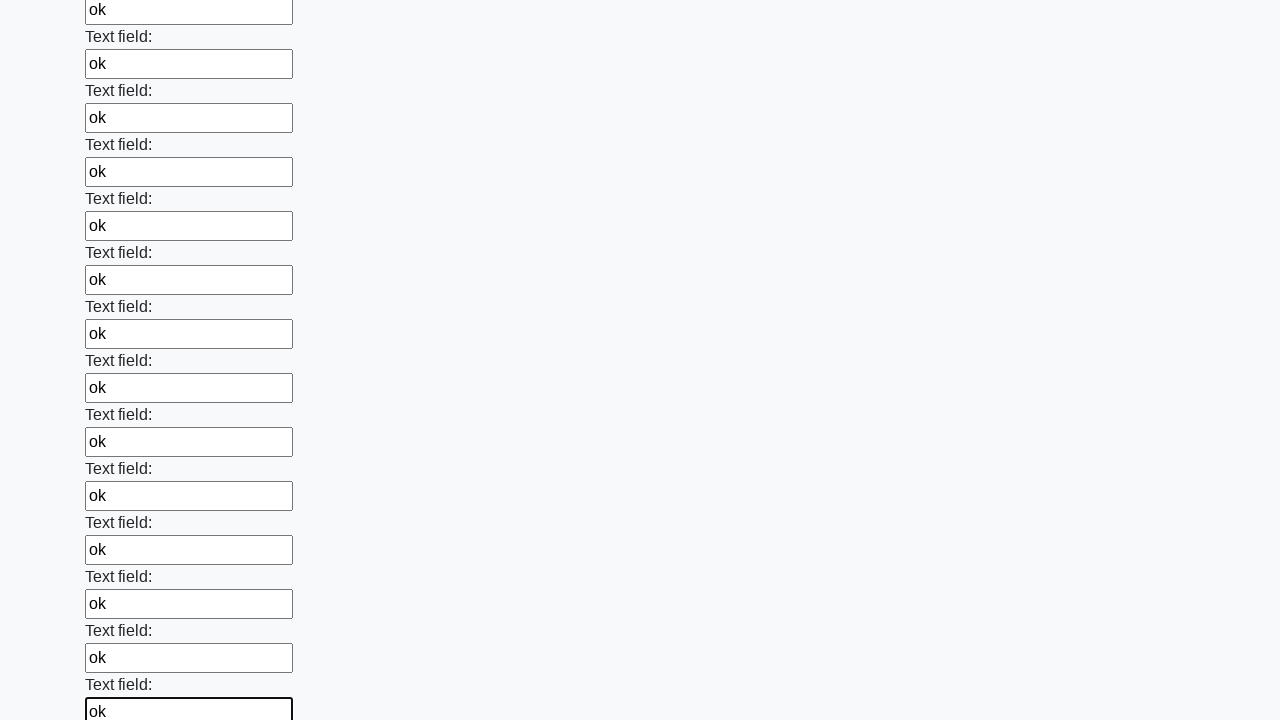

Filled an input field with 'ok' on input >> nth=66
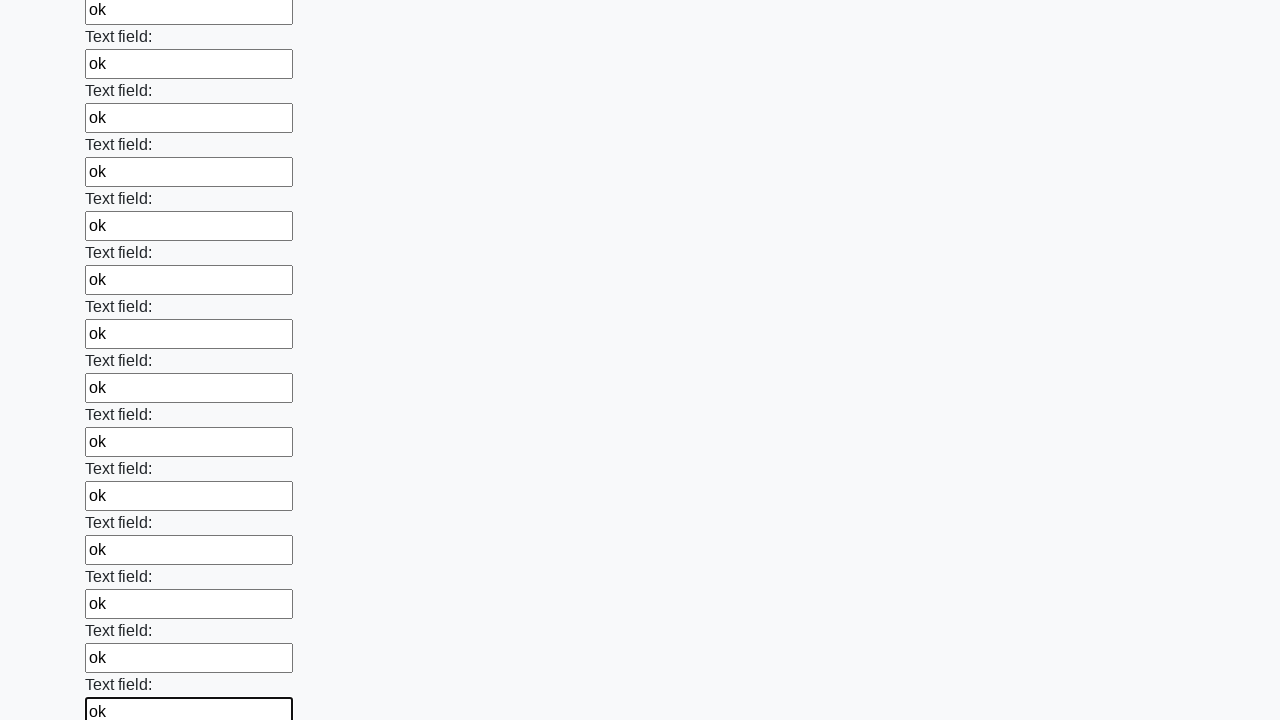

Filled an input field with 'ok' on input >> nth=67
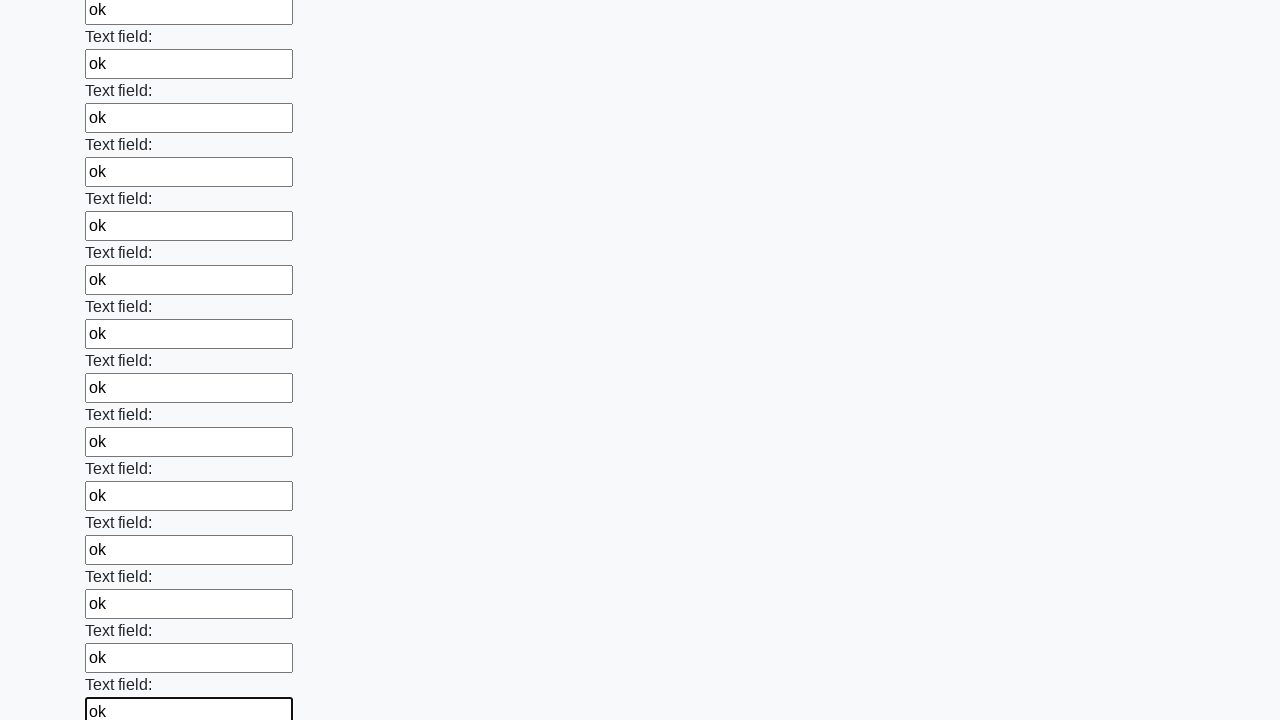

Filled an input field with 'ok' on input >> nth=68
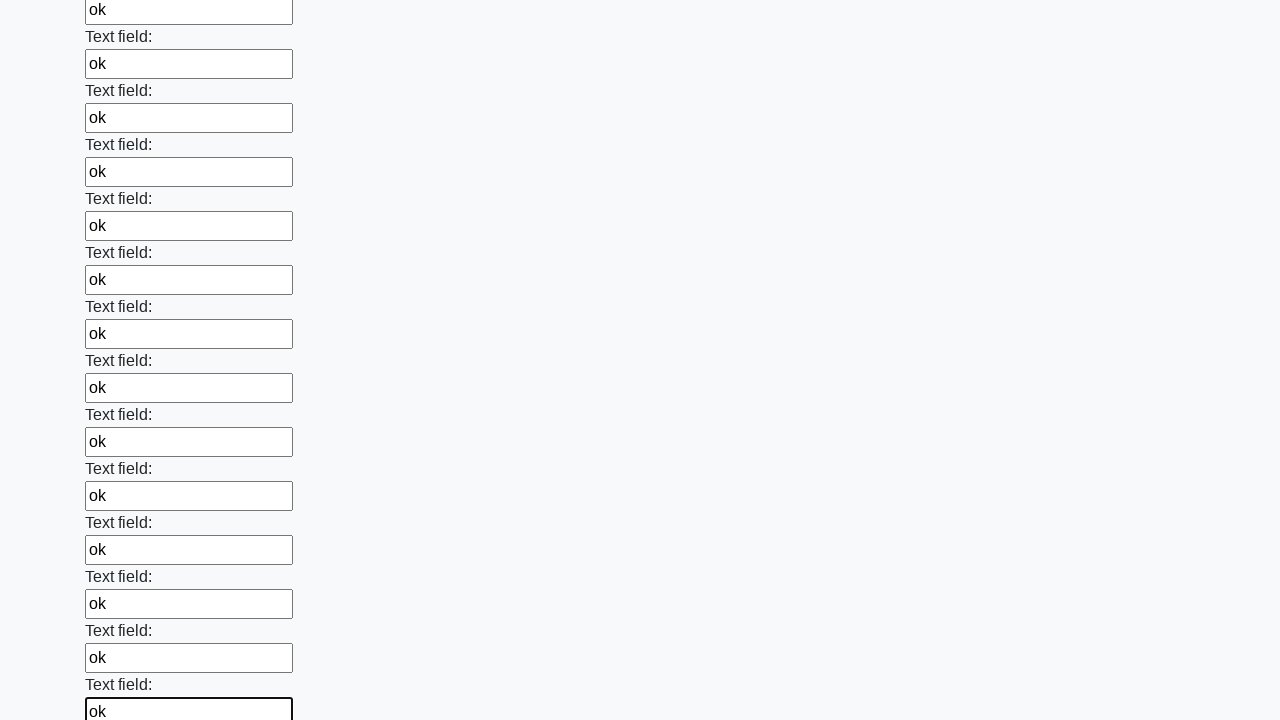

Filled an input field with 'ok' on input >> nth=69
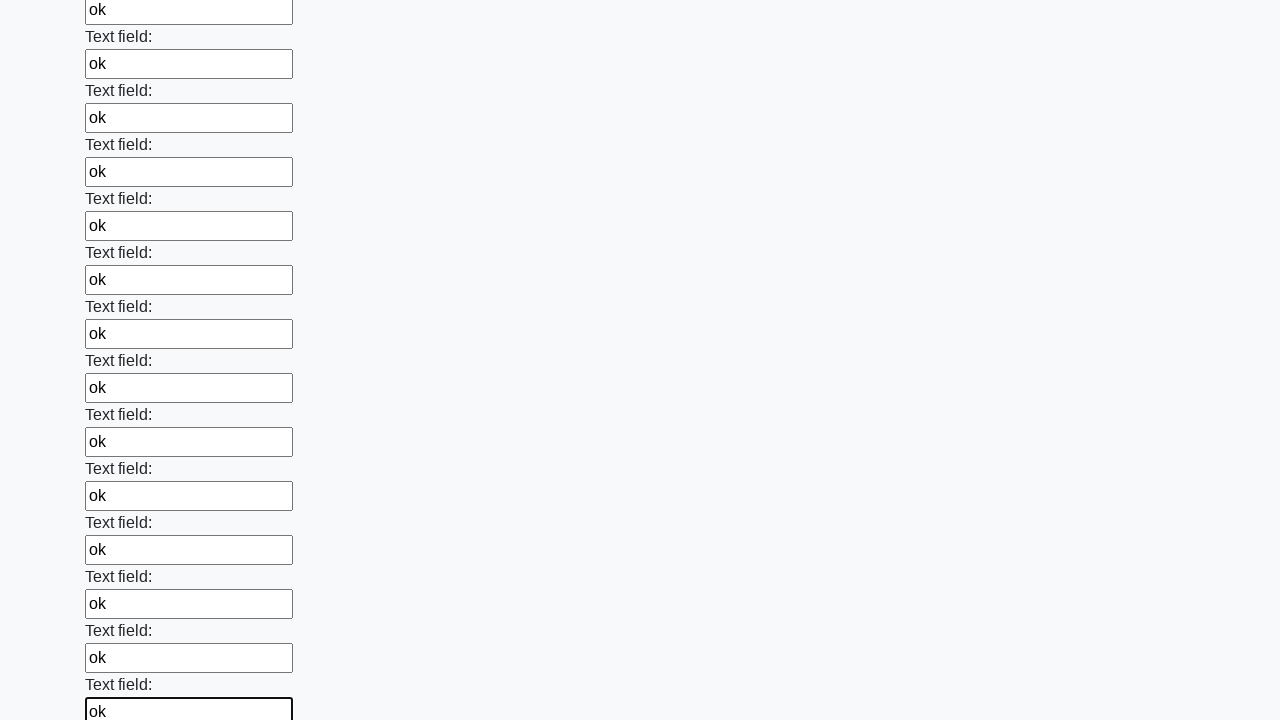

Filled an input field with 'ok' on input >> nth=70
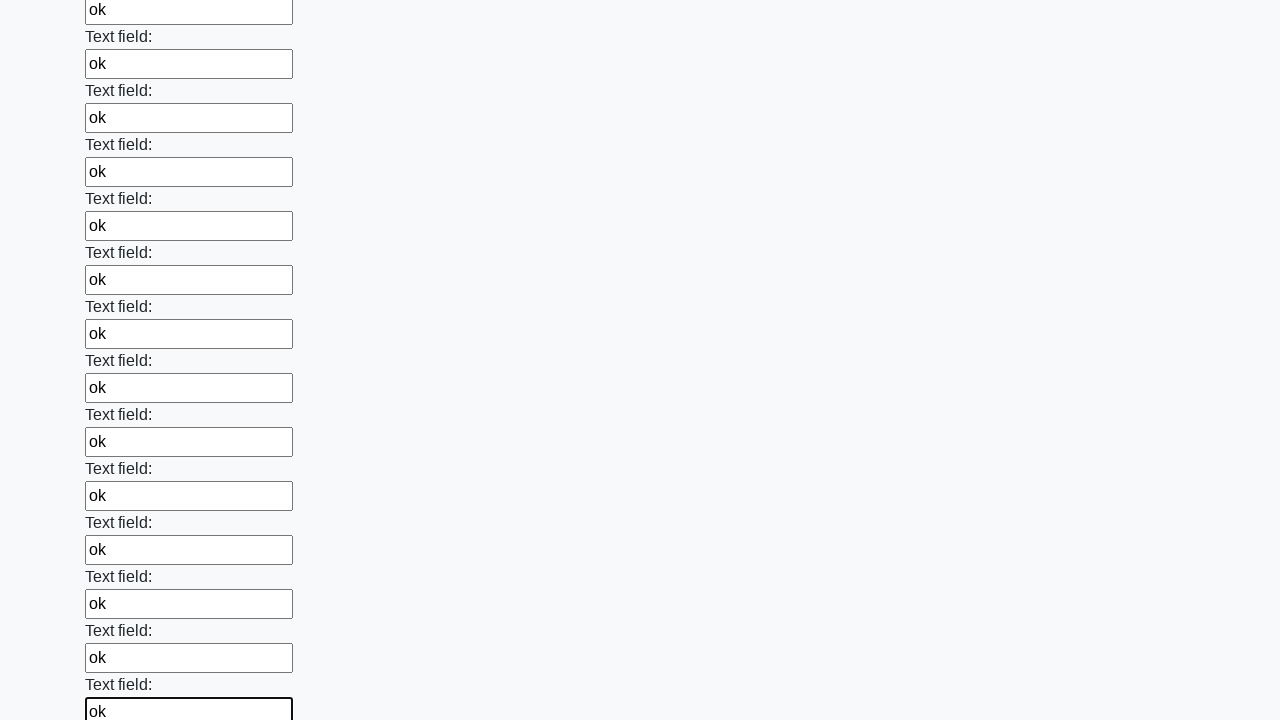

Filled an input field with 'ok' on input >> nth=71
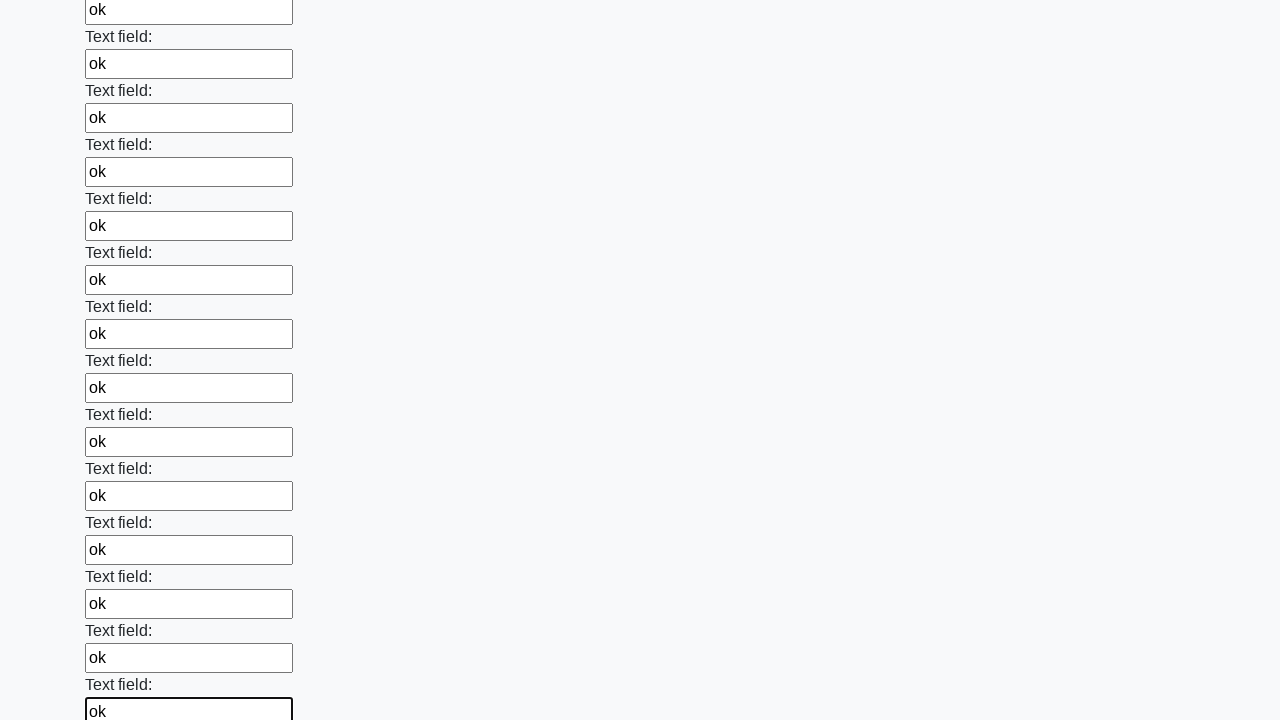

Filled an input field with 'ok' on input >> nth=72
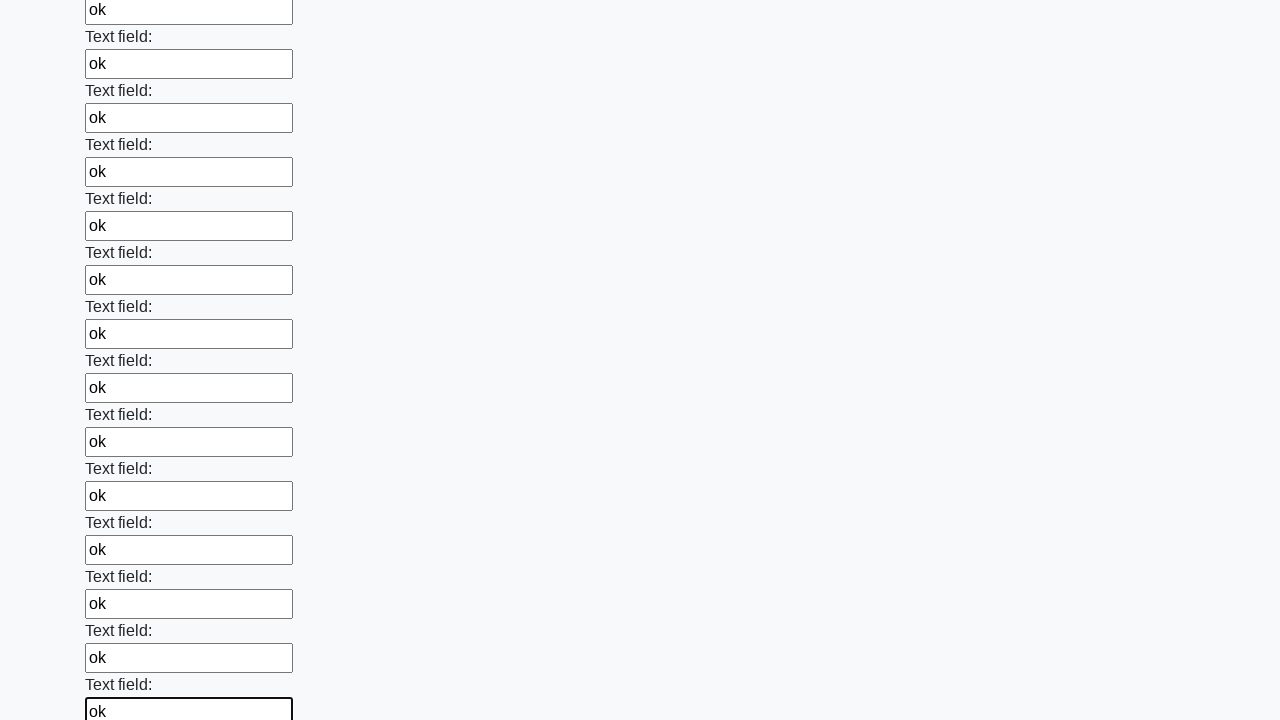

Filled an input field with 'ok' on input >> nth=73
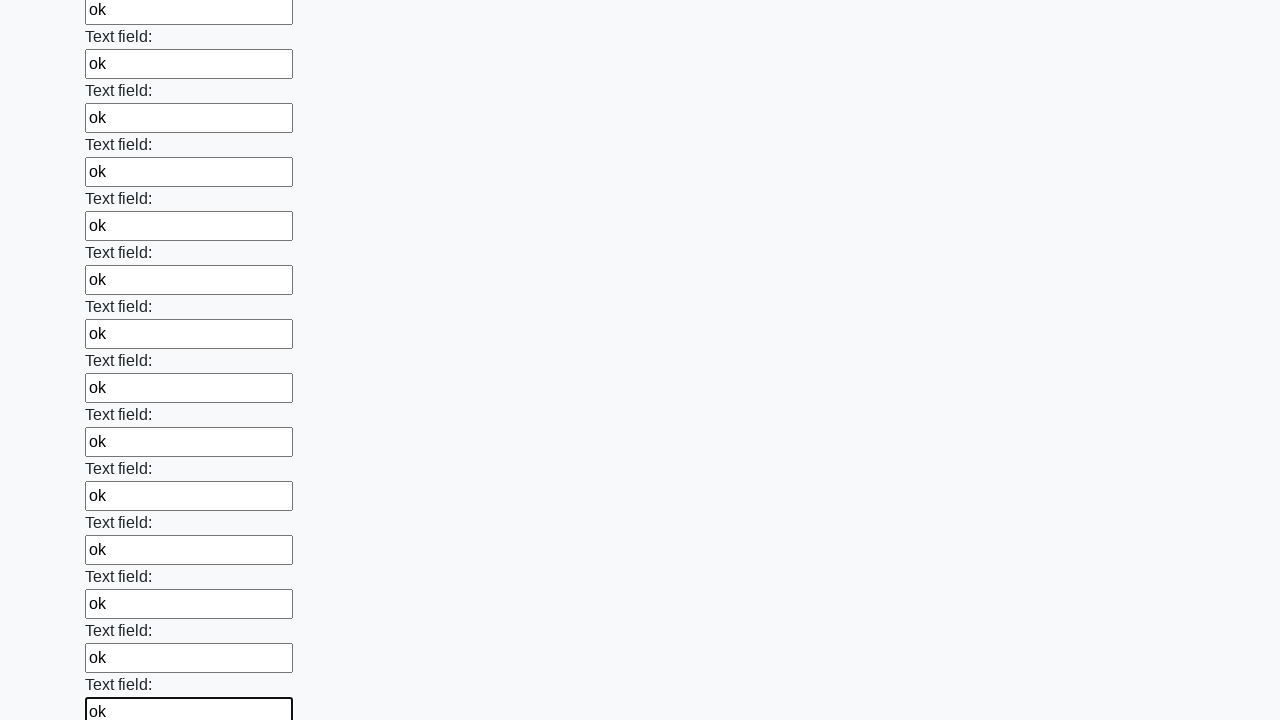

Filled an input field with 'ok' on input >> nth=74
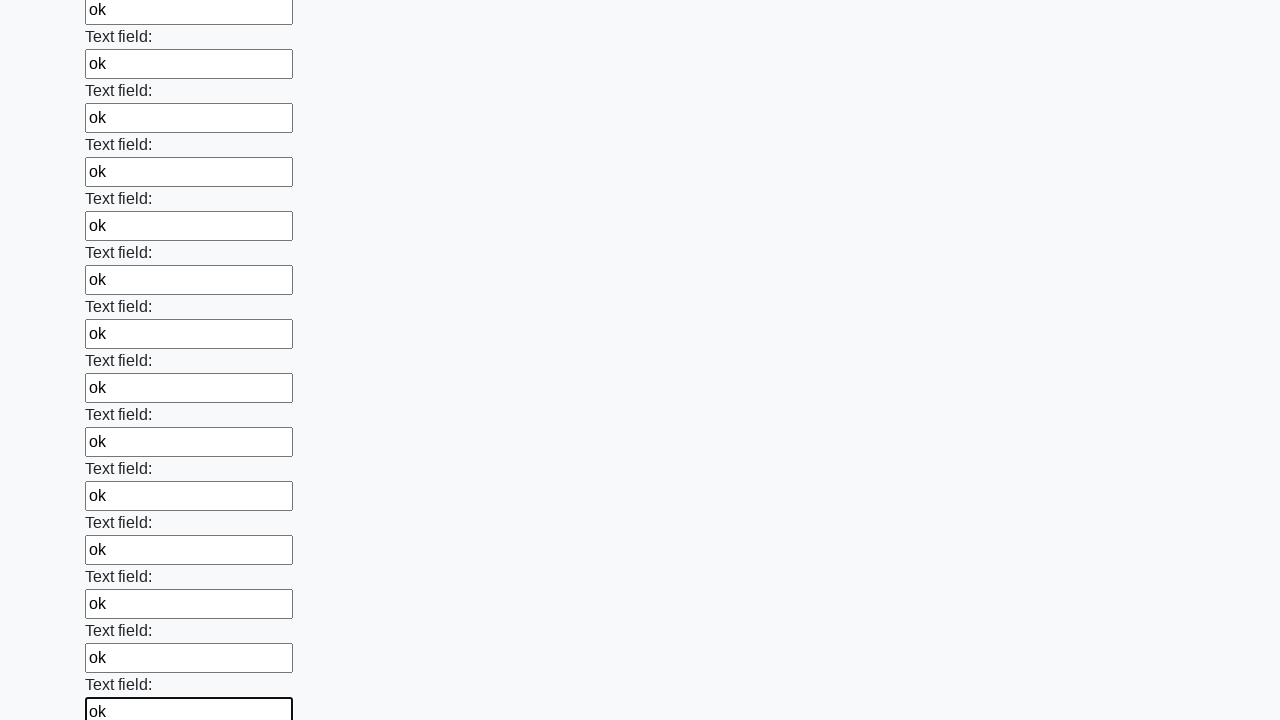

Filled an input field with 'ok' on input >> nth=75
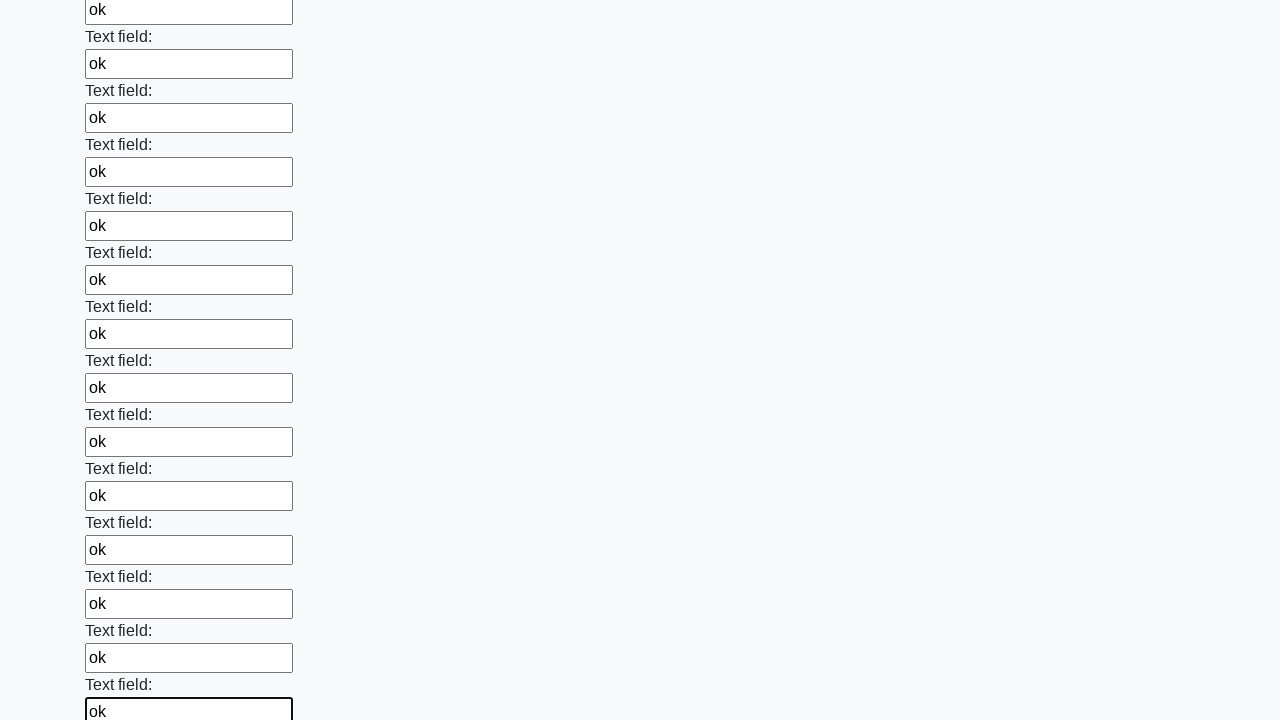

Filled an input field with 'ok' on input >> nth=76
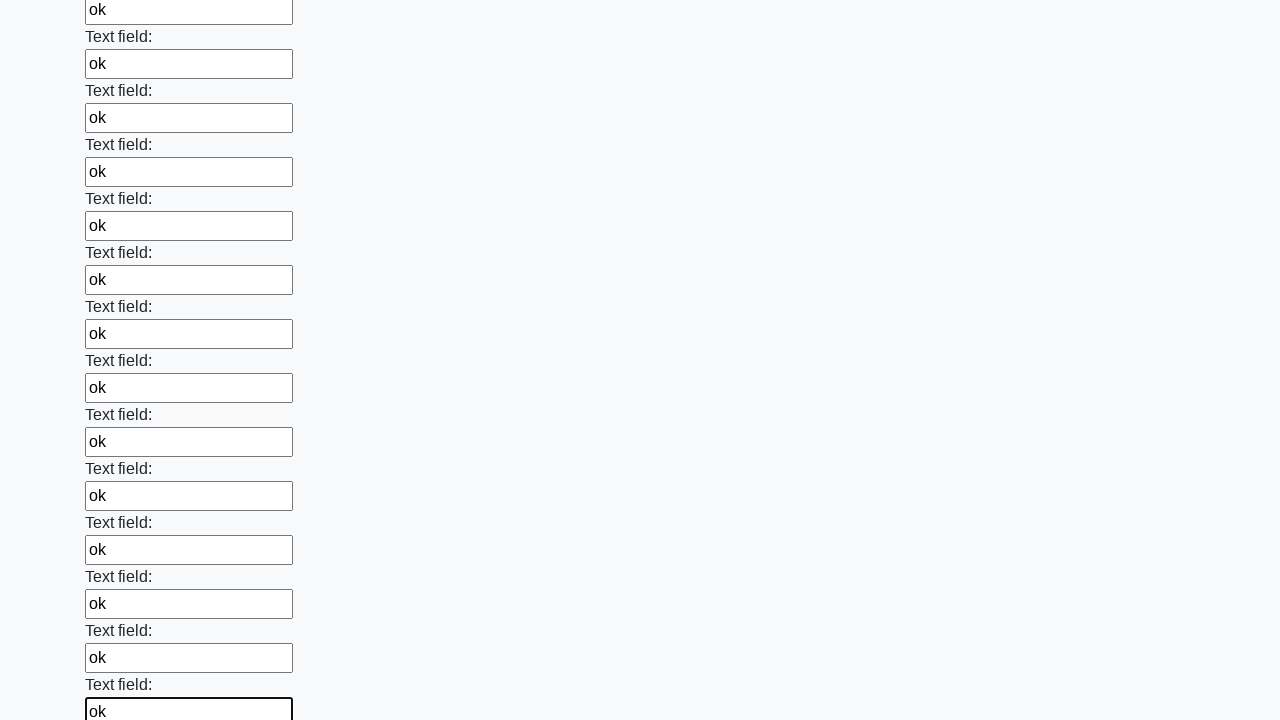

Filled an input field with 'ok' on input >> nth=77
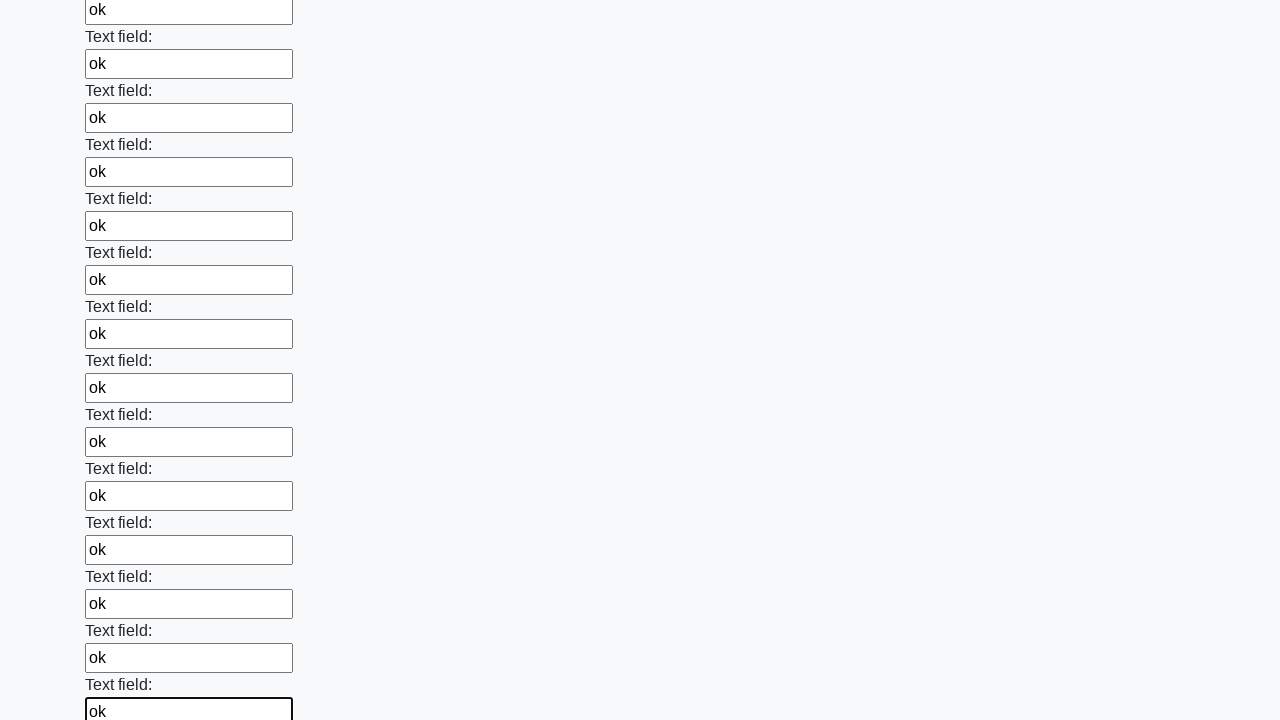

Filled an input field with 'ok' on input >> nth=78
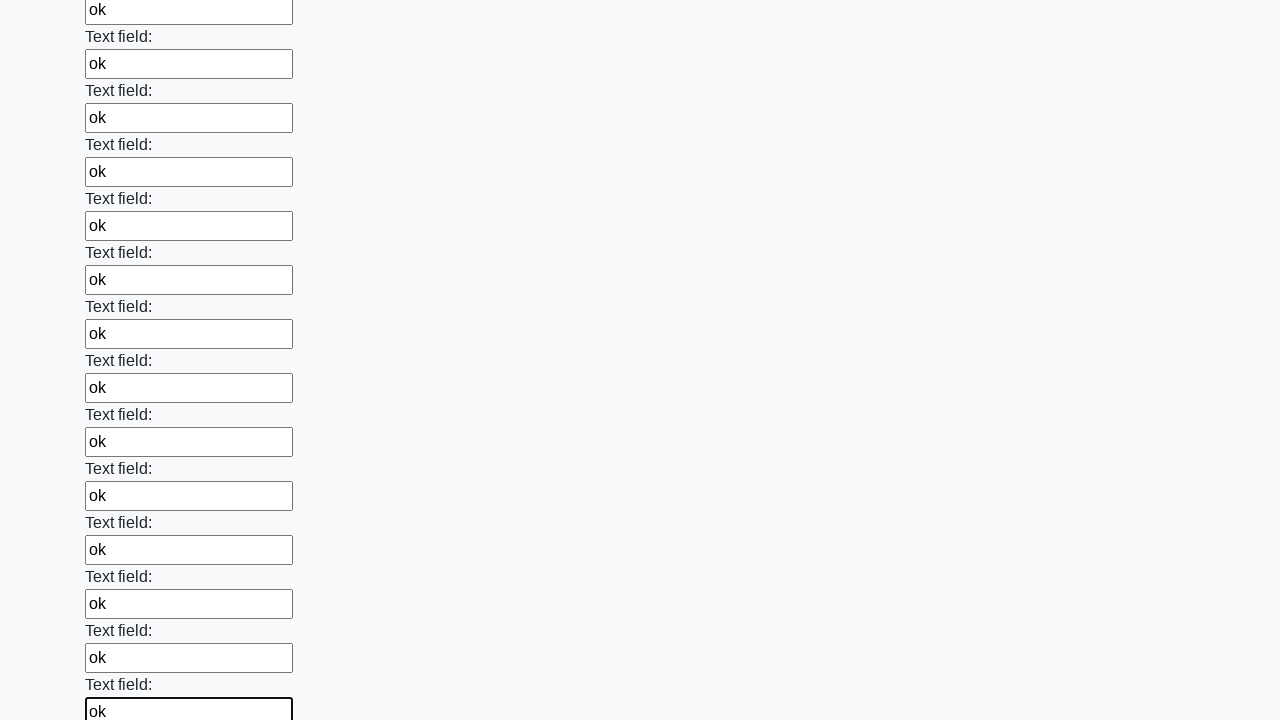

Filled an input field with 'ok' on input >> nth=79
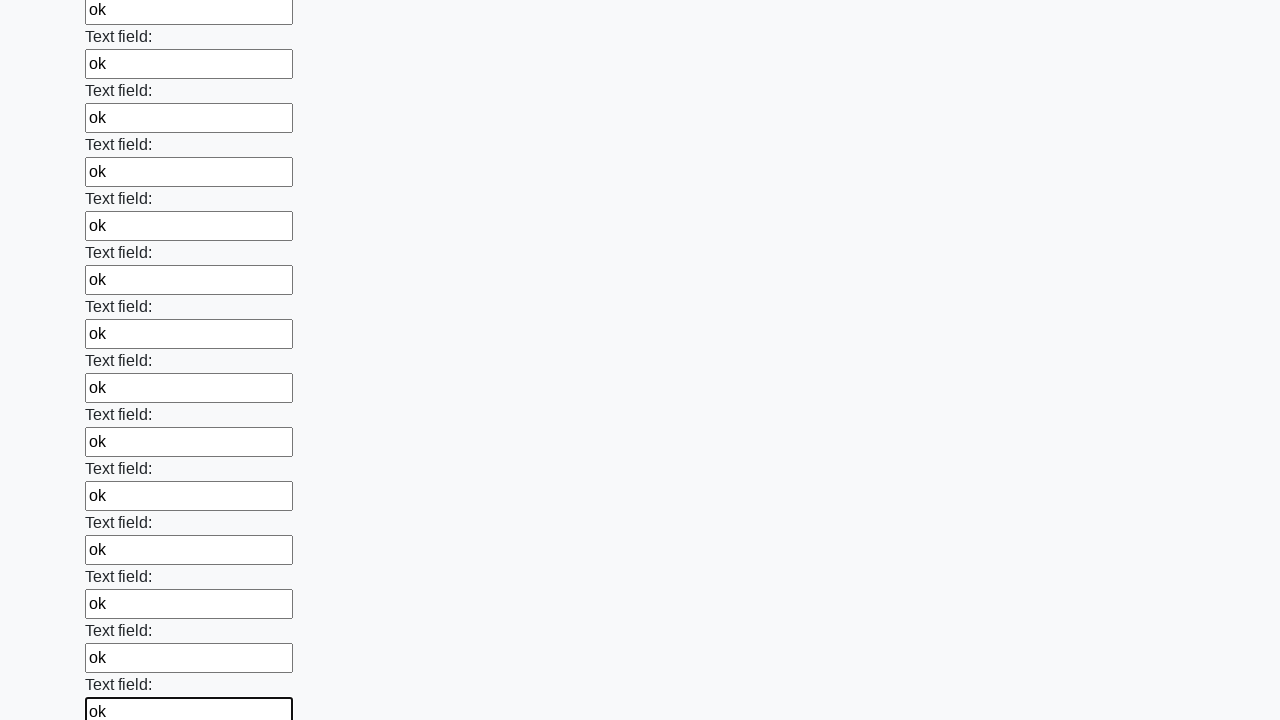

Filled an input field with 'ok' on input >> nth=80
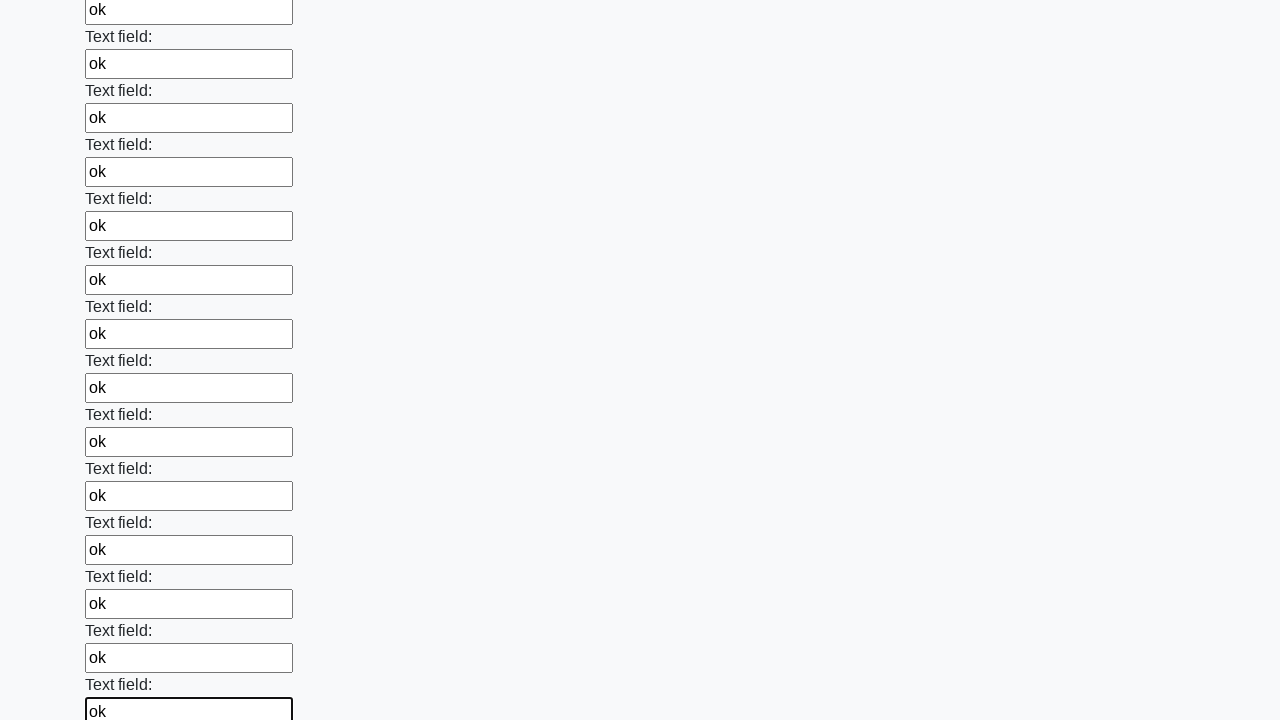

Filled an input field with 'ok' on input >> nth=81
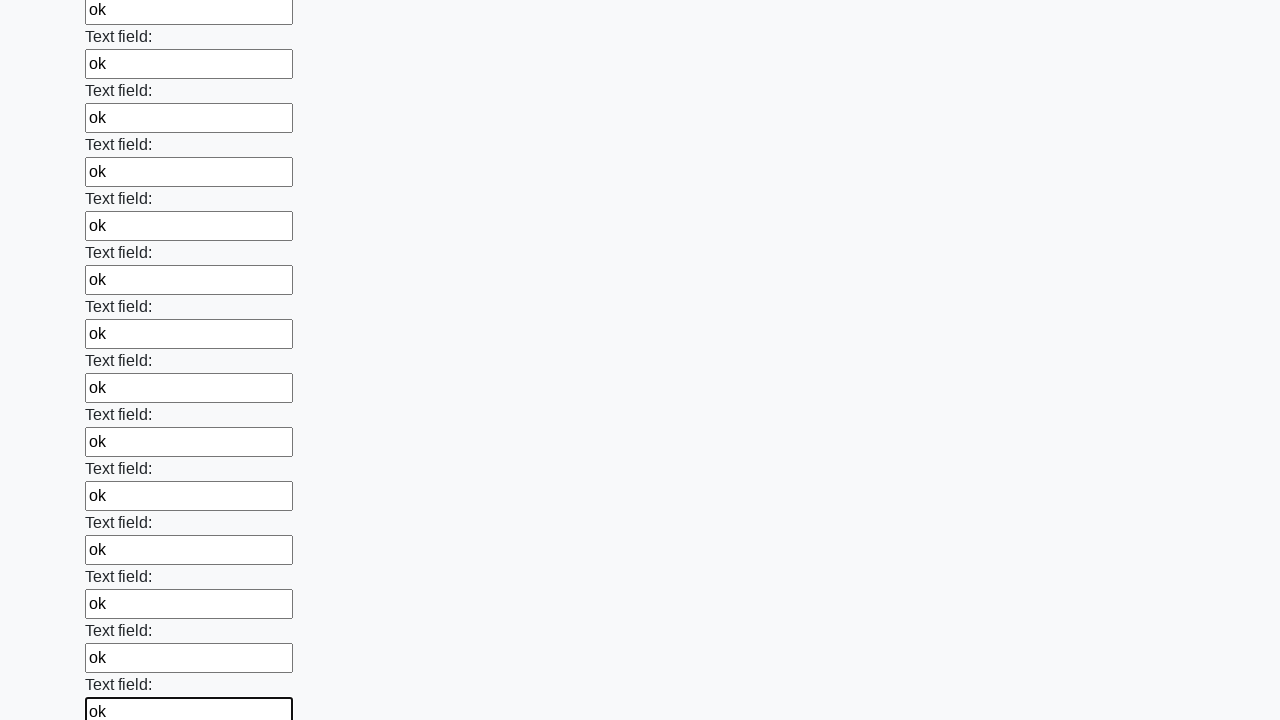

Filled an input field with 'ok' on input >> nth=82
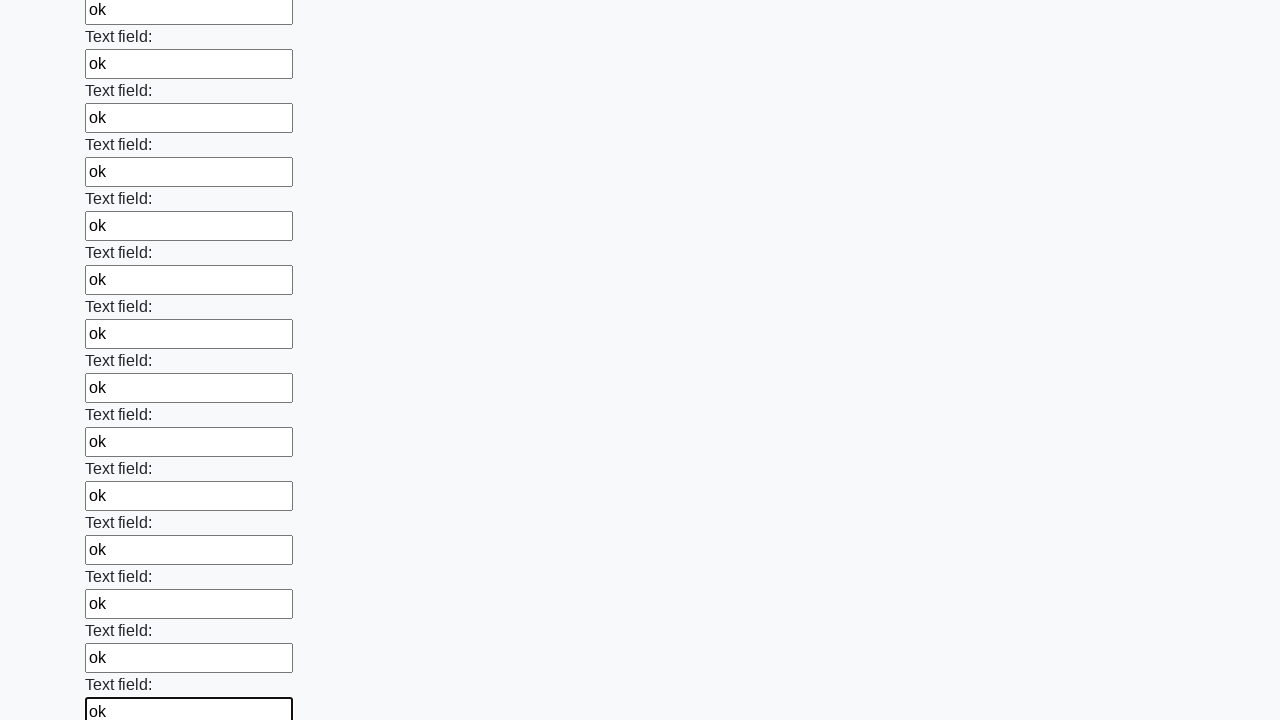

Filled an input field with 'ok' on input >> nth=83
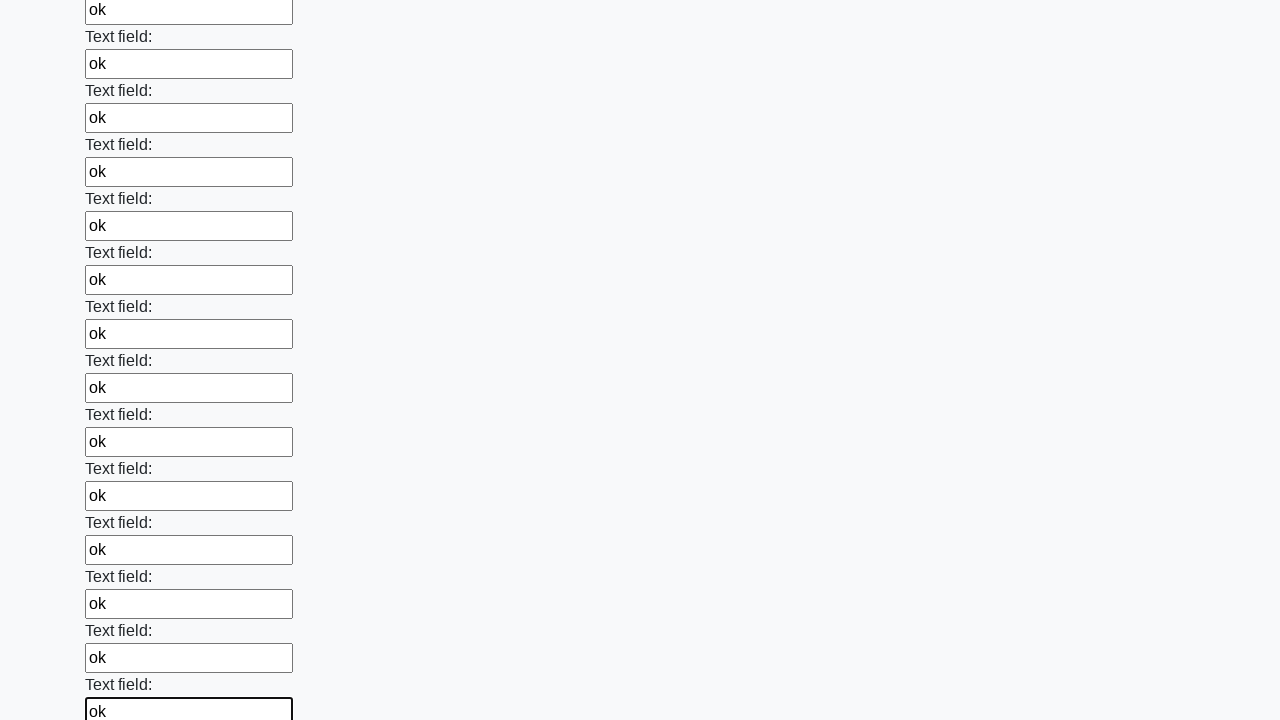

Filled an input field with 'ok' on input >> nth=84
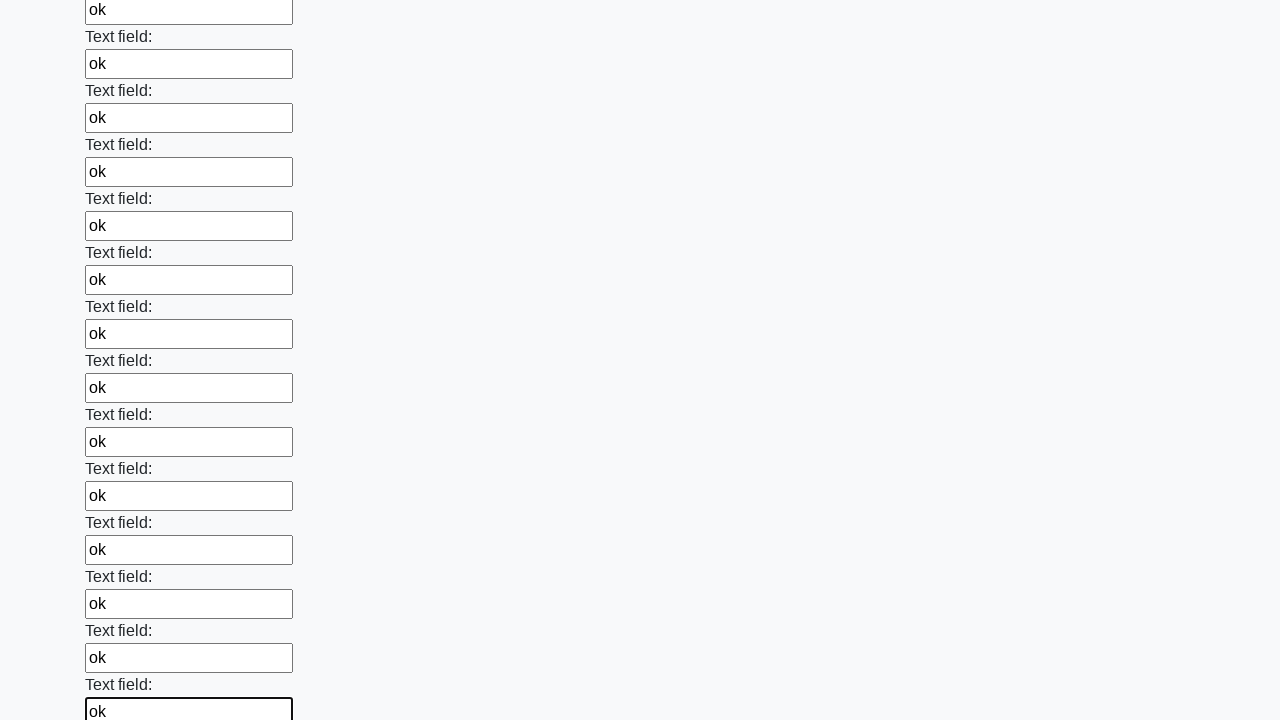

Filled an input field with 'ok' on input >> nth=85
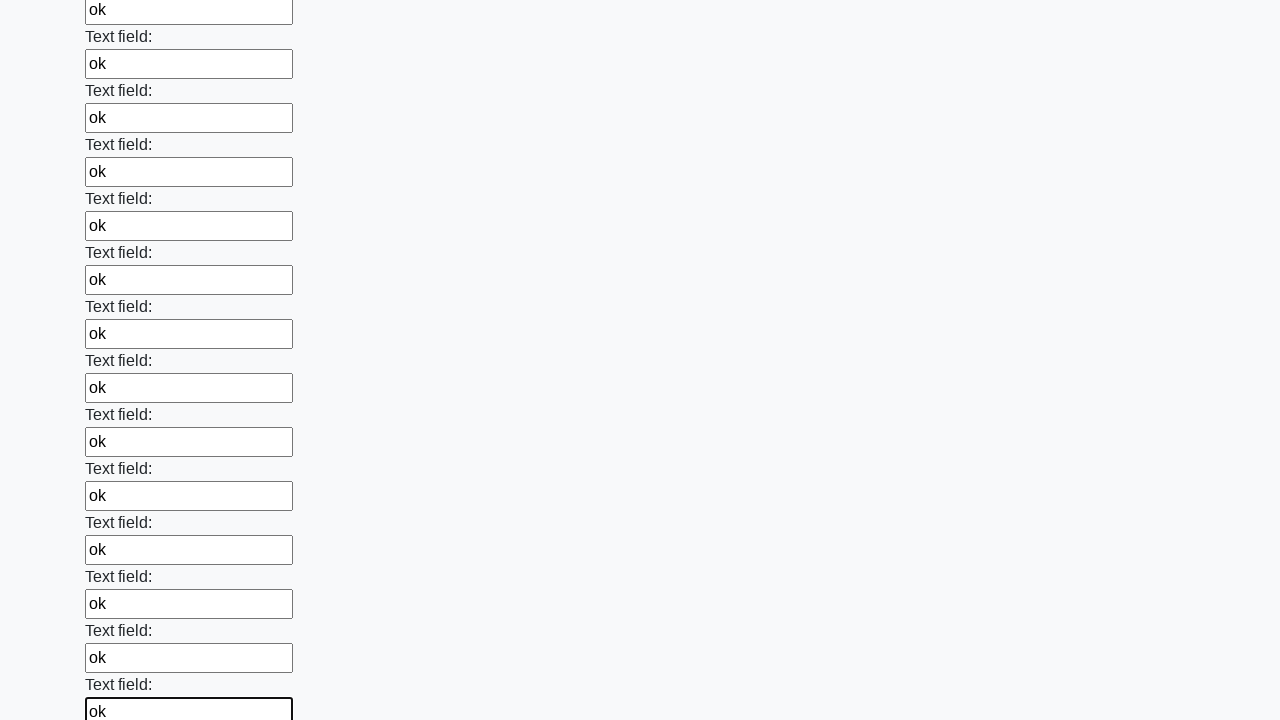

Filled an input field with 'ok' on input >> nth=86
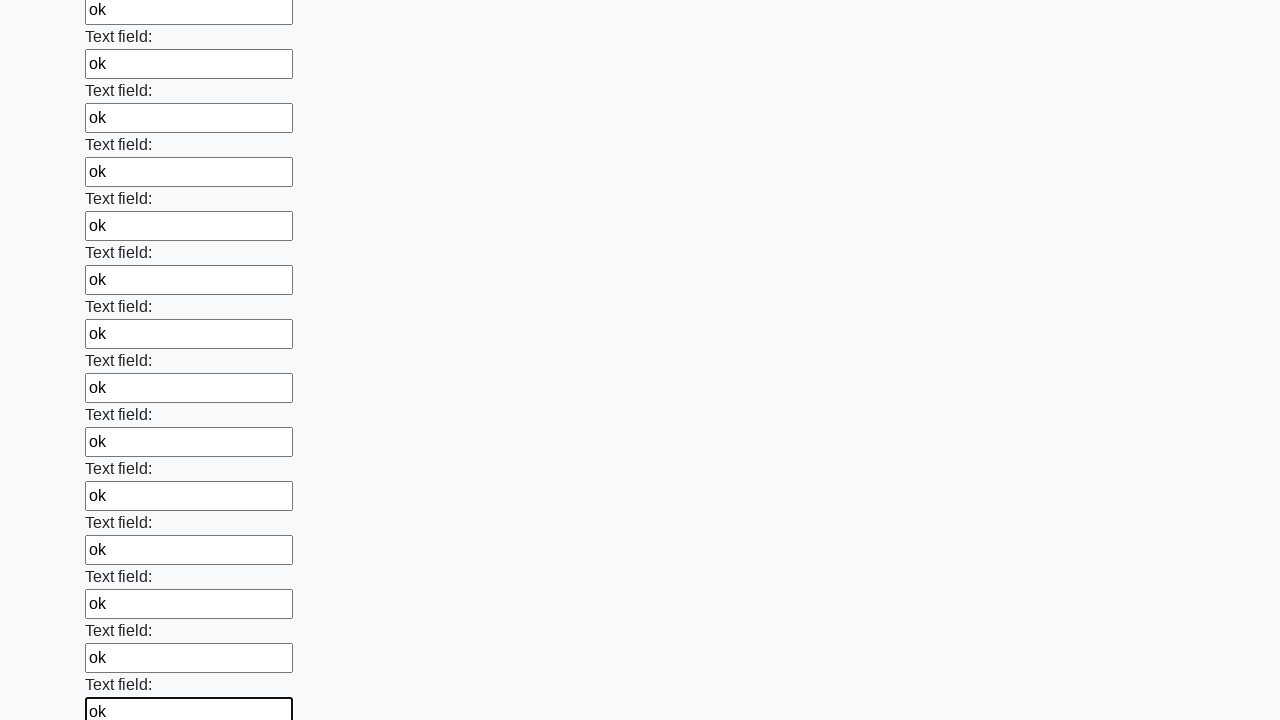

Filled an input field with 'ok' on input >> nth=87
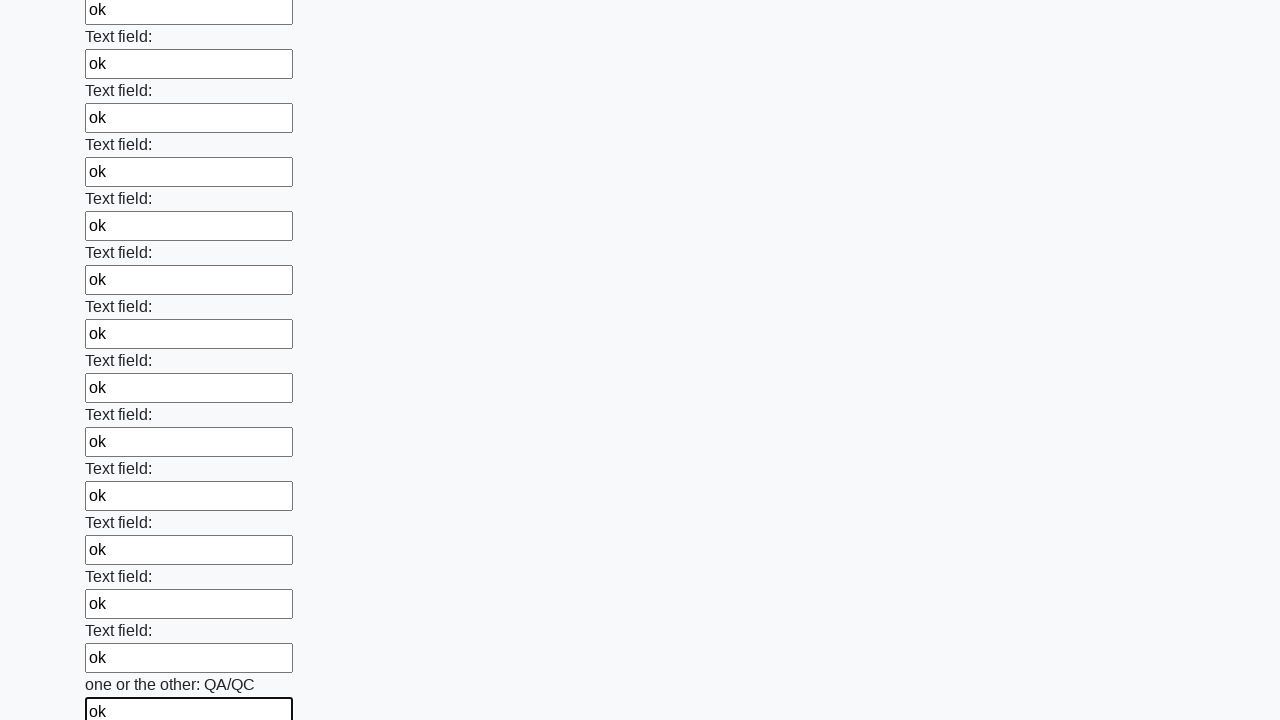

Filled an input field with 'ok' on input >> nth=88
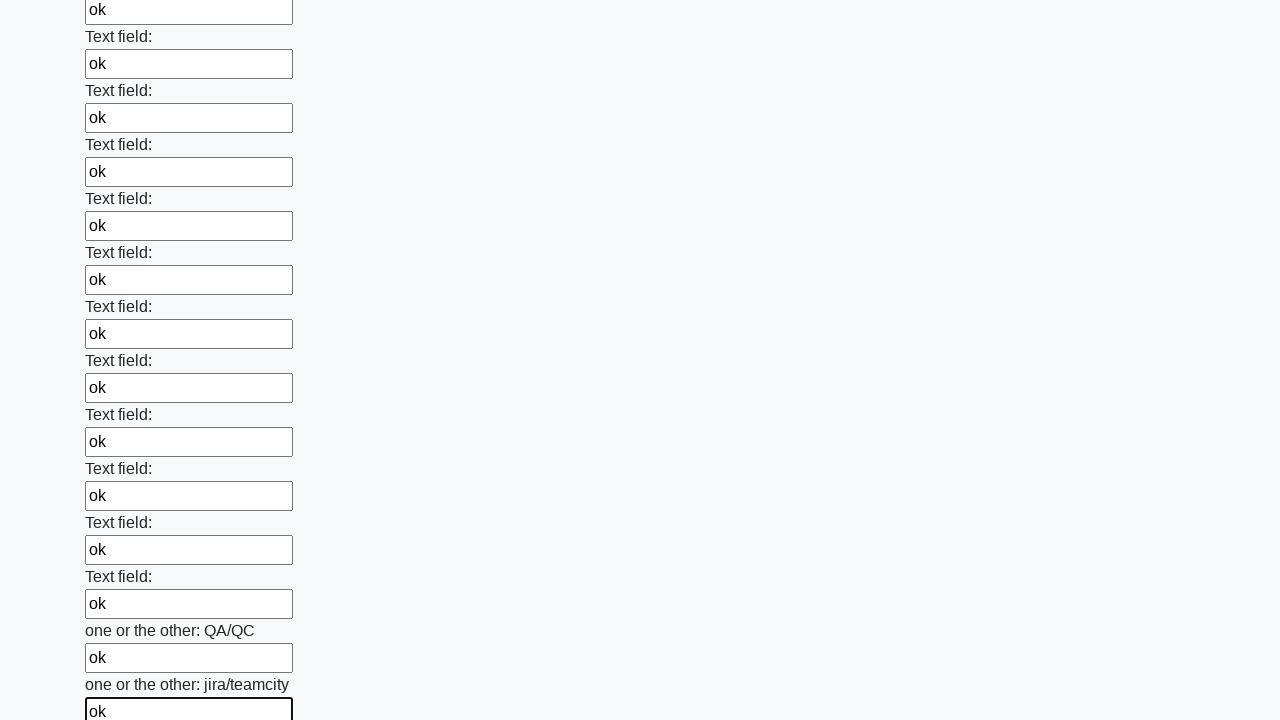

Filled an input field with 'ok' on input >> nth=89
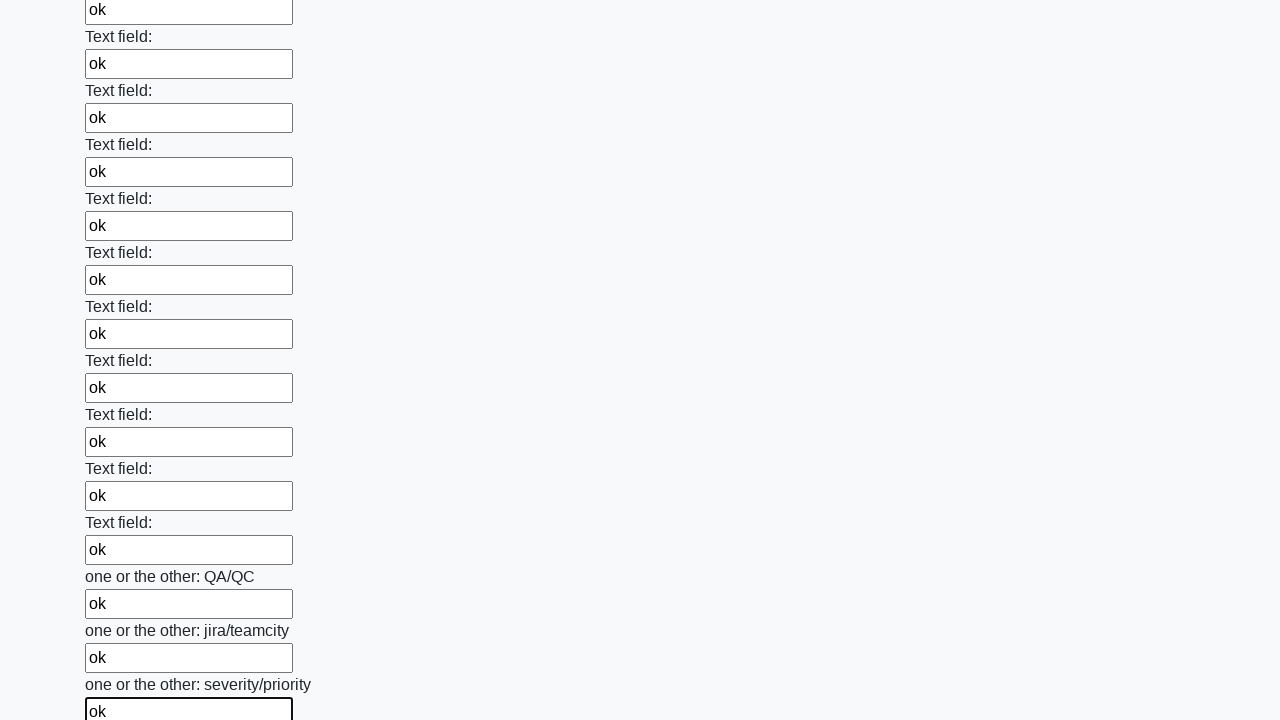

Filled an input field with 'ok' on input >> nth=90
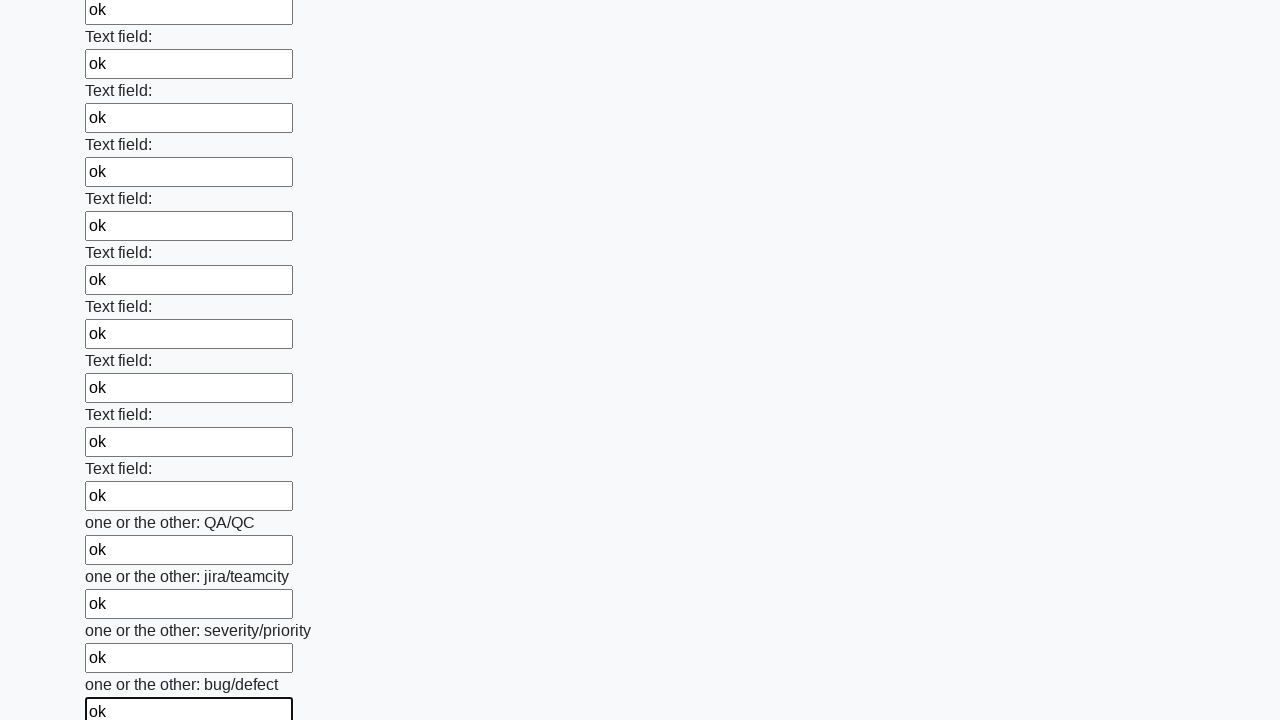

Filled an input field with 'ok' on input >> nth=91
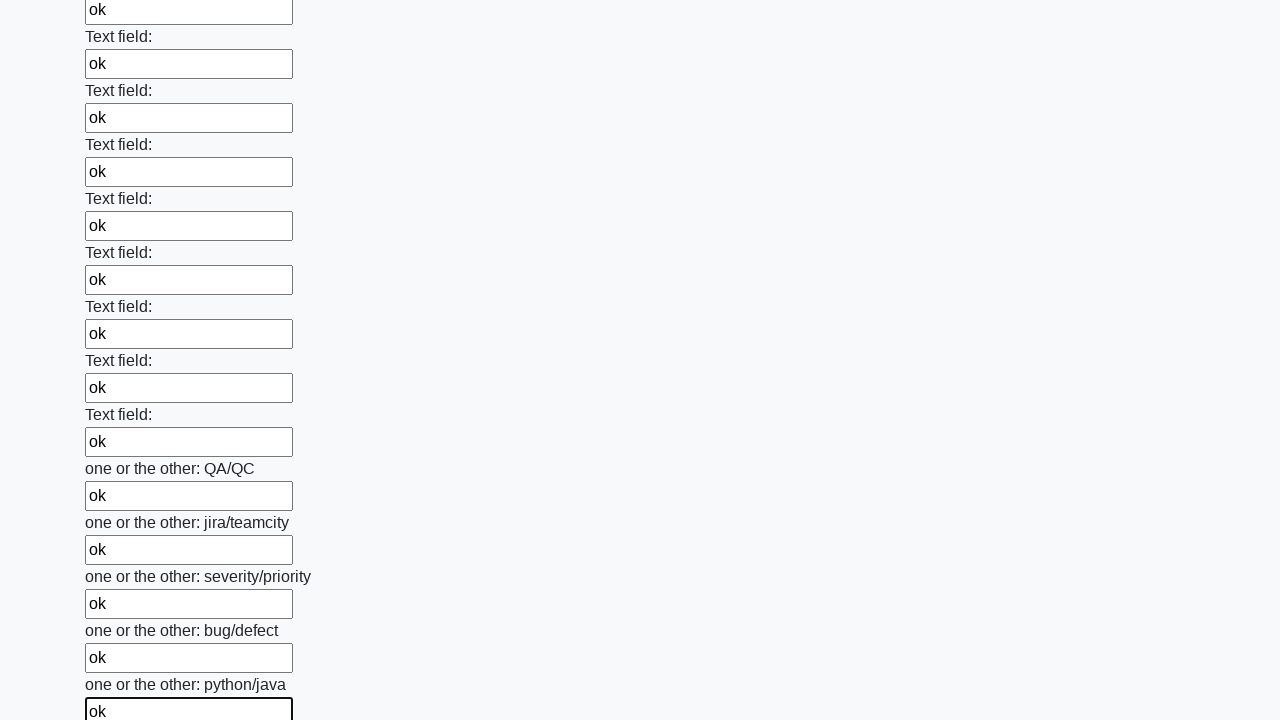

Filled an input field with 'ok' on input >> nth=92
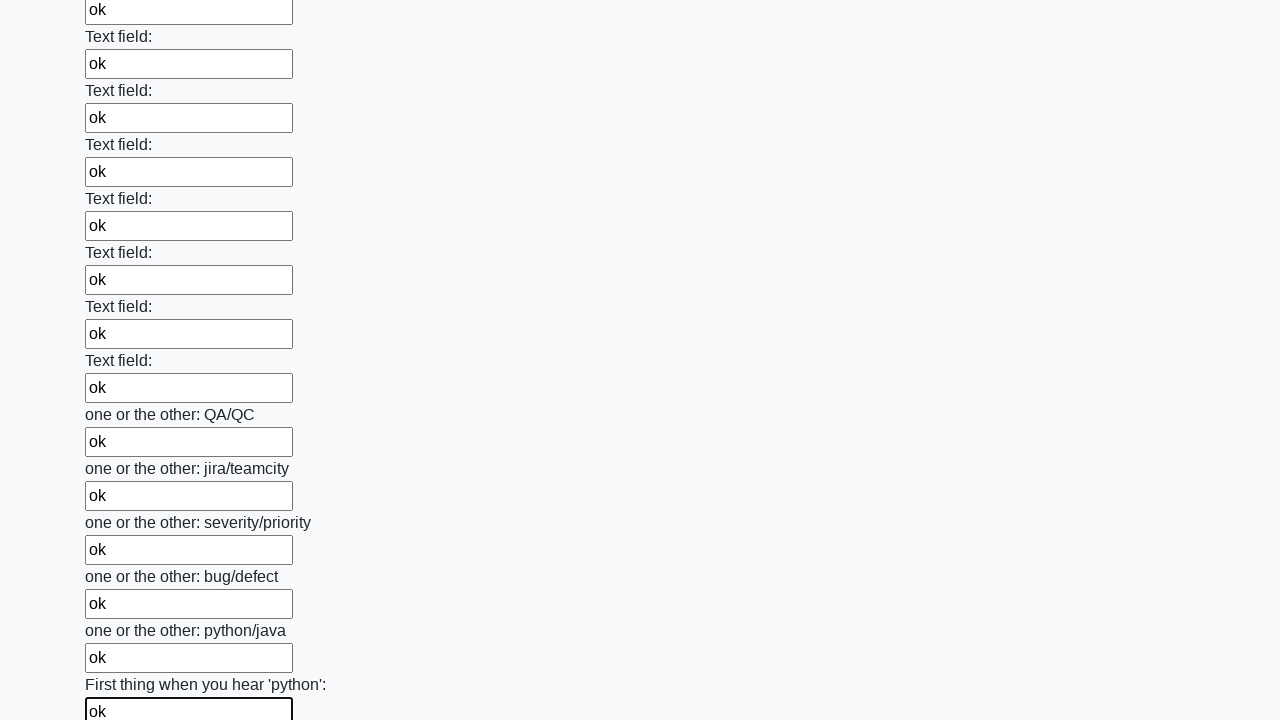

Filled an input field with 'ok' on input >> nth=93
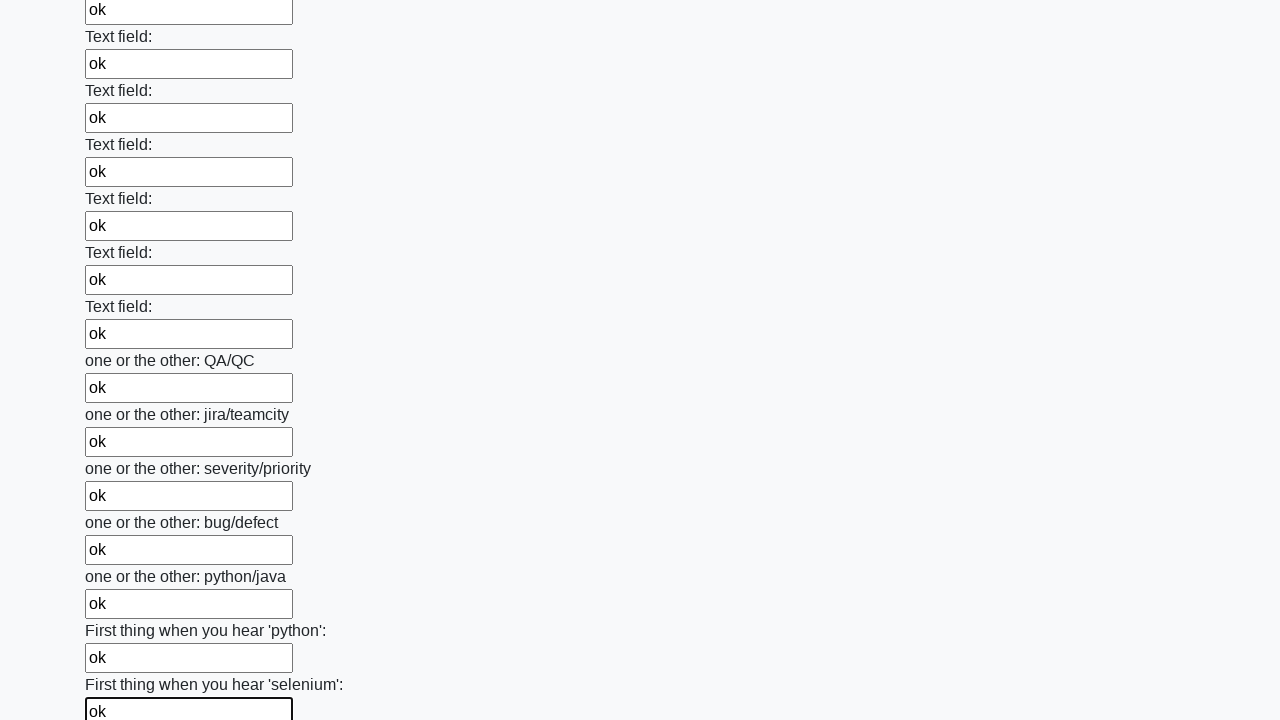

Filled an input field with 'ok' on input >> nth=94
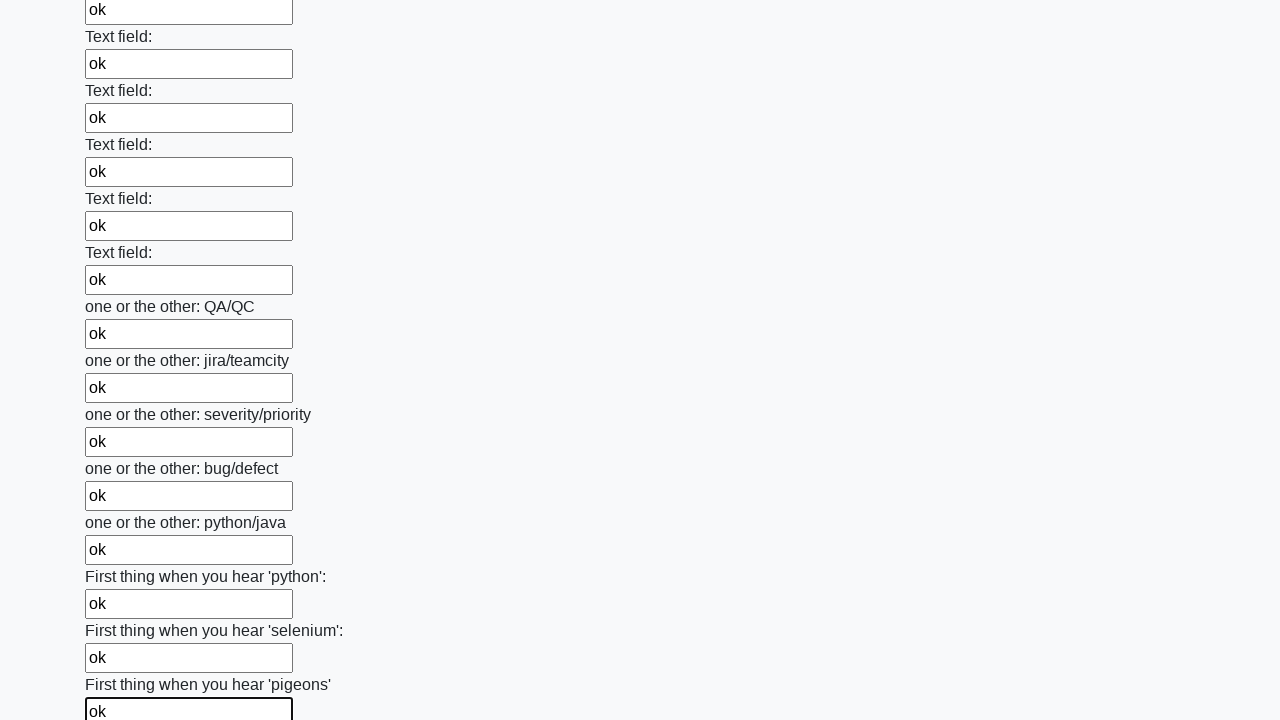

Filled an input field with 'ok' on input >> nth=95
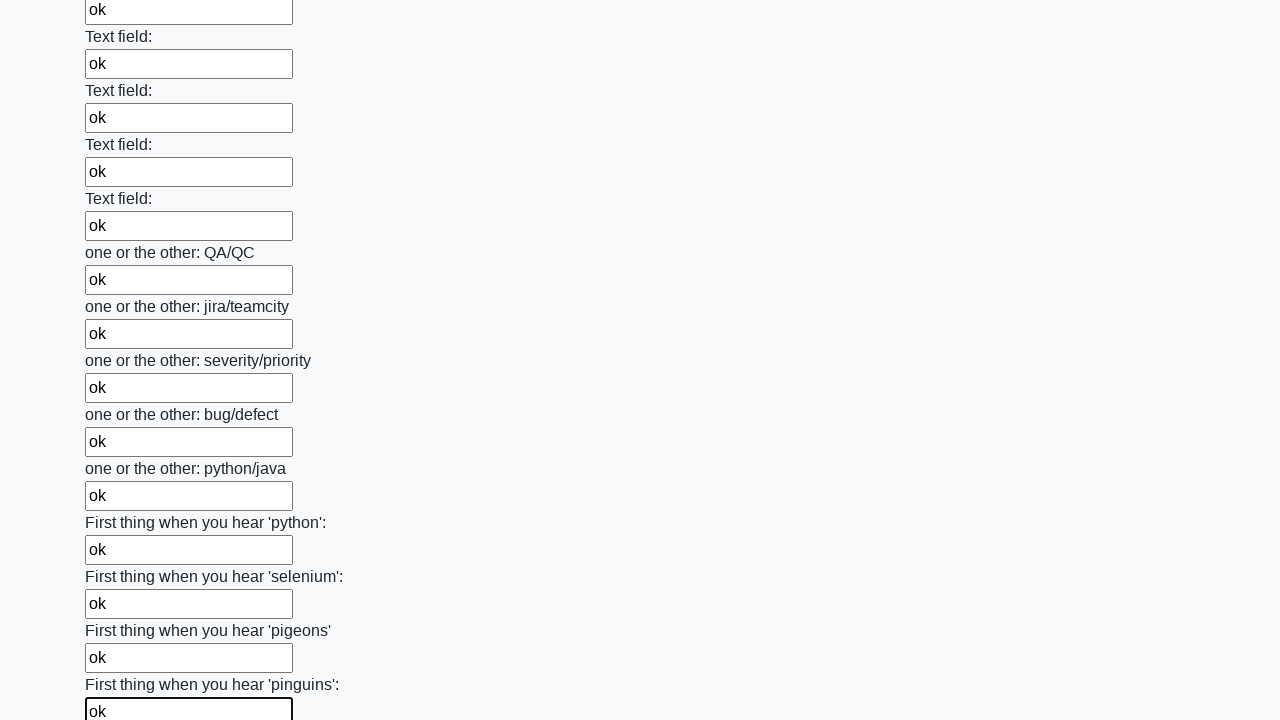

Filled an input field with 'ok' on input >> nth=96
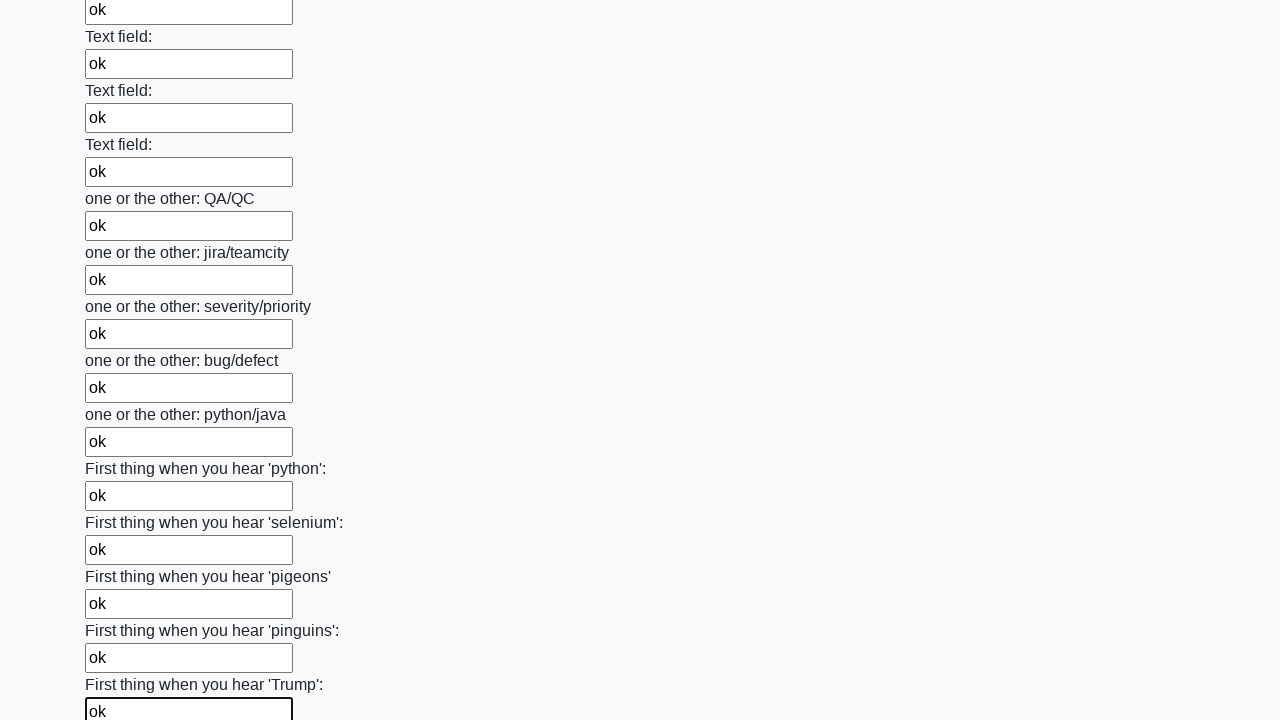

Filled an input field with 'ok' on input >> nth=97
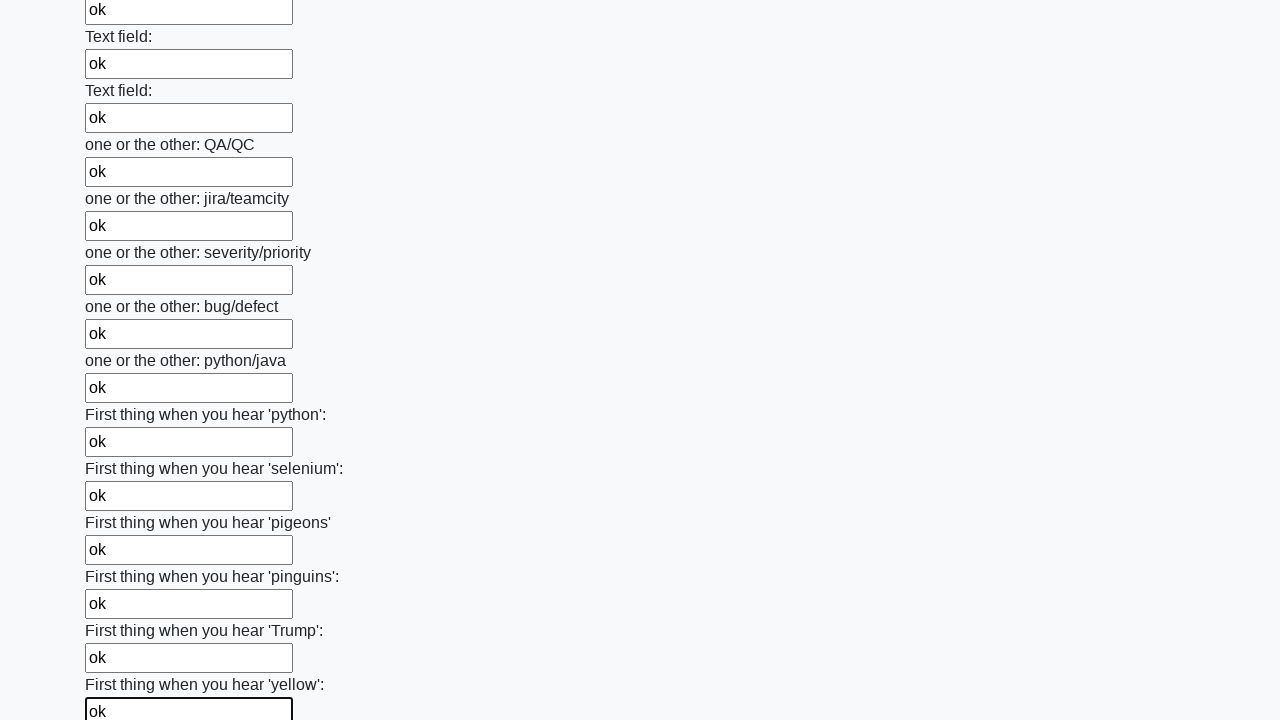

Filled an input field with 'ok' on input >> nth=98
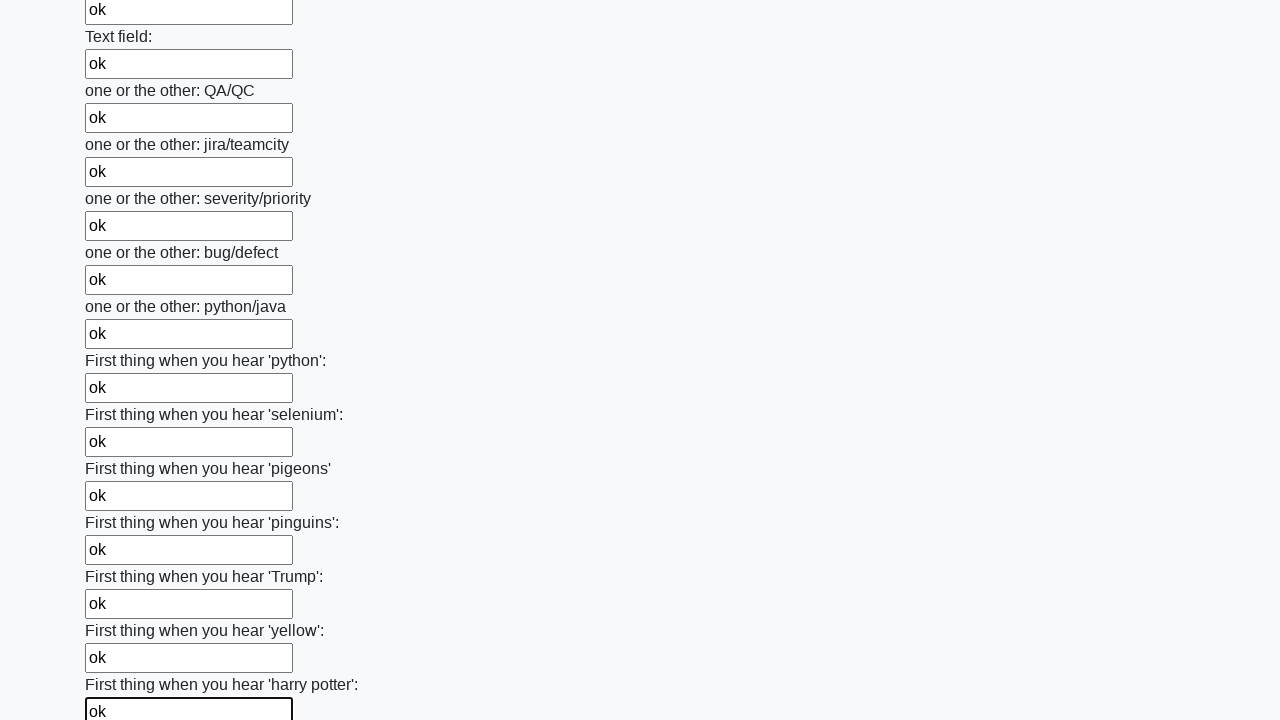

Filled an input field with 'ok' on input >> nth=99
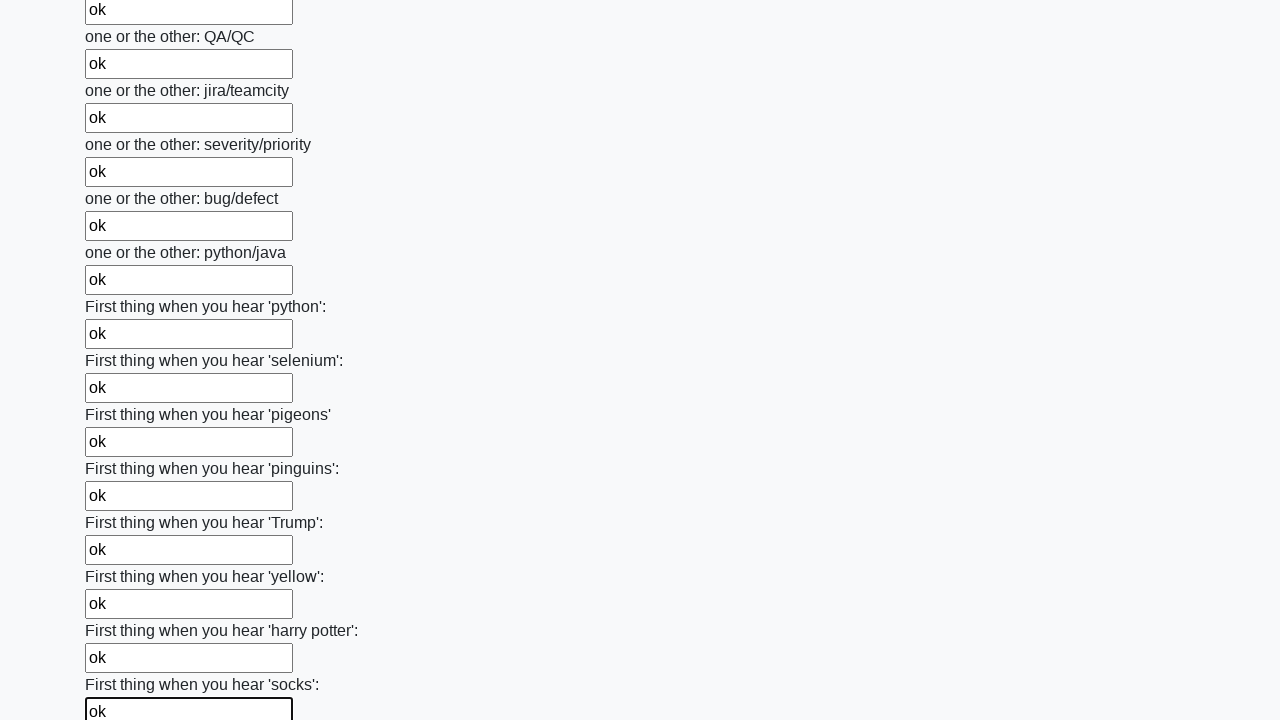

Clicked the submit button to submit the form at (123, 611) on button.btn
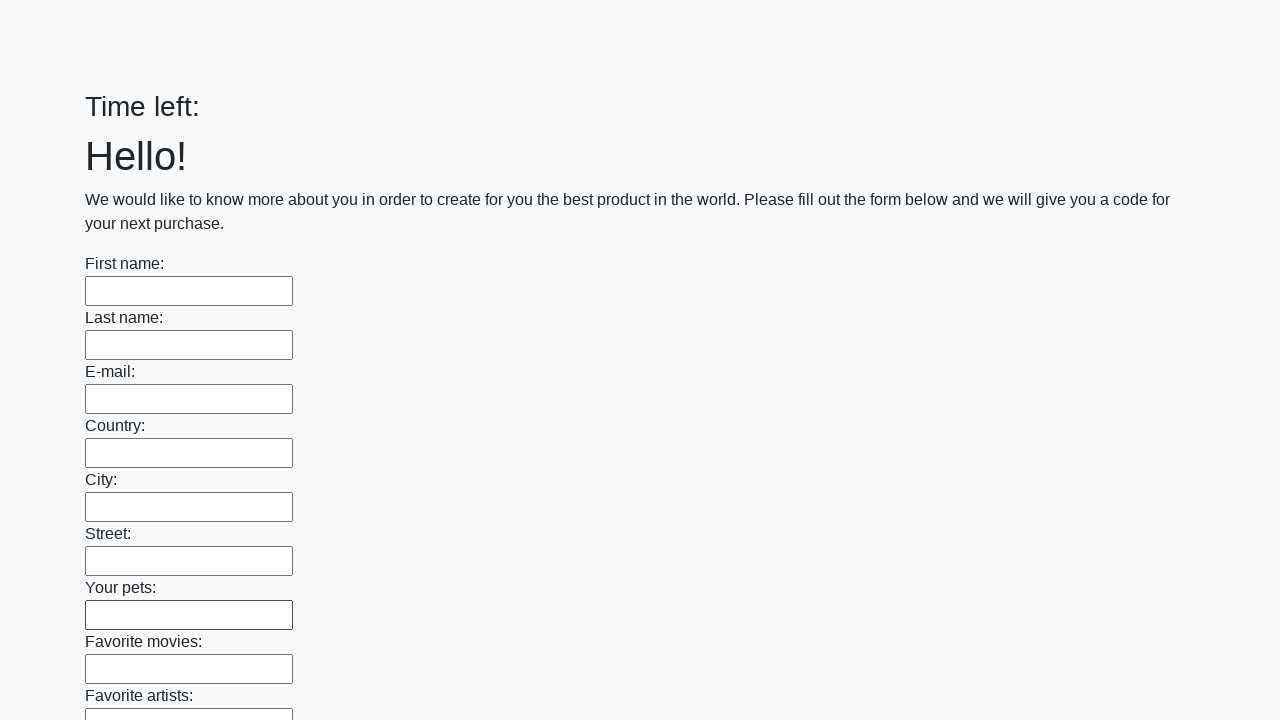

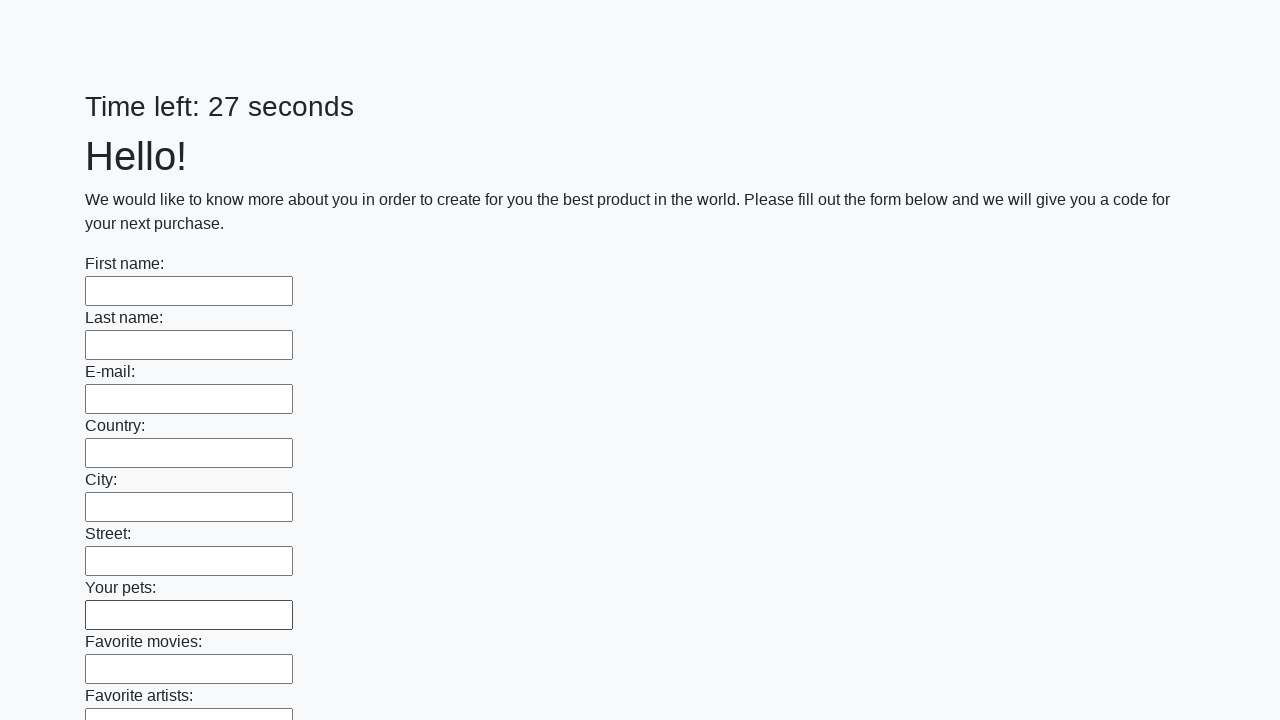